Scrapes NCAA basketball game data from ESPN scoreboard pages, navigating through multiple dates to collect box scores and game statistics

Starting URL: https://www.espn.com/mens-college-basketball/scoreboard/_/date/20231006

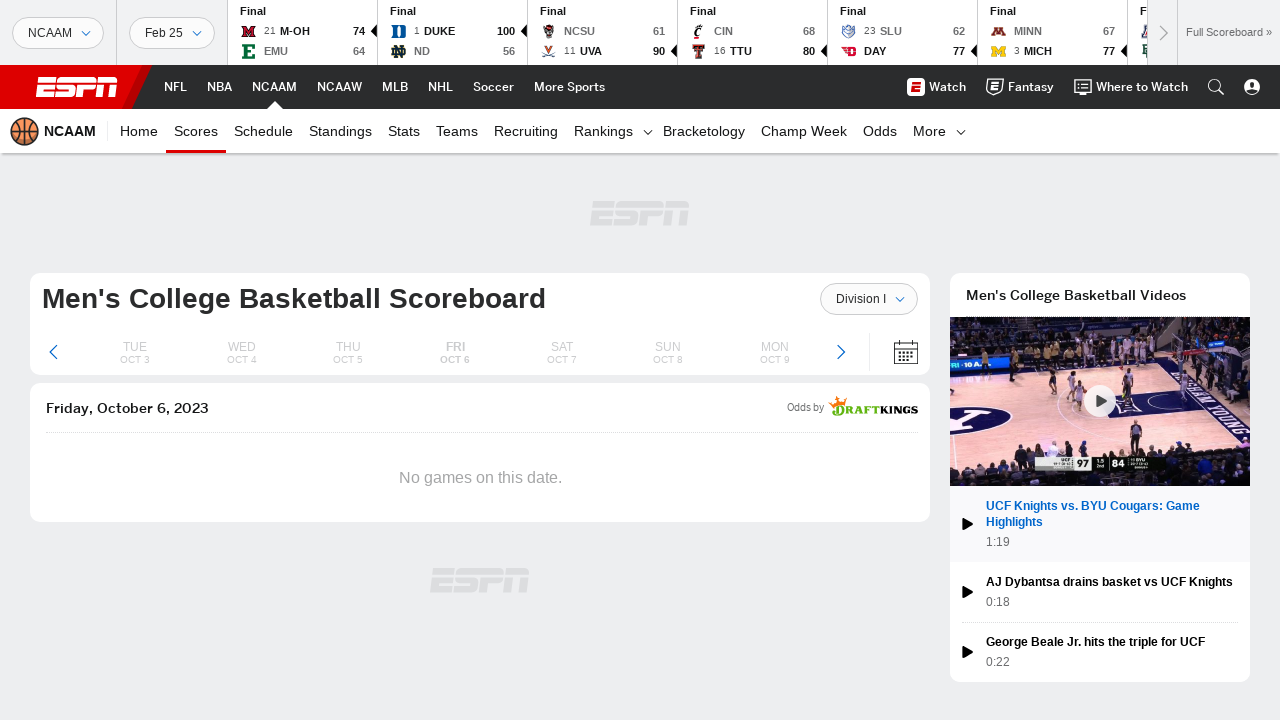

Navigated to NCAA basketball scoreboard for 20231006
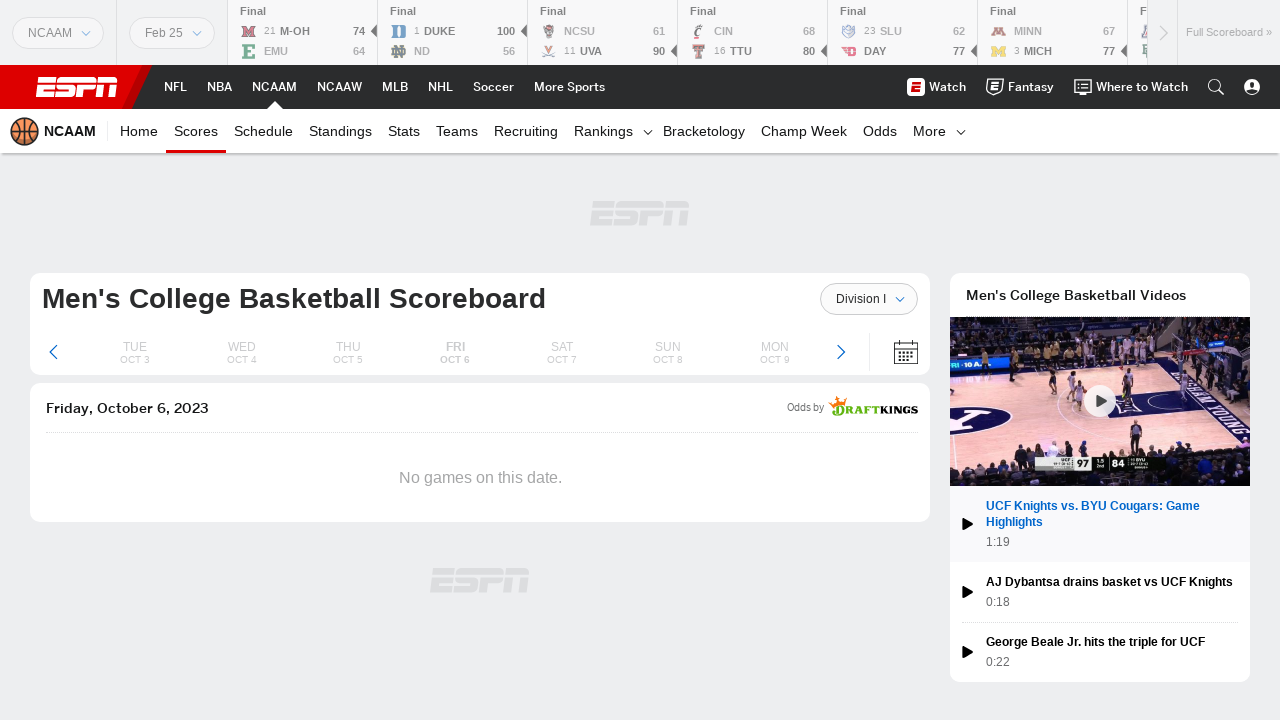

Waited for scoreboard page to load
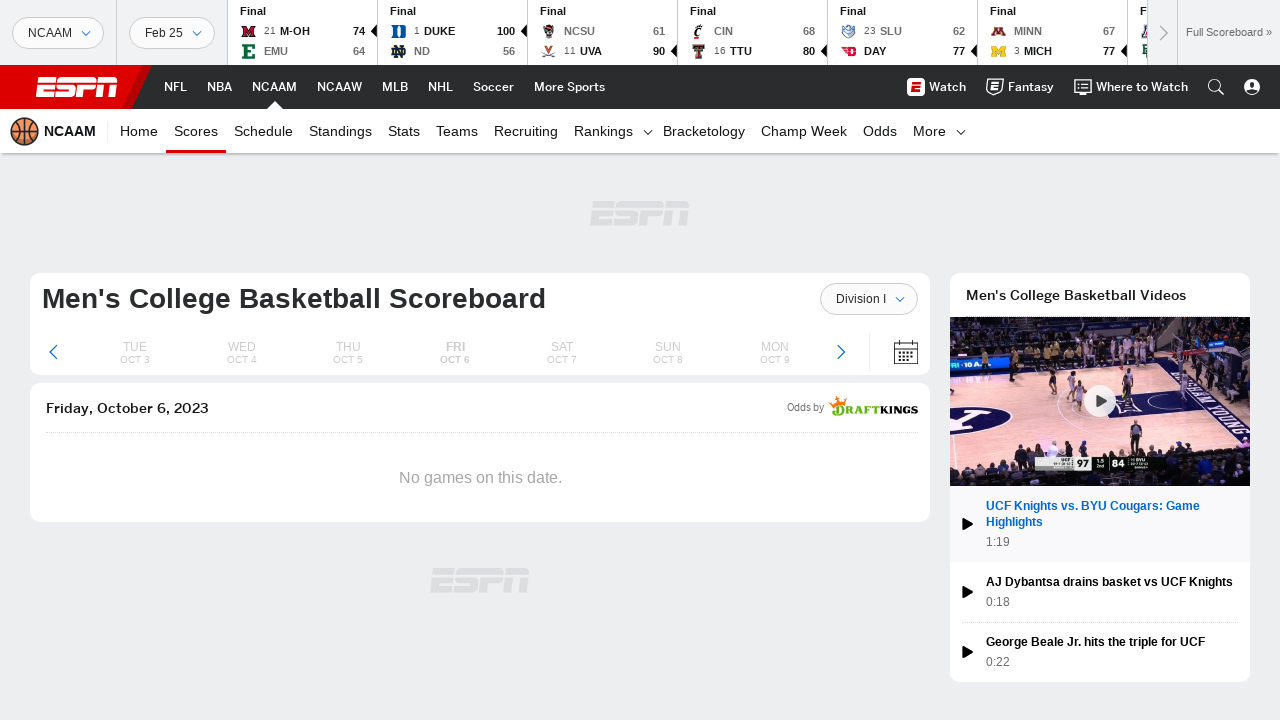

Found 10 box score links on the page
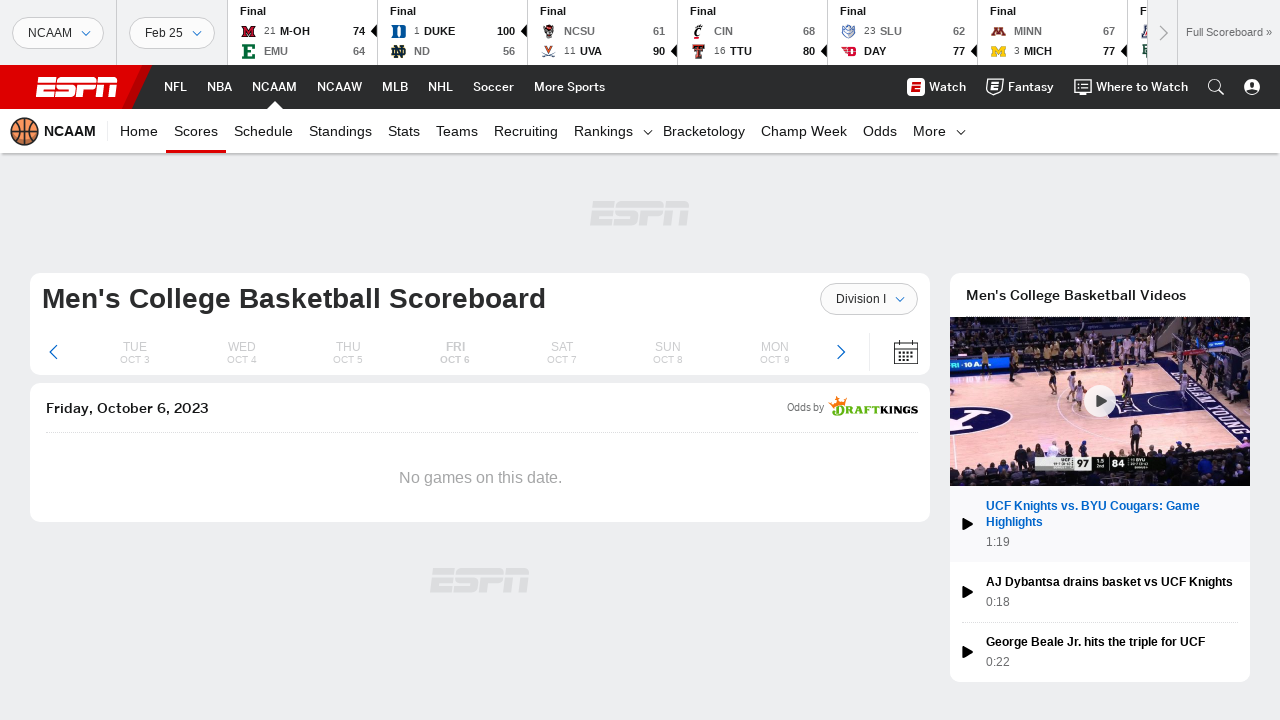

Retrieved href for box score link 1
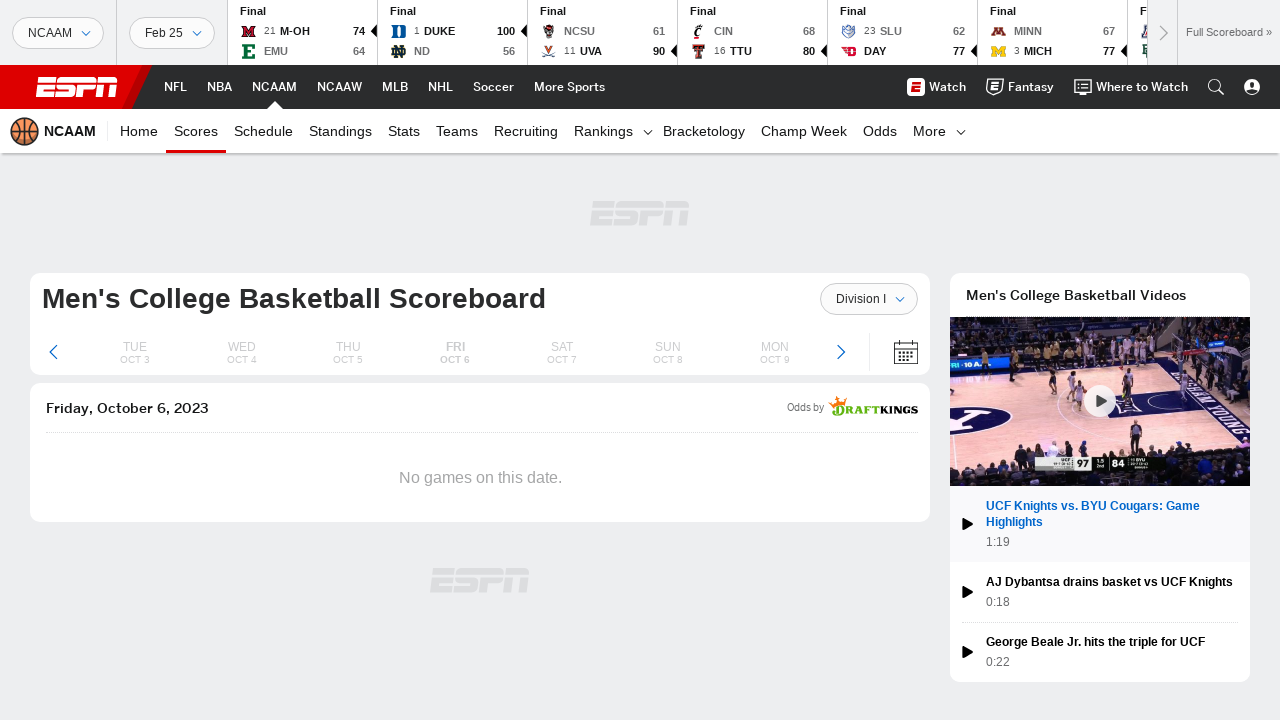

Navigated to box score page for game 1
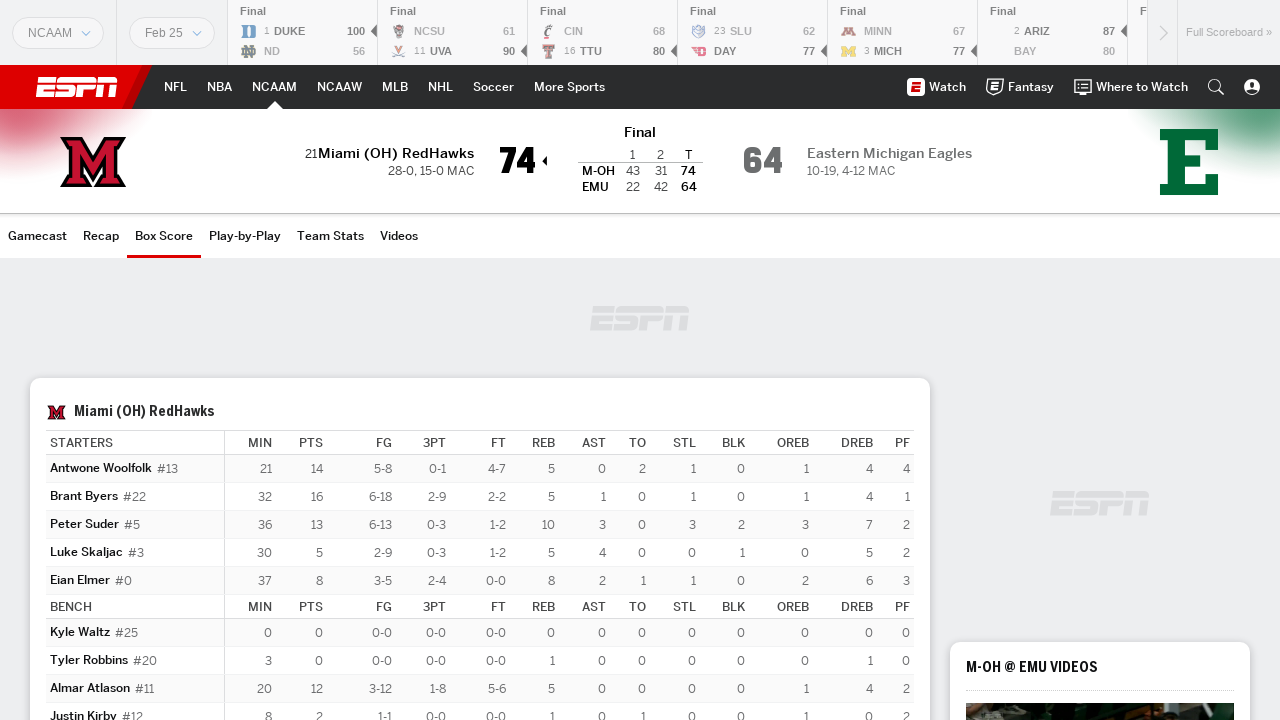

Box score table data loaded
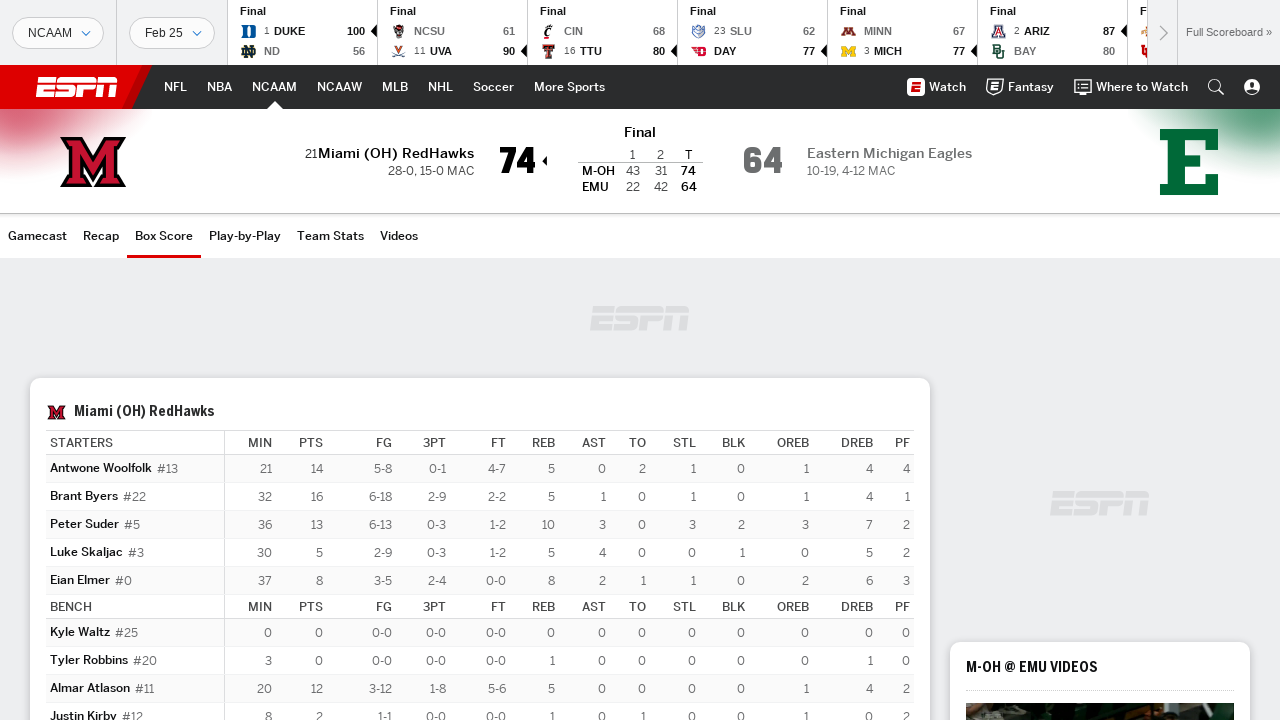

Navigated back to scoreboard page
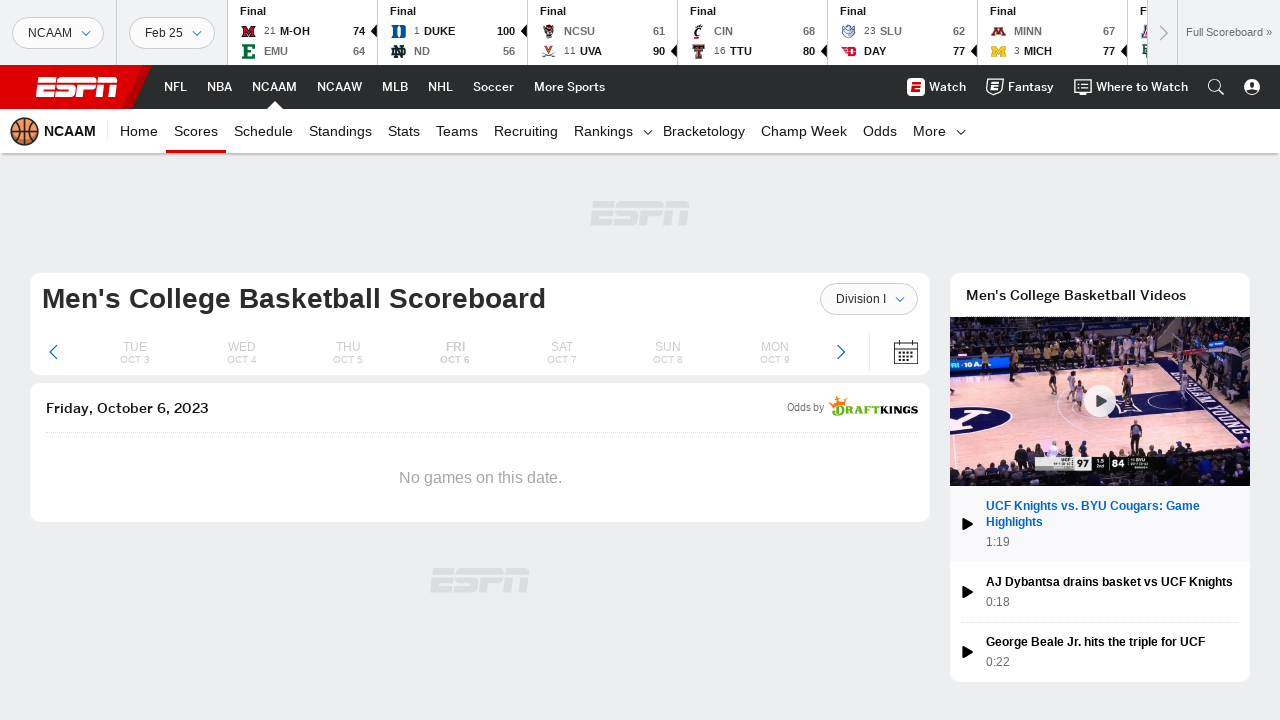

Error processing game 1: Timeout 30000ms exceeded.
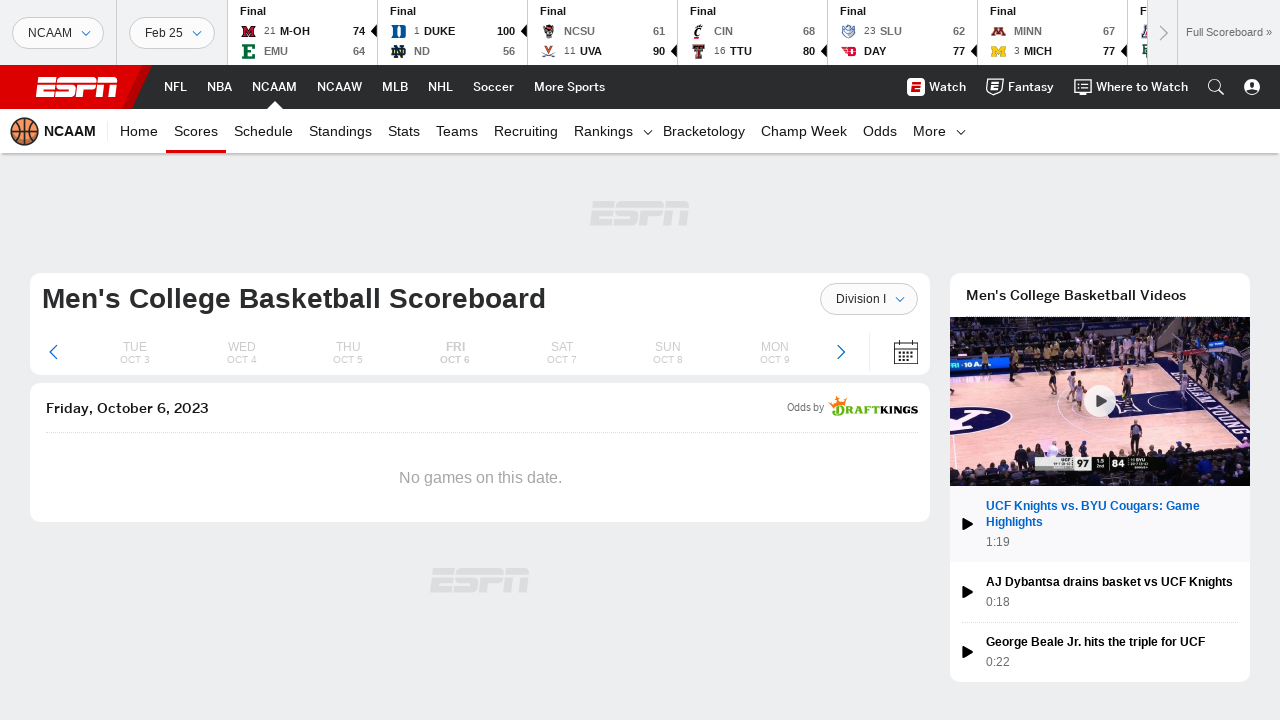

Retrieved href for box score link 2
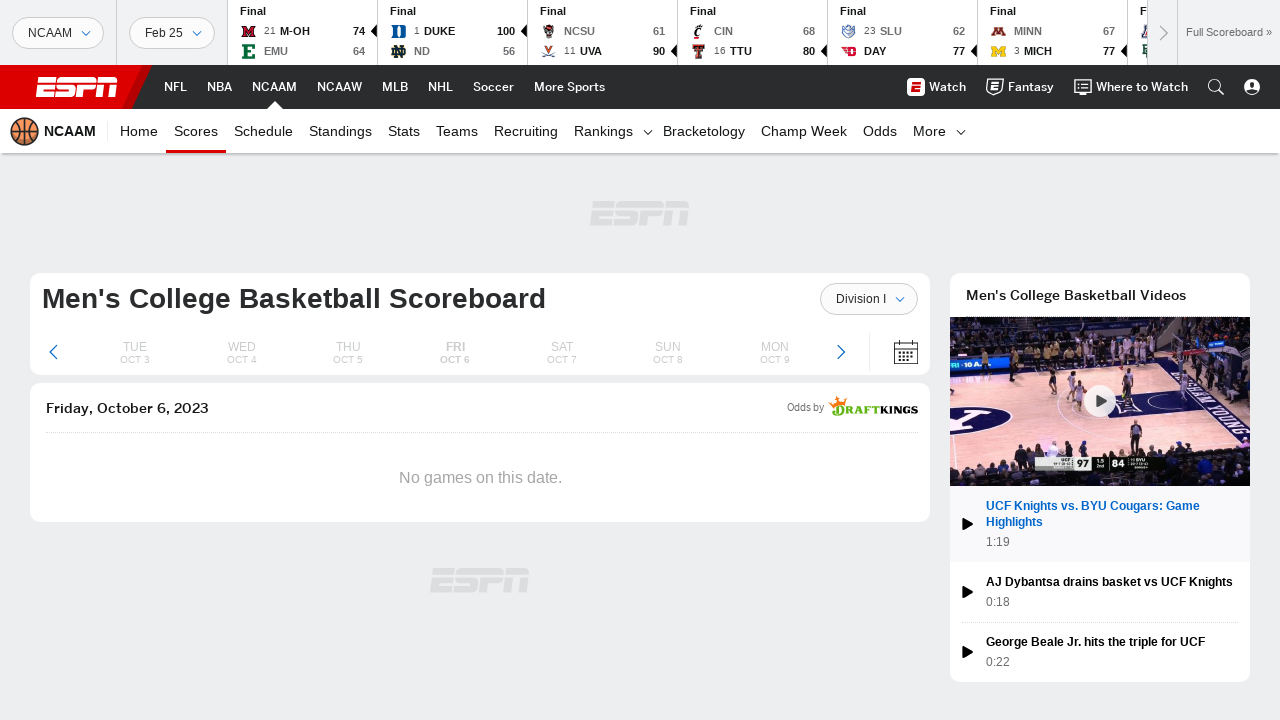

Navigated to box score page for game 2
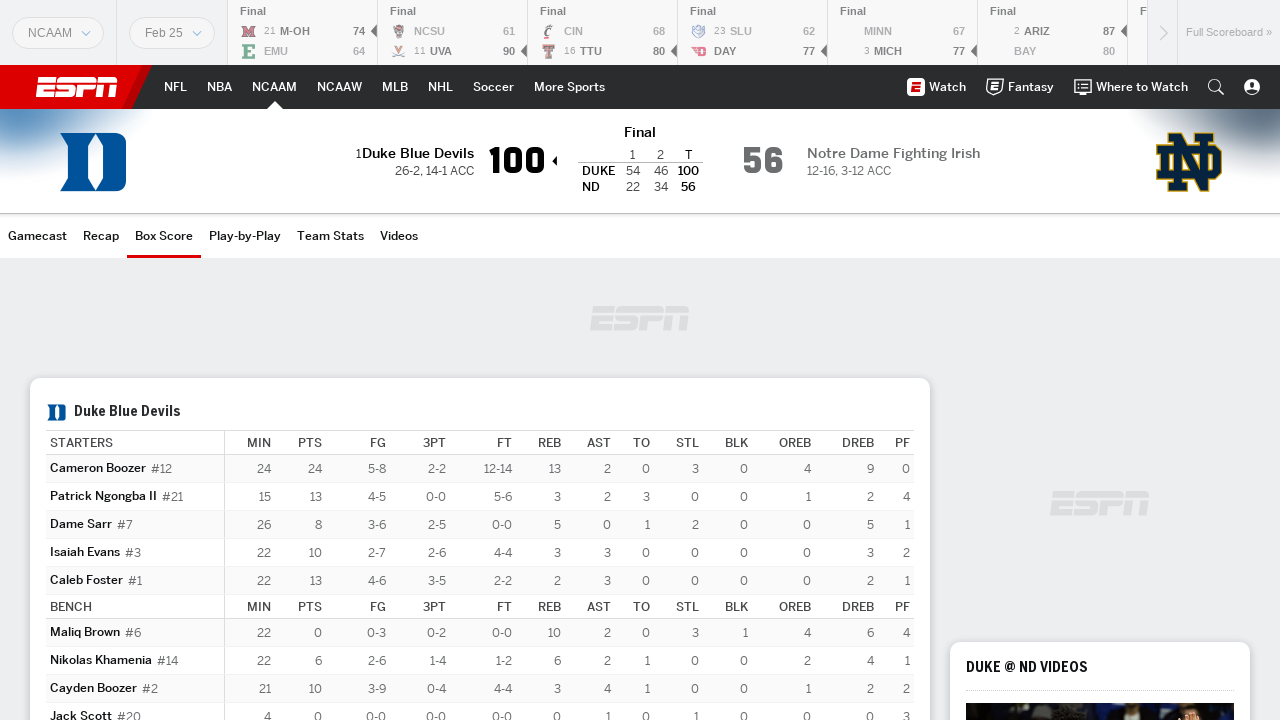

Box score table data loaded
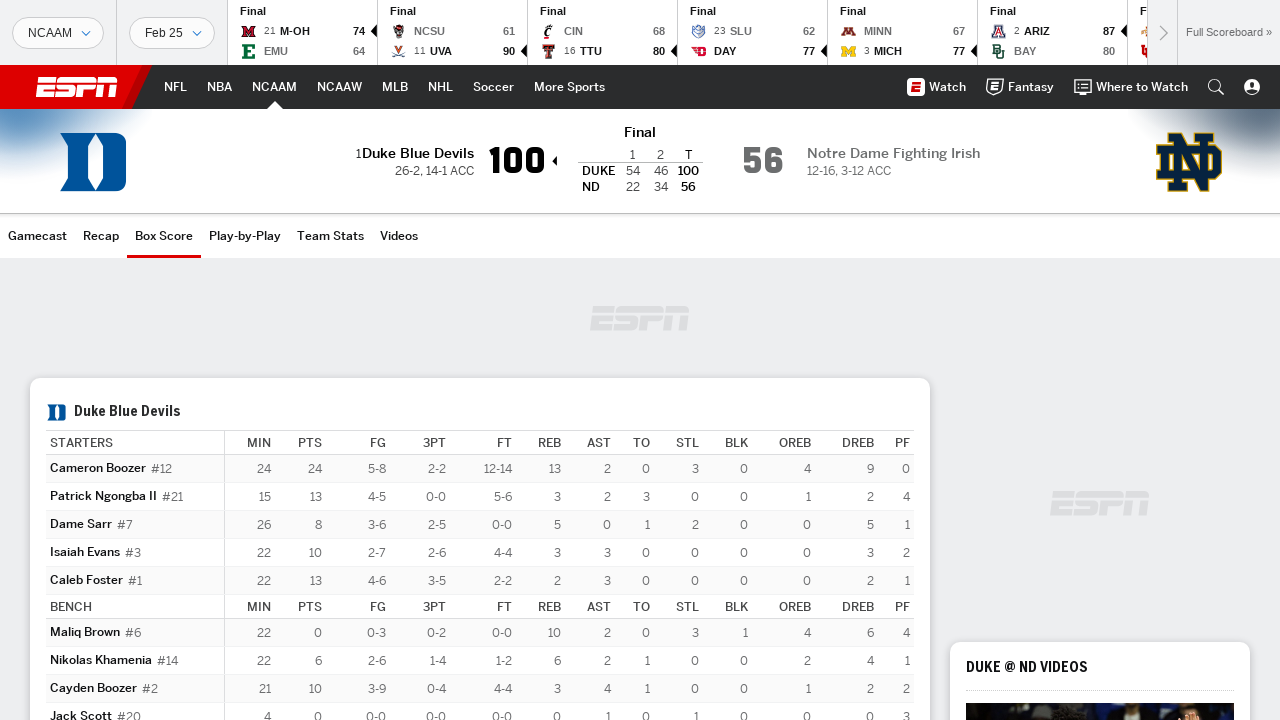

Navigated back to scoreboard page
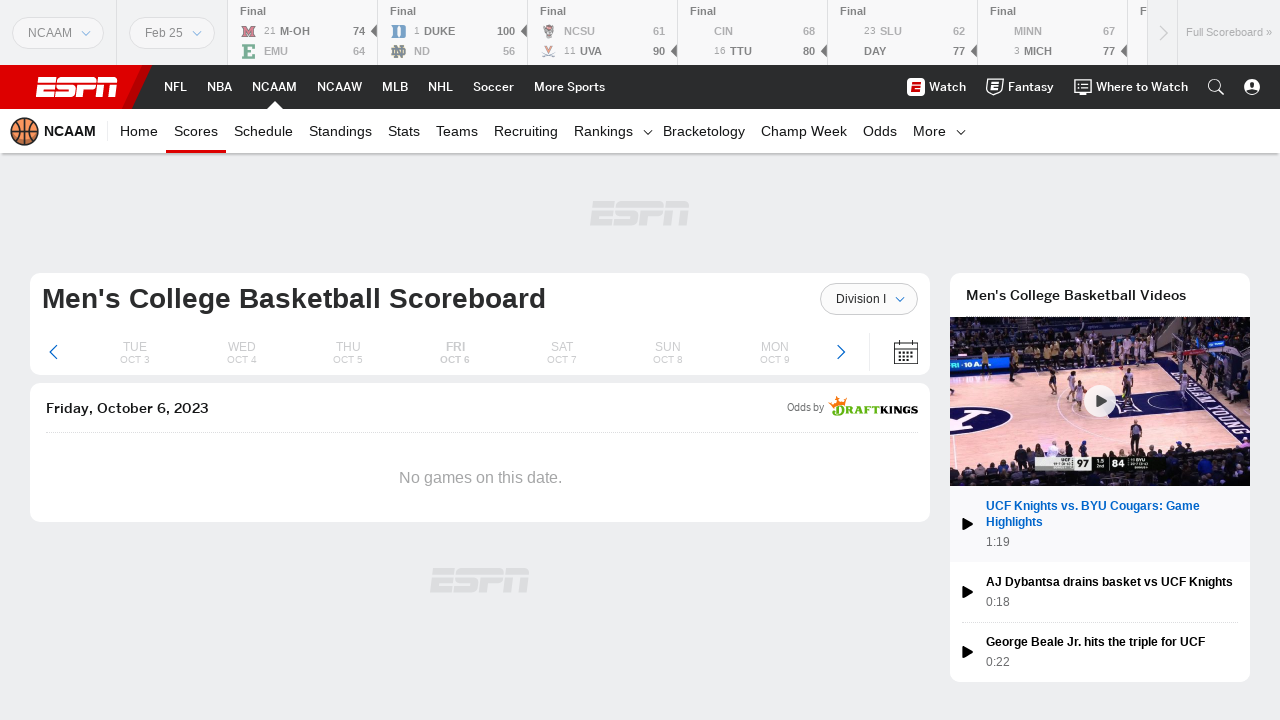

Waited for scoreboard page to reload
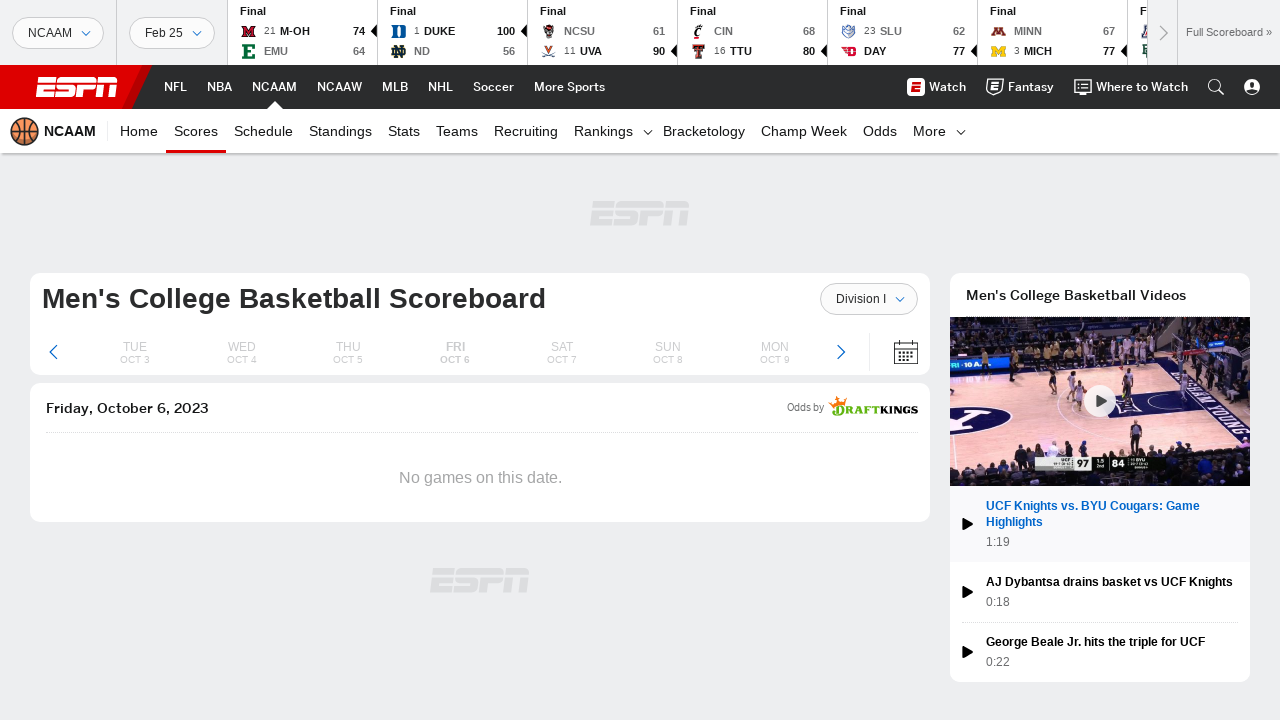

Retrieved href for box score link 3
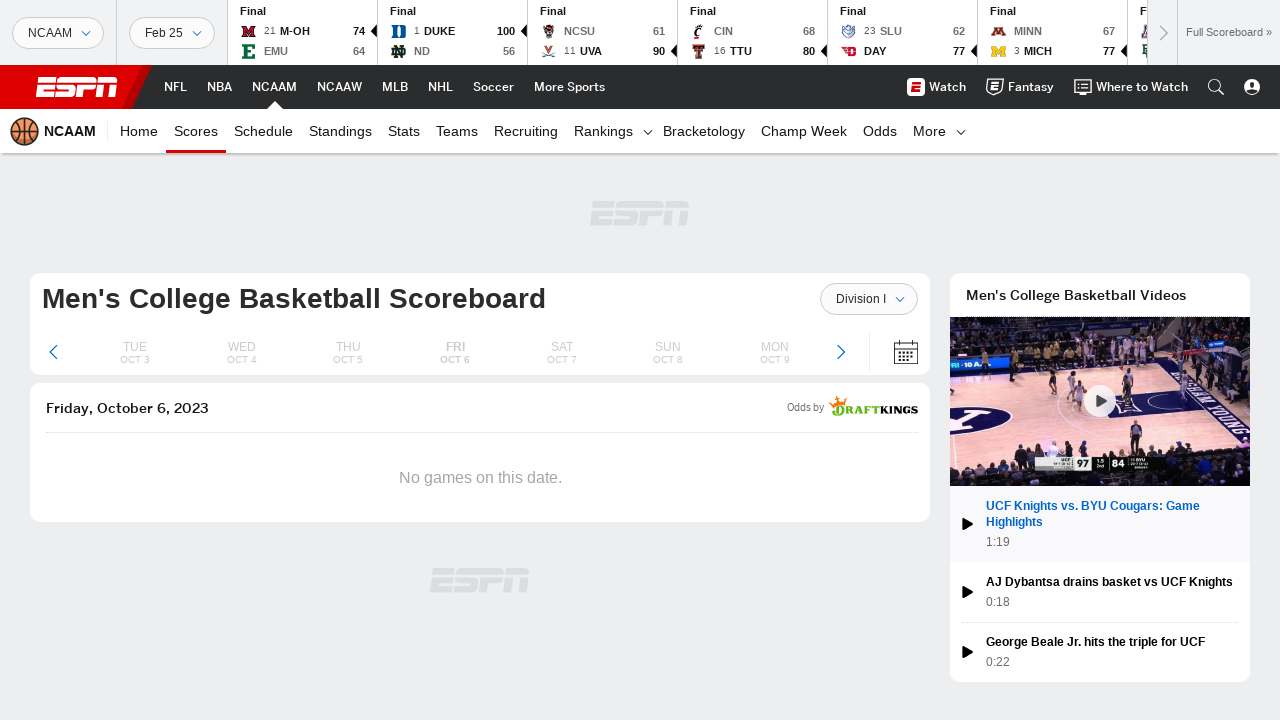

Navigated to box score page for game 3
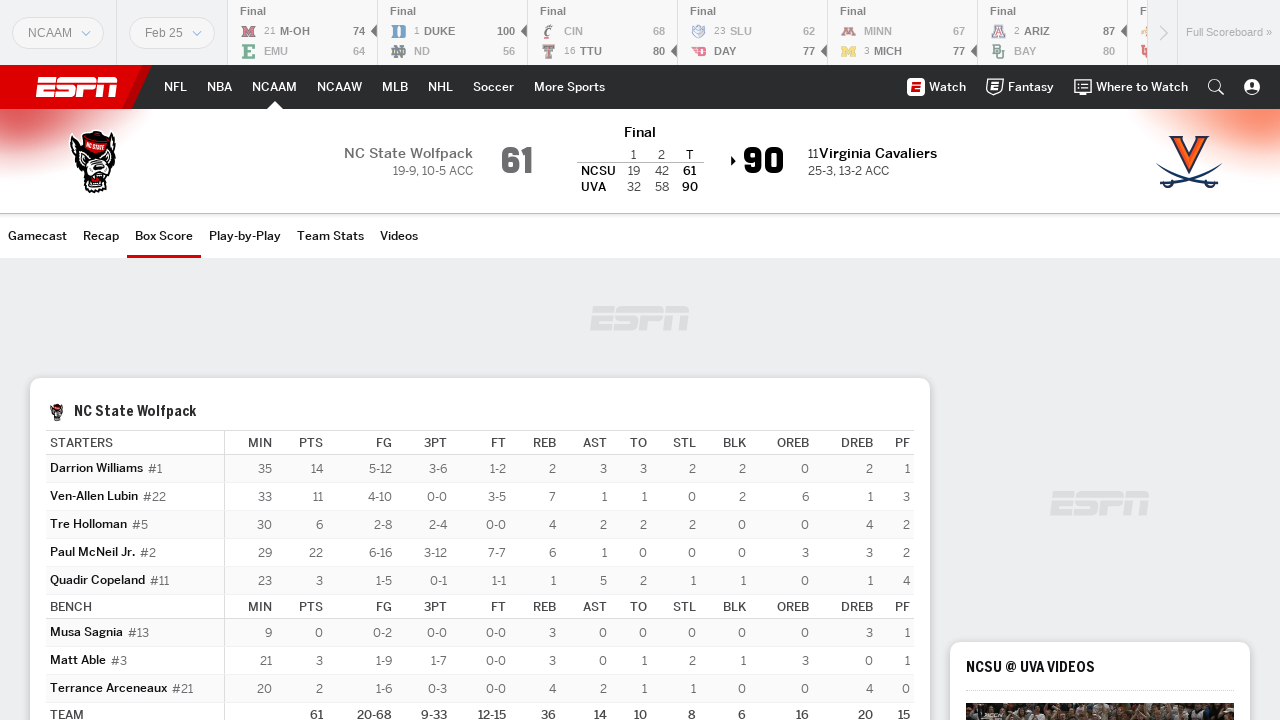

Box score table data loaded
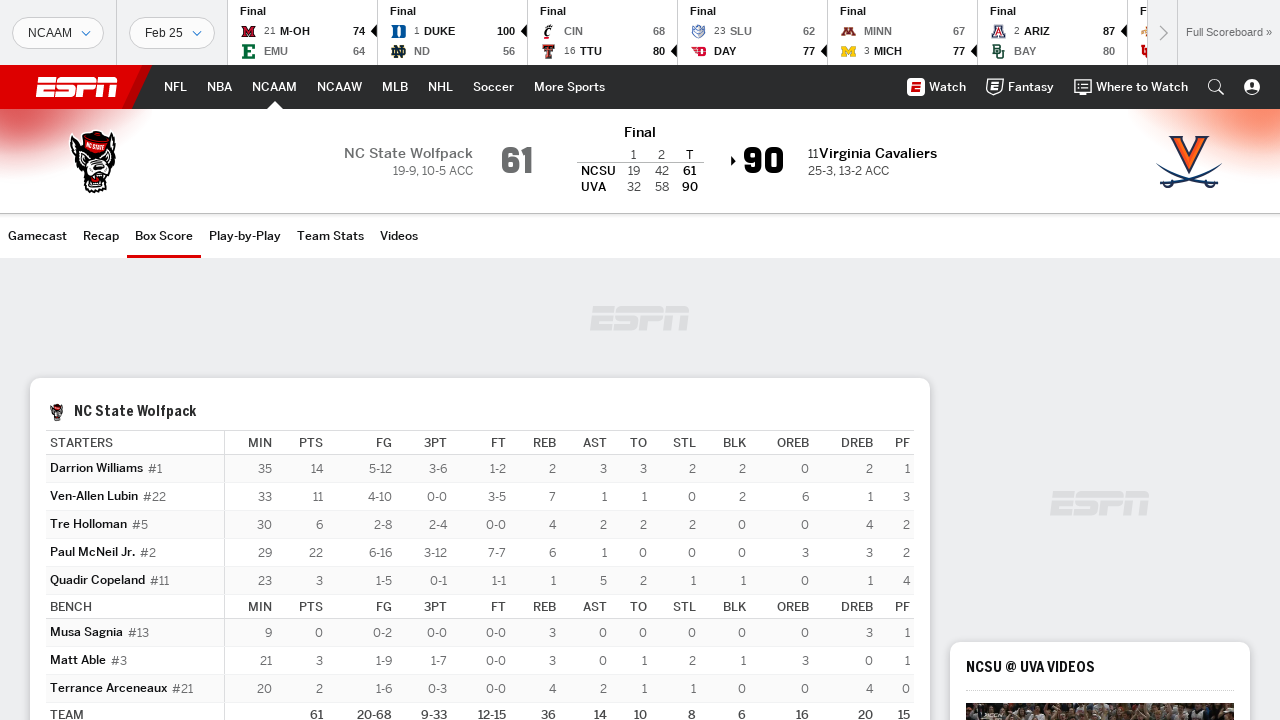

Navigated back to scoreboard page
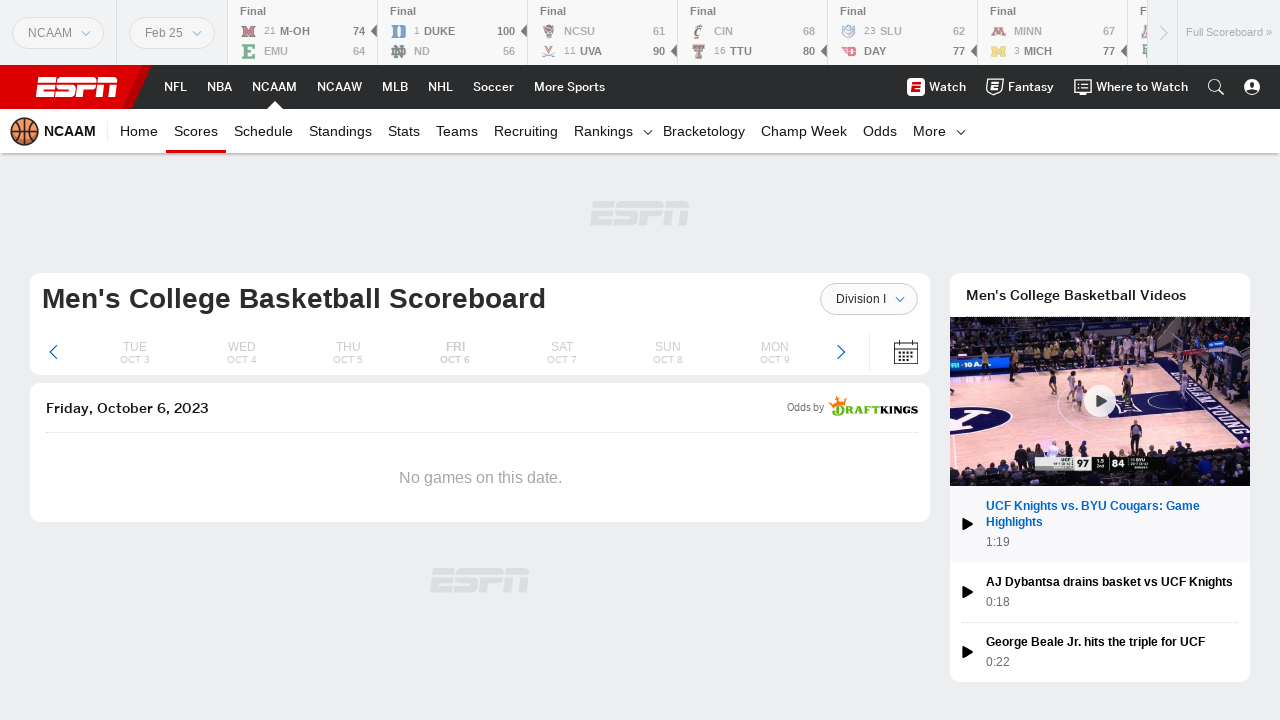

Waited for scoreboard page to reload
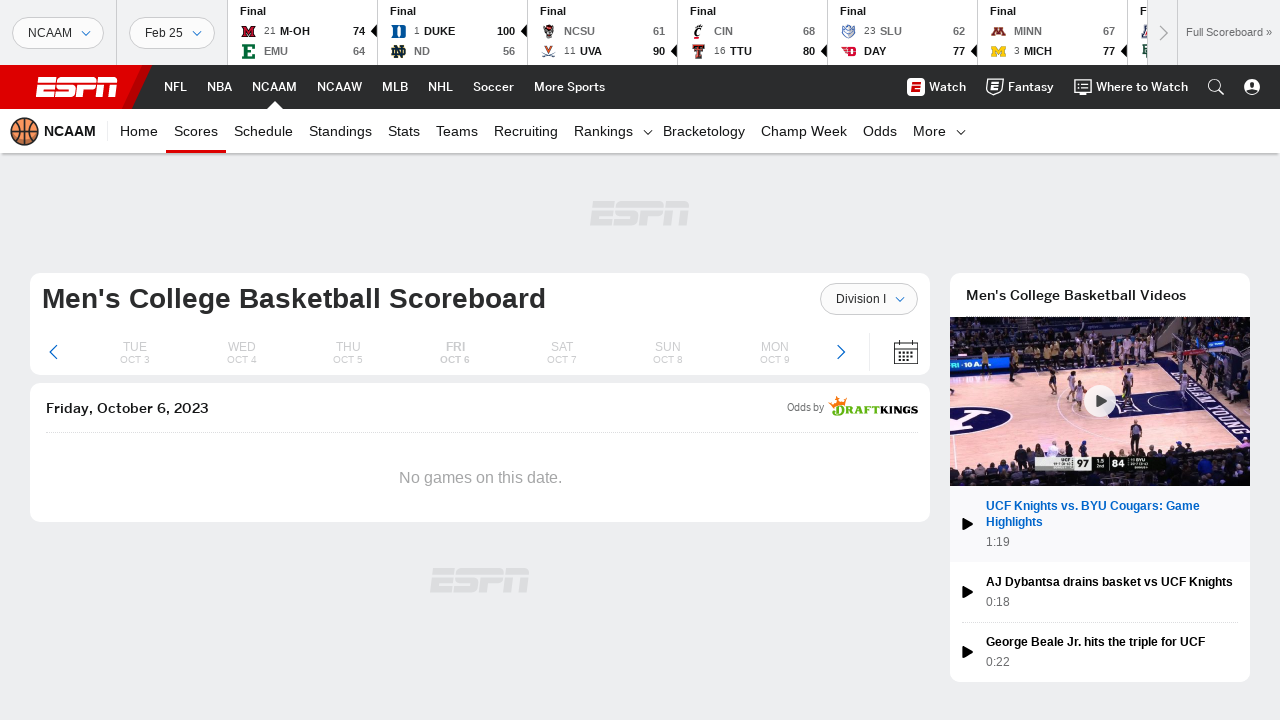

Retrieved href for box score link 4
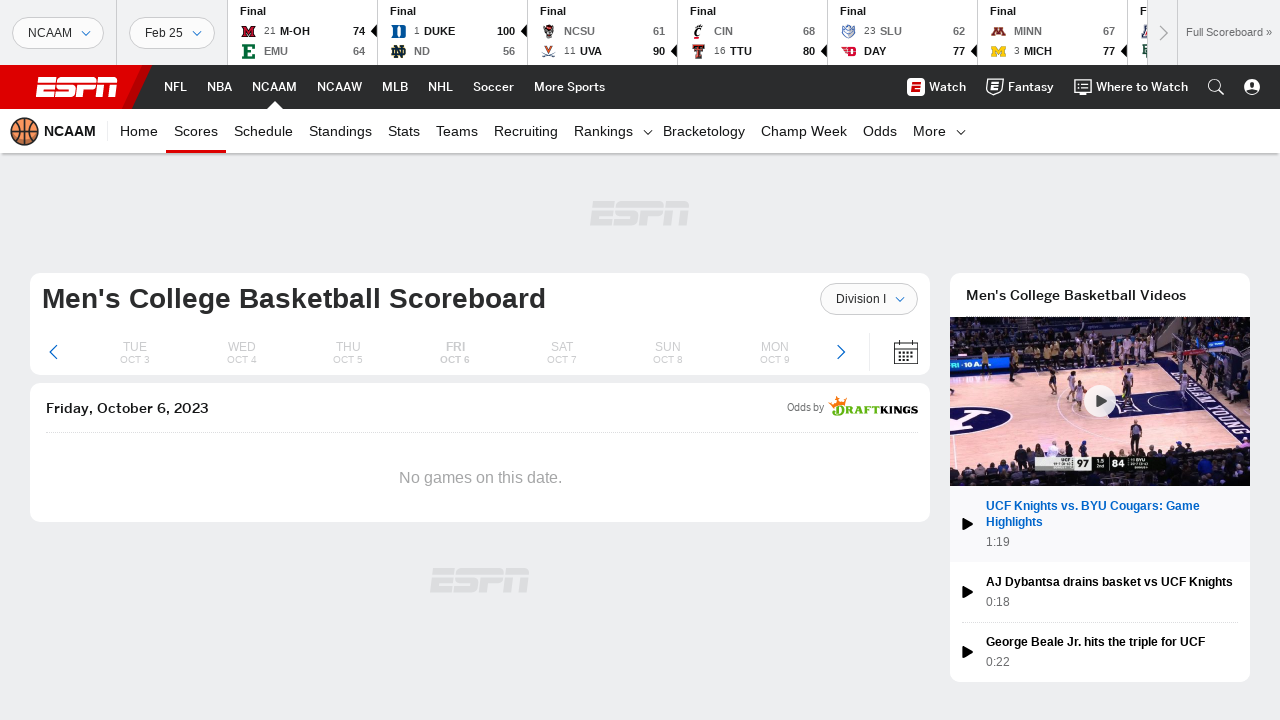

Navigated to box score page for game 4
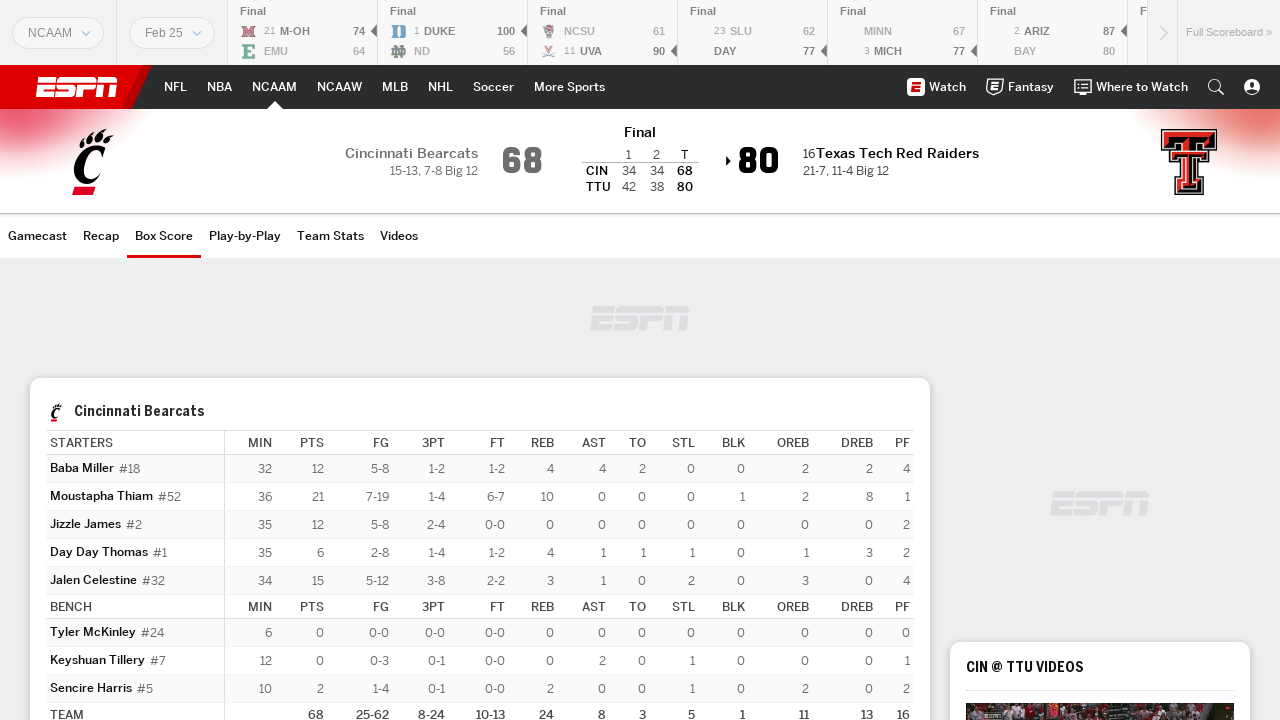

Box score table data loaded
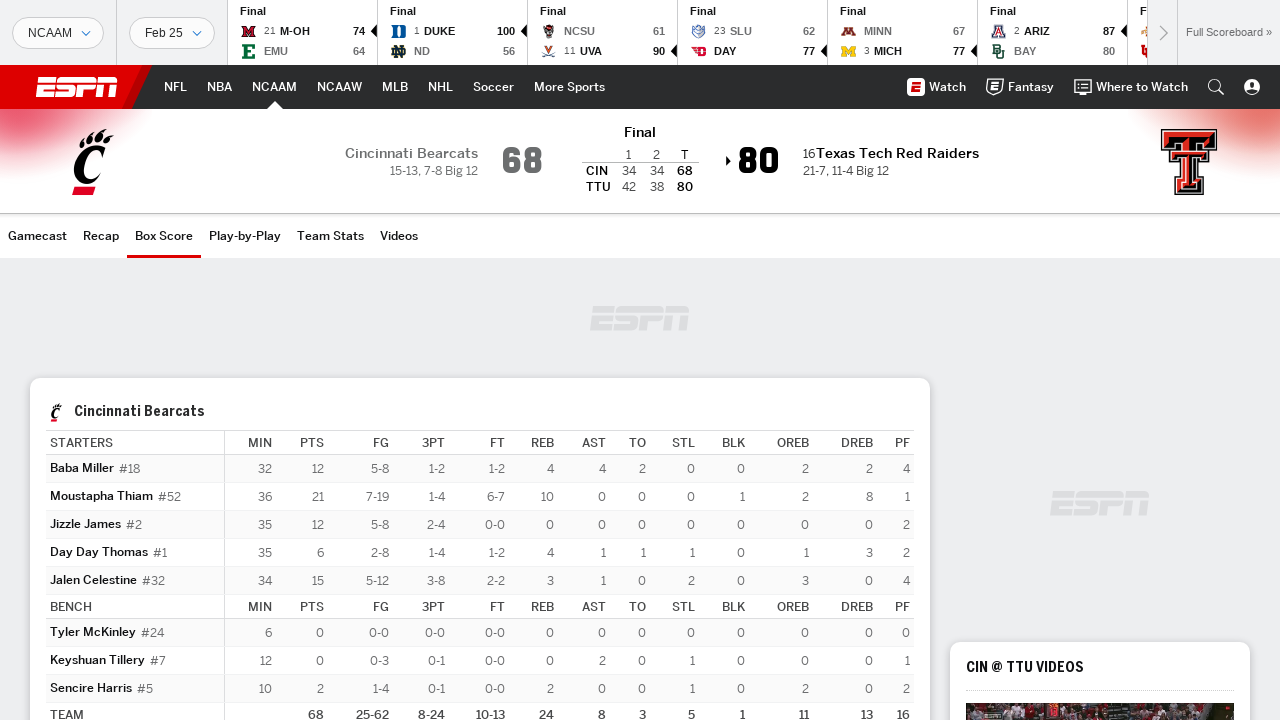

Navigated back to scoreboard page
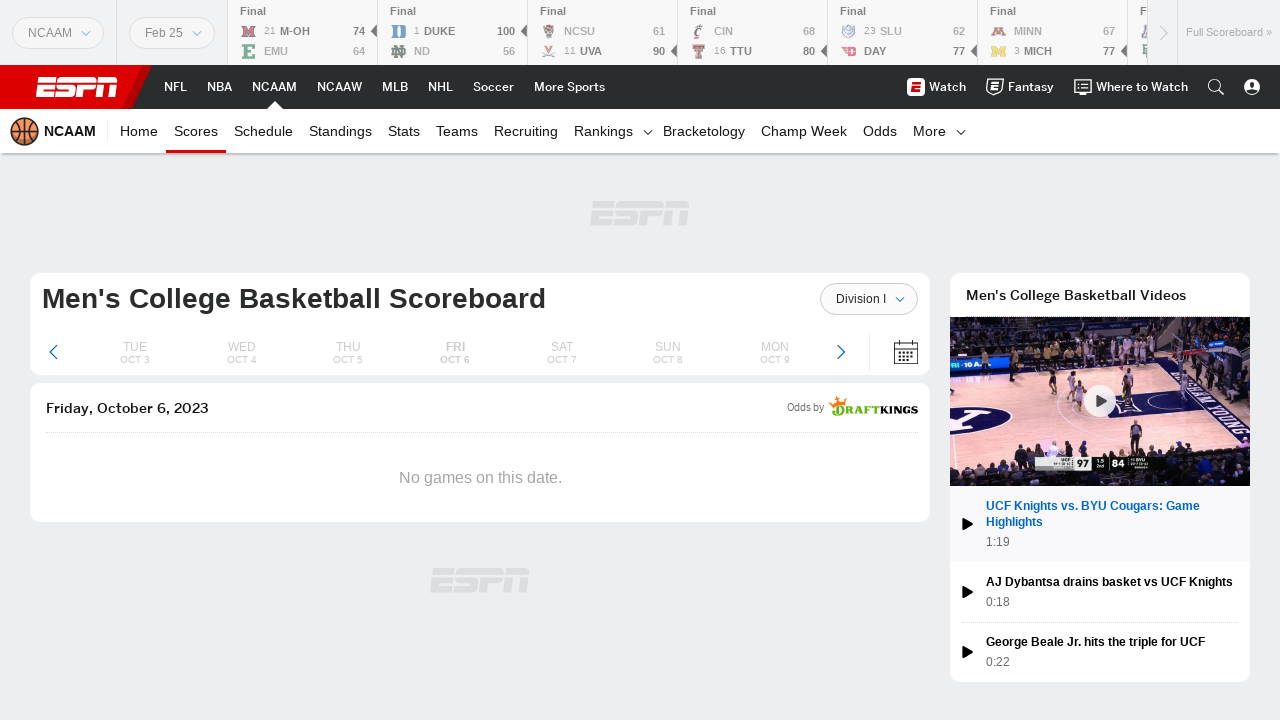

Waited for scoreboard page to reload
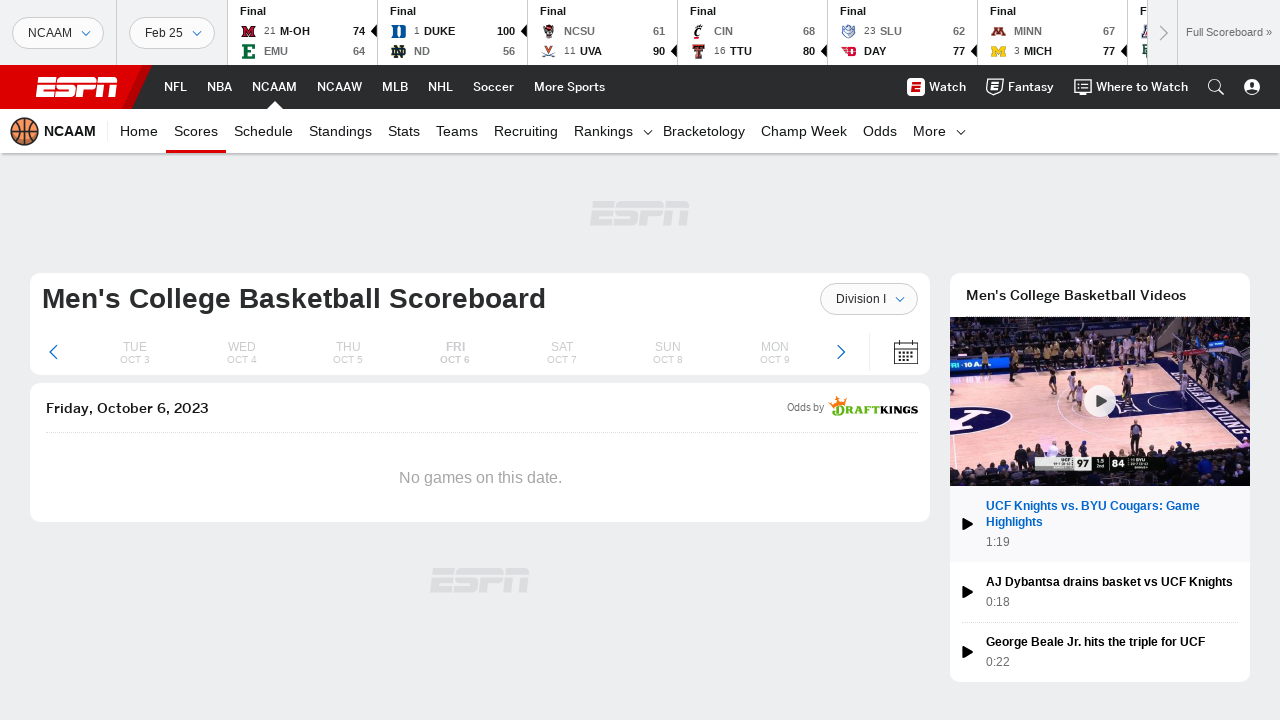

Retrieved href for box score link 5
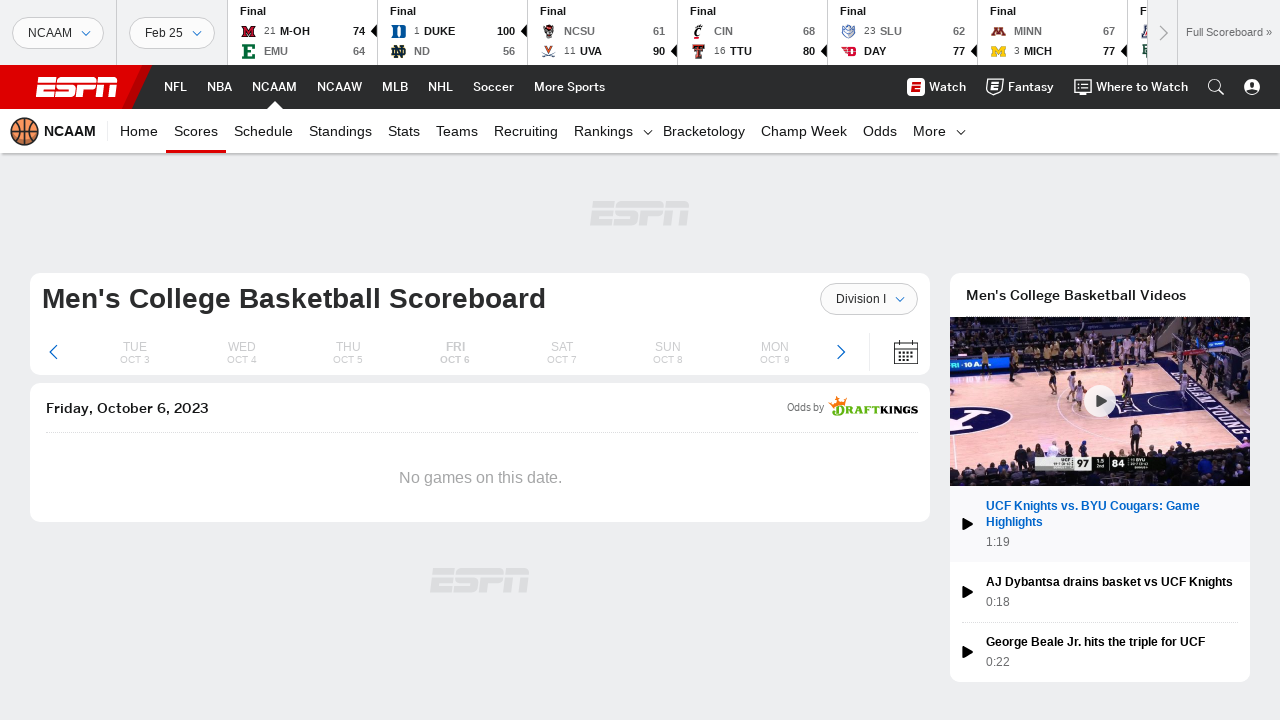

Navigated to box score page for game 5
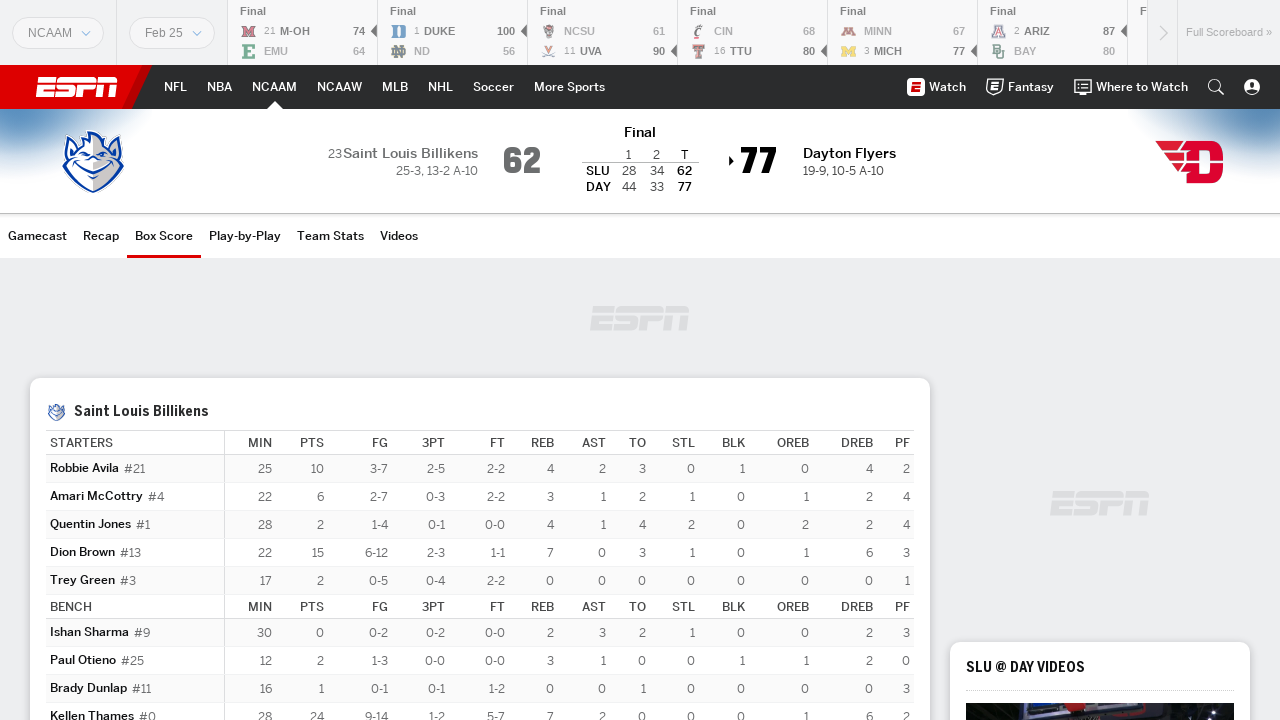

Box score table data loaded
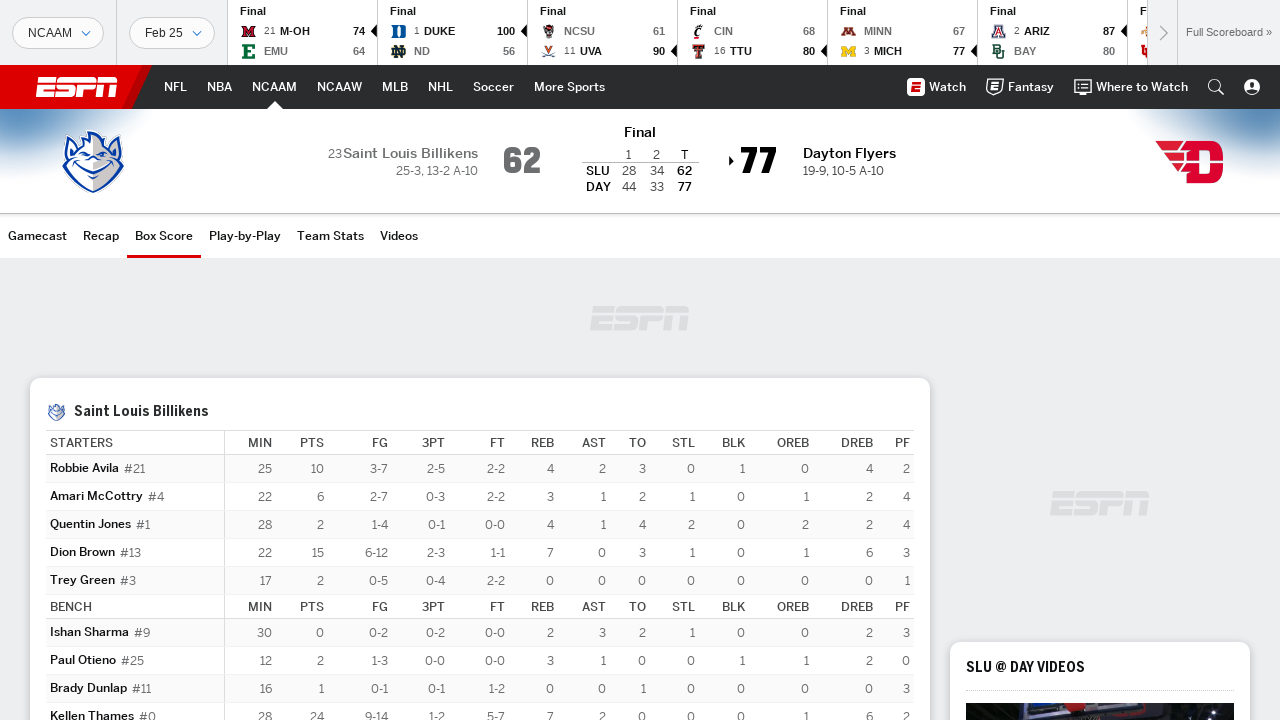

Navigated back to scoreboard page
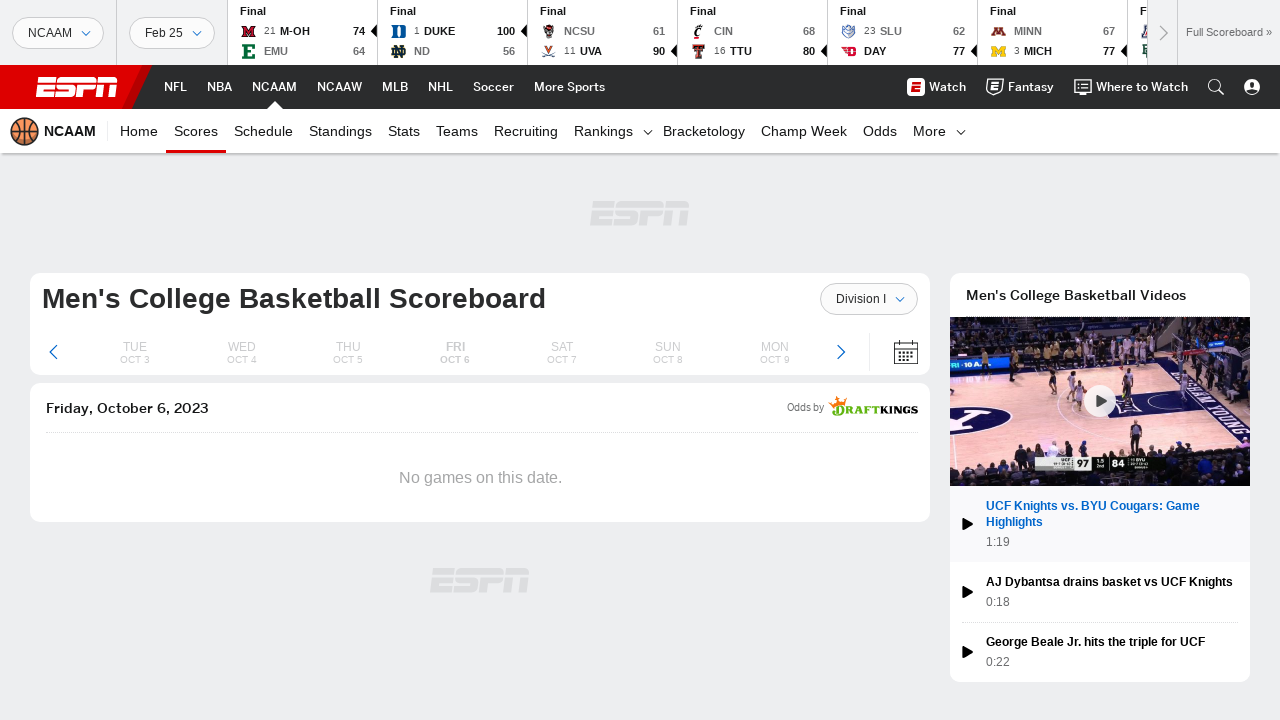

Waited for scoreboard page to reload
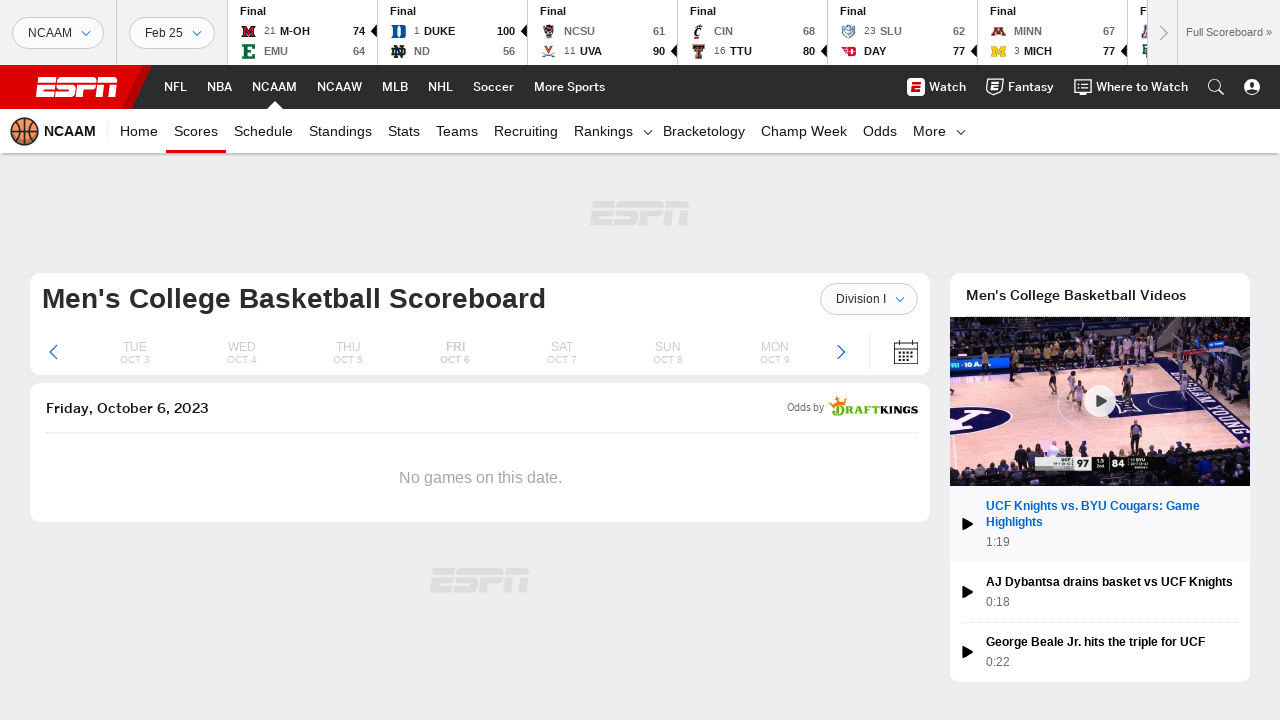

Advanced to next date: 2023-10-07
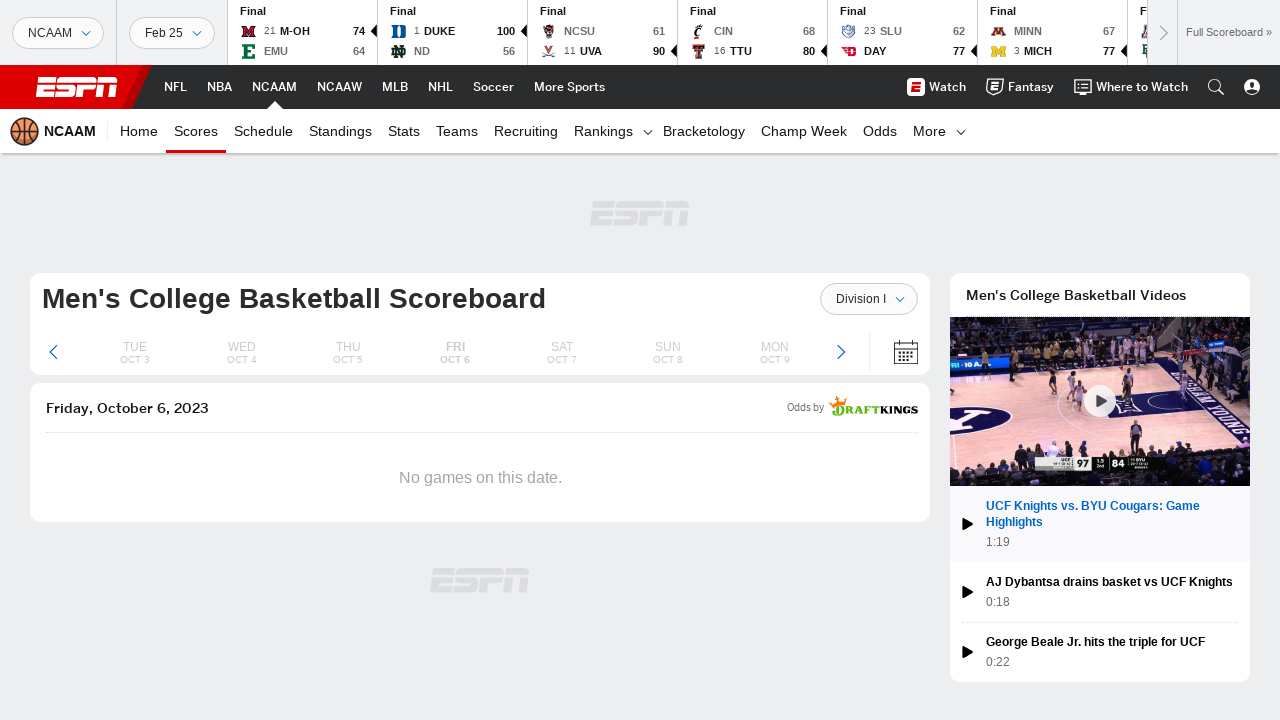

Navigated to NCAA basketball scoreboard for 20231007
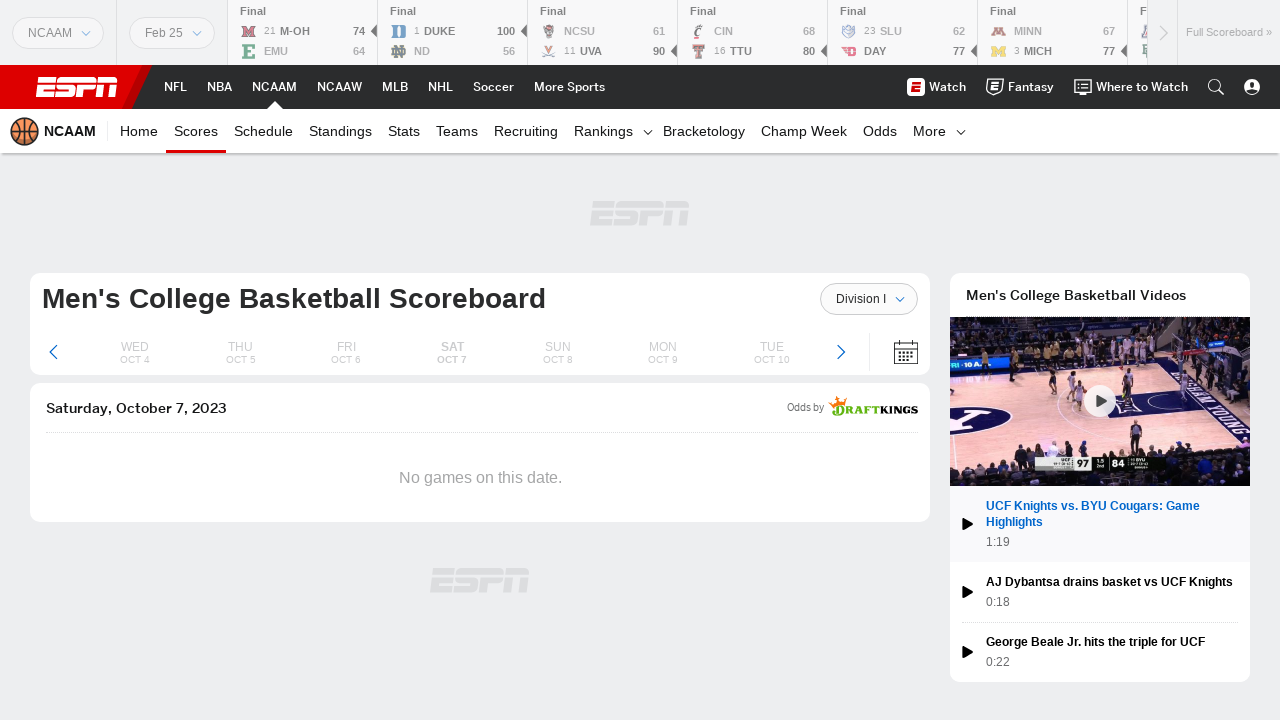

Waited for scoreboard page to load
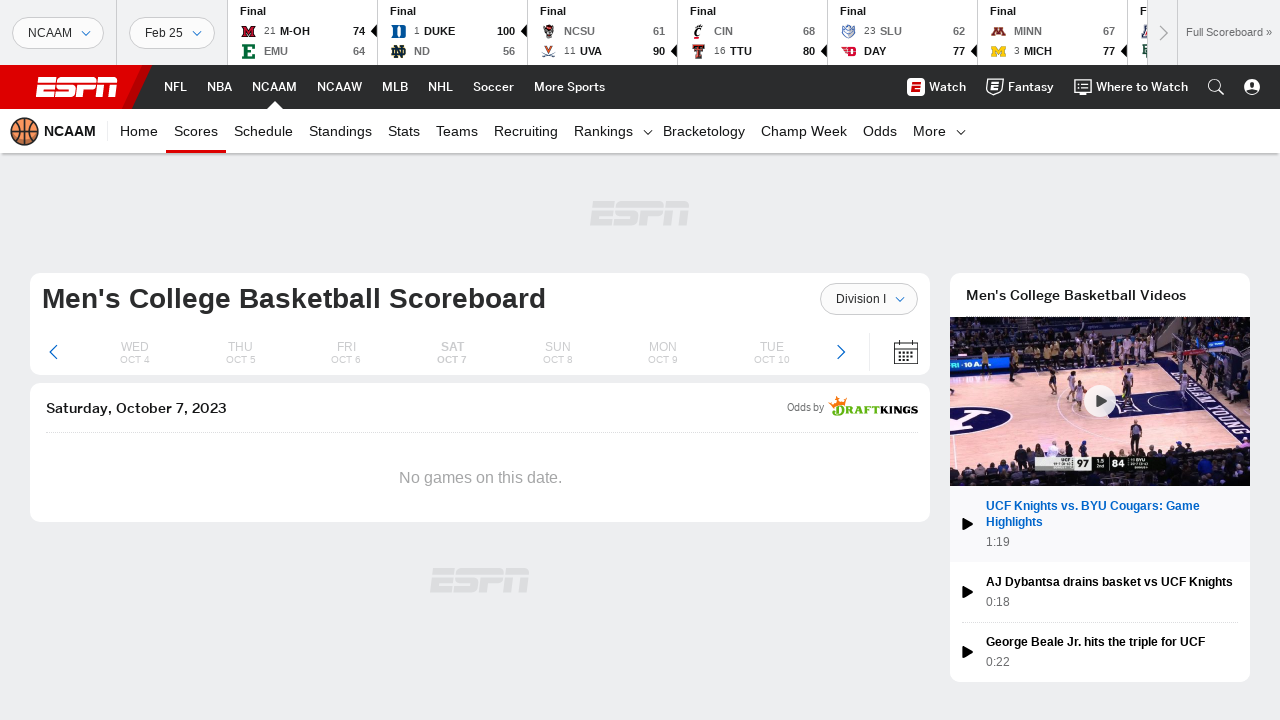

Found 10 box score links on the page
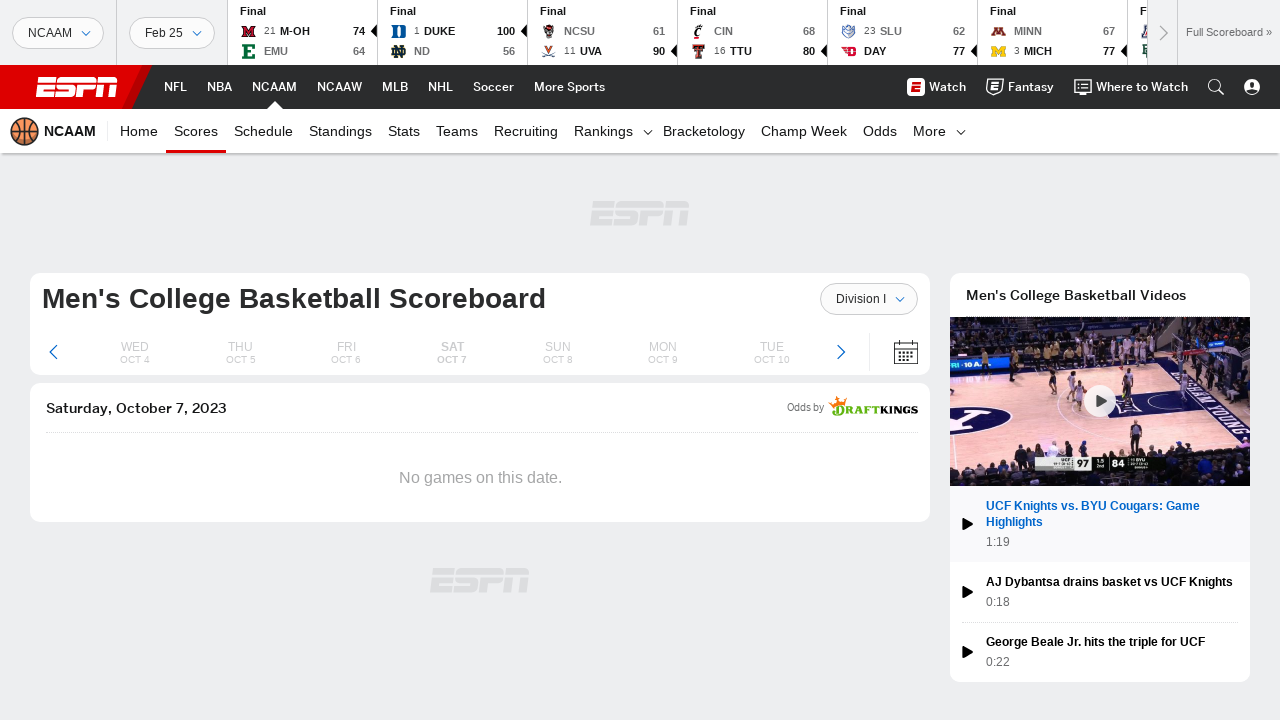

Retrieved href for box score link 1
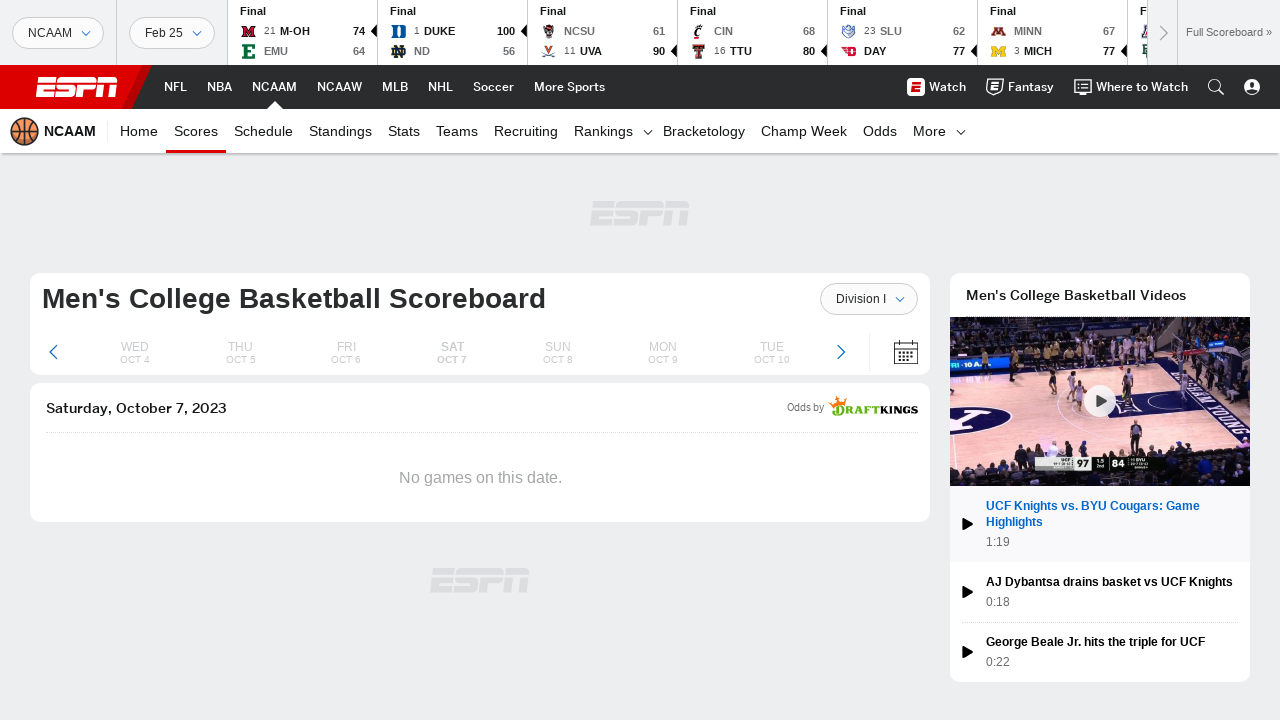

Navigated to box score page for game 1
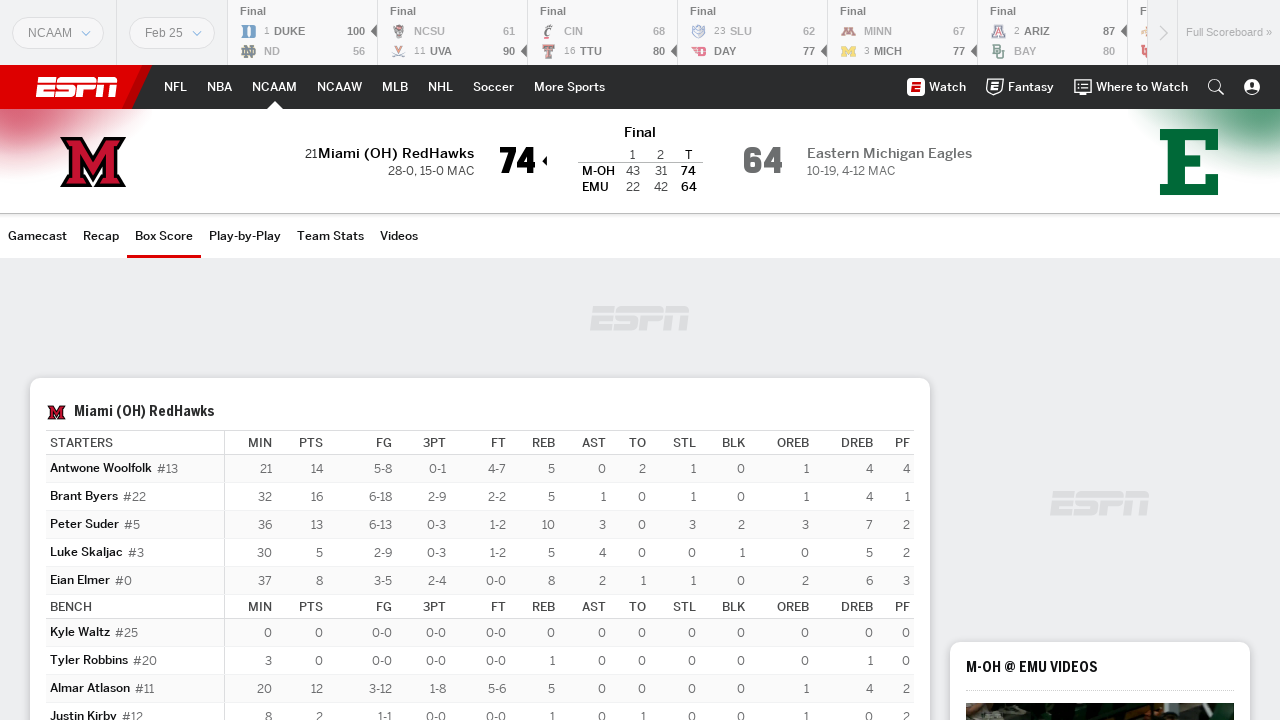

Box score table data loaded
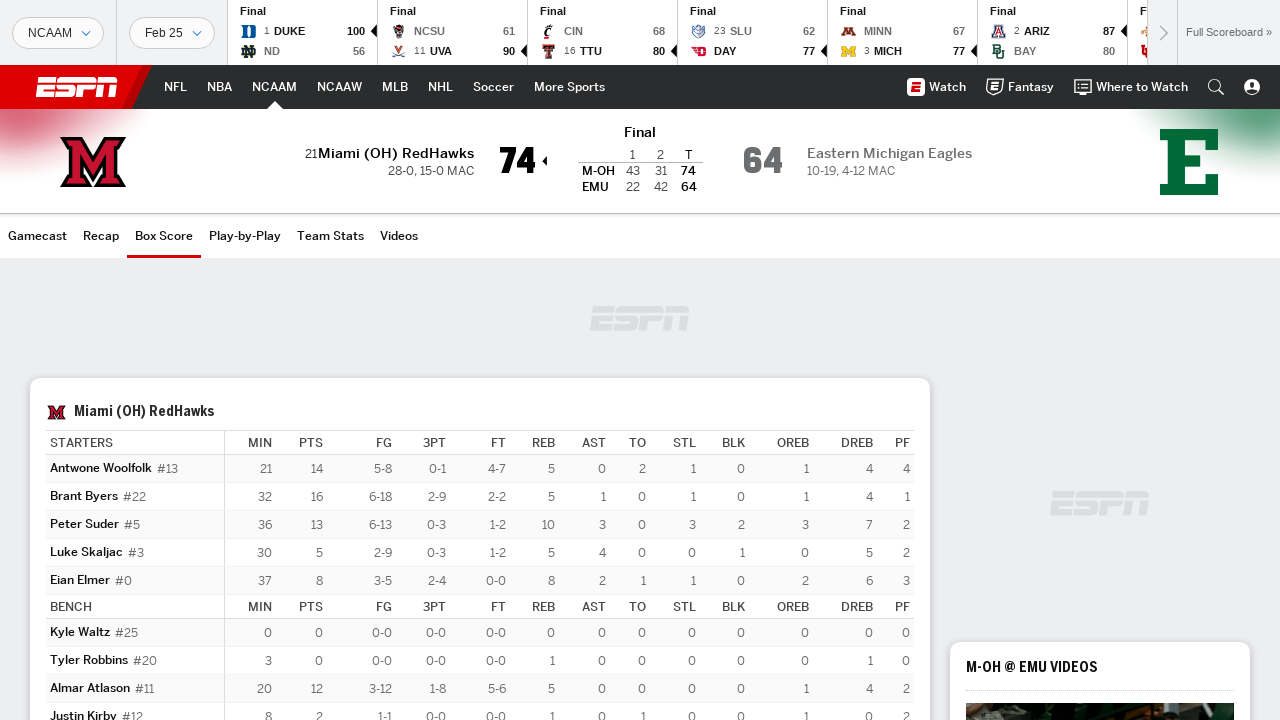

Navigated back to scoreboard page
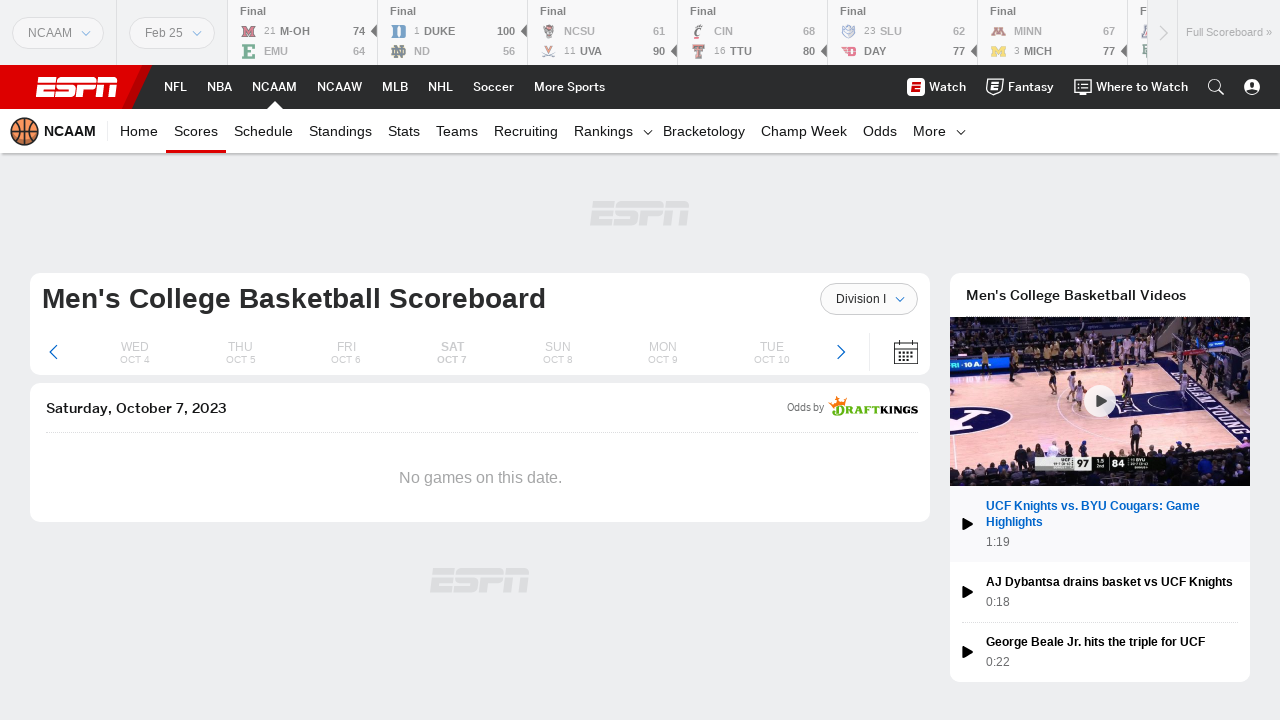

Waited for scoreboard page to reload
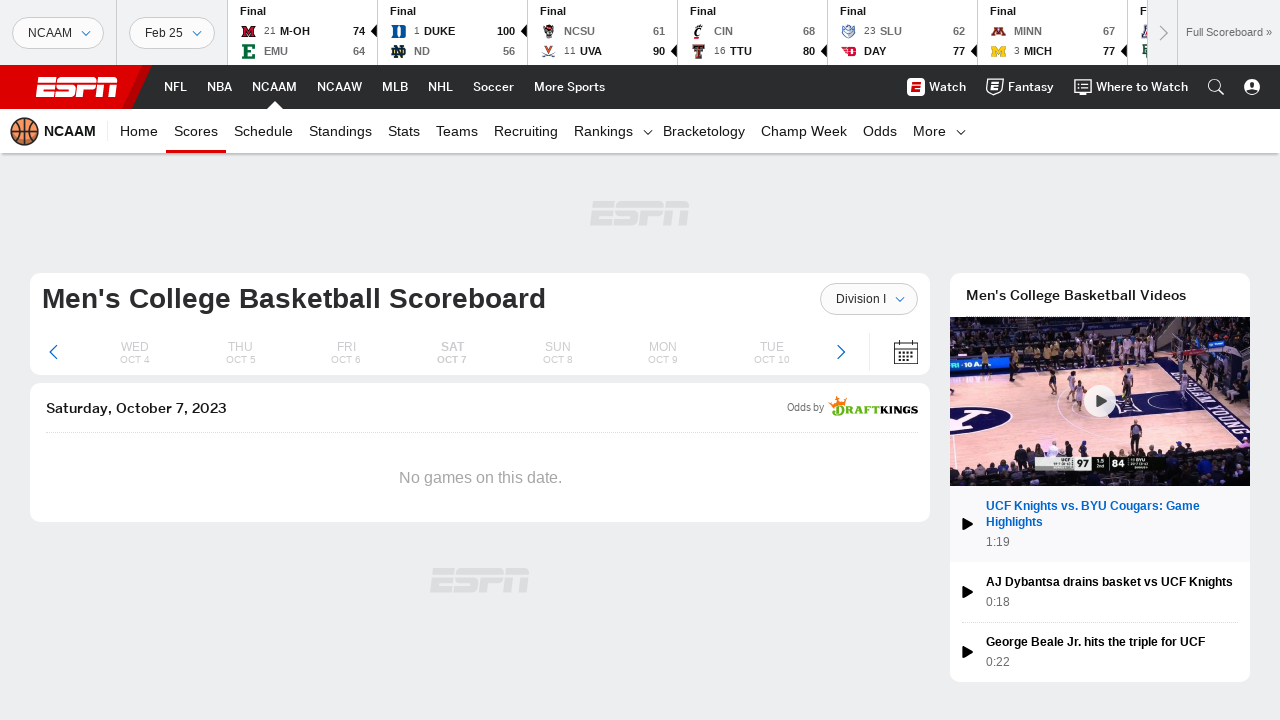

Retrieved href for box score link 2
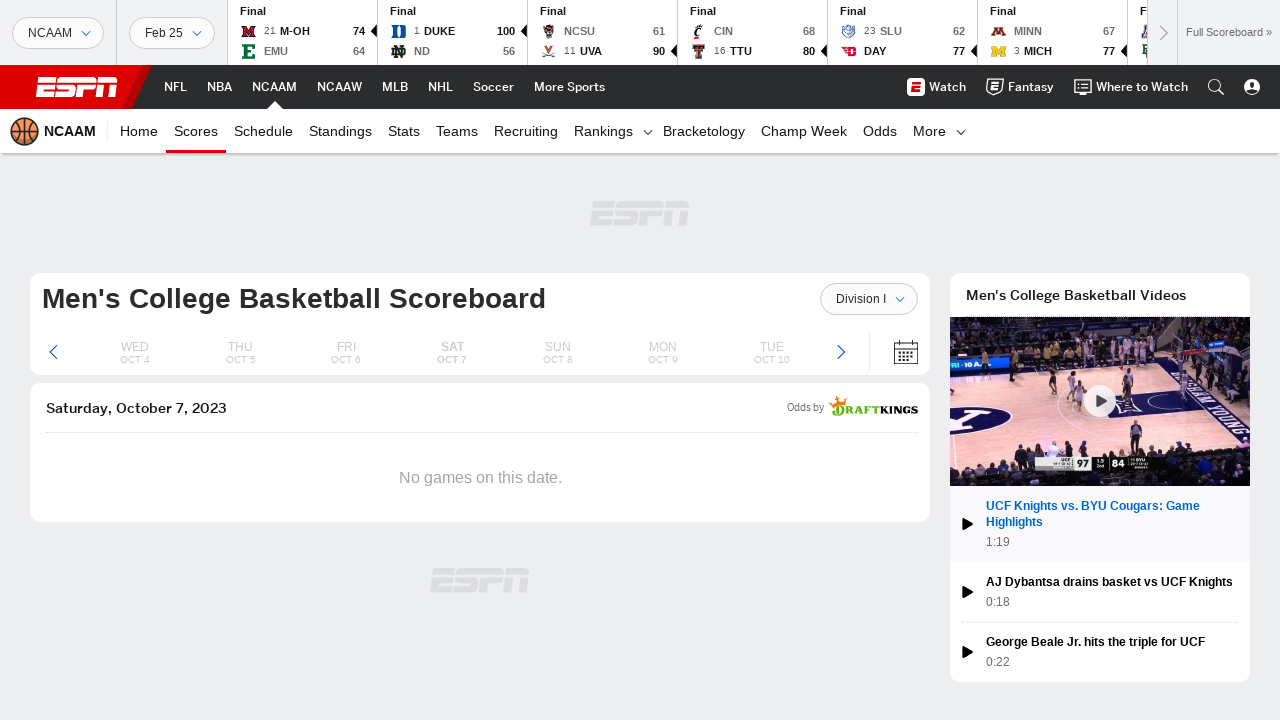

Navigated to box score page for game 2
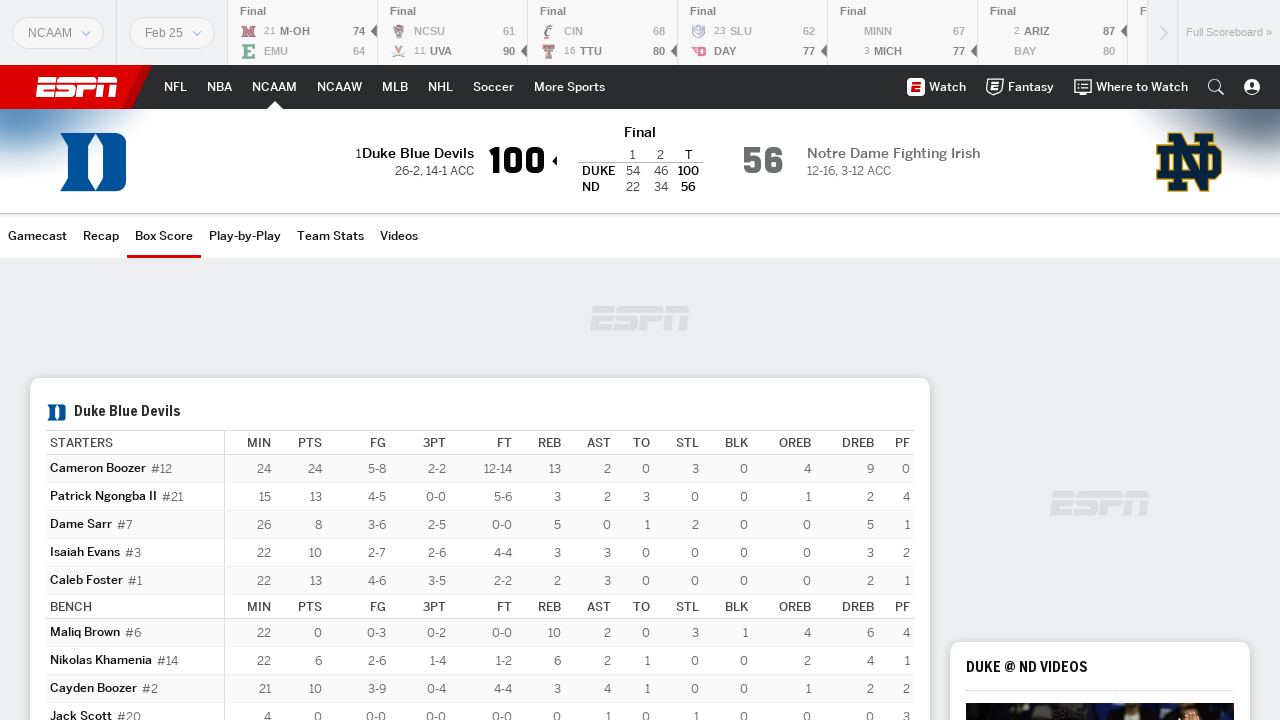

Box score table data loaded
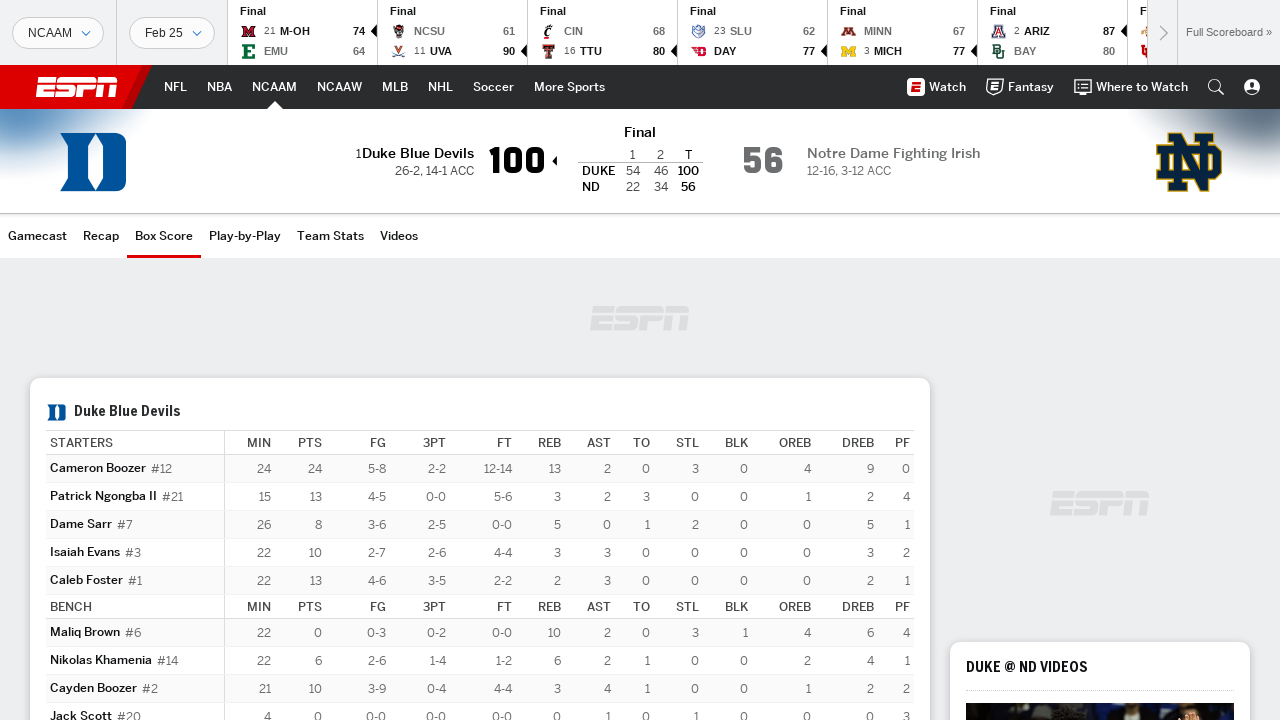

Navigated back to scoreboard page
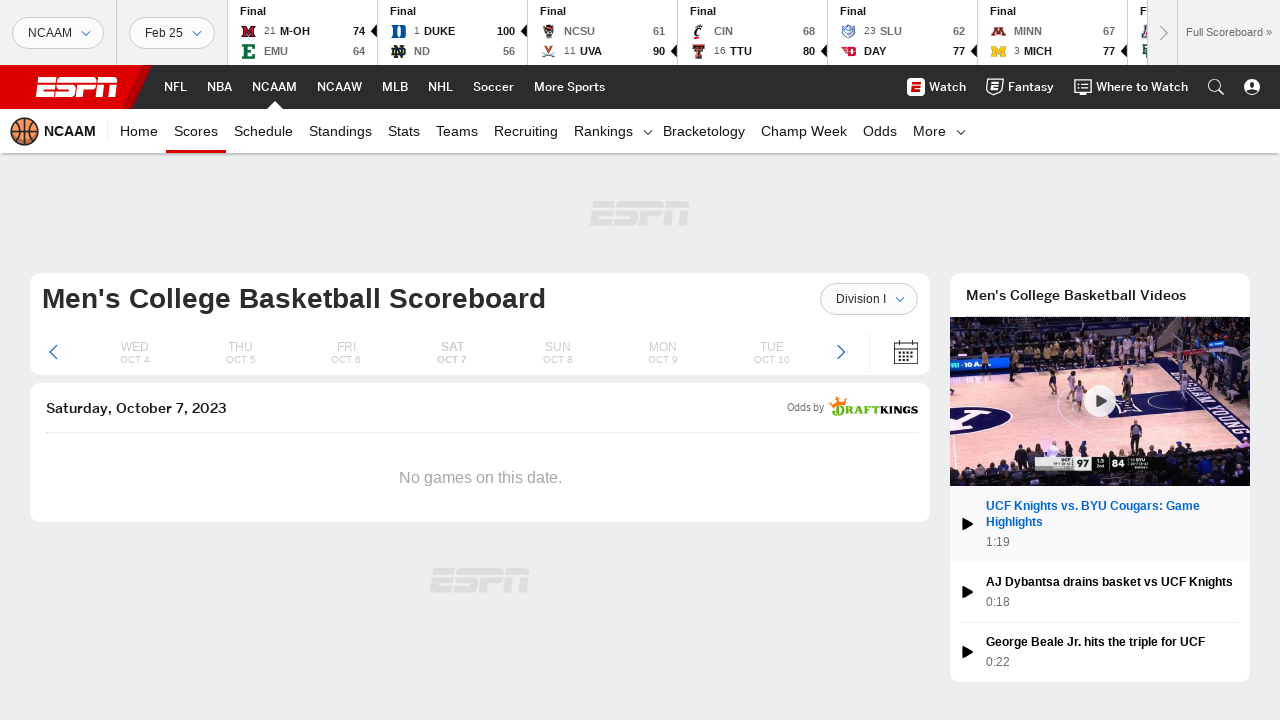

Waited for scoreboard page to reload
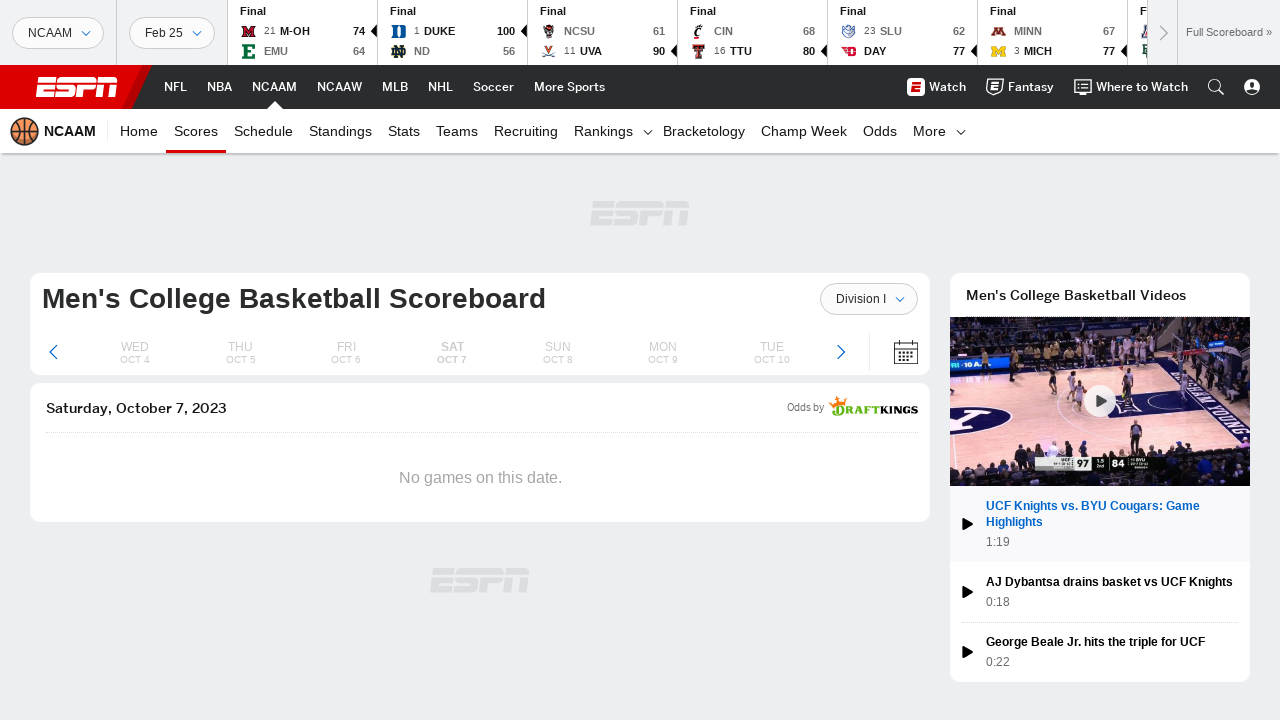

Retrieved href for box score link 3
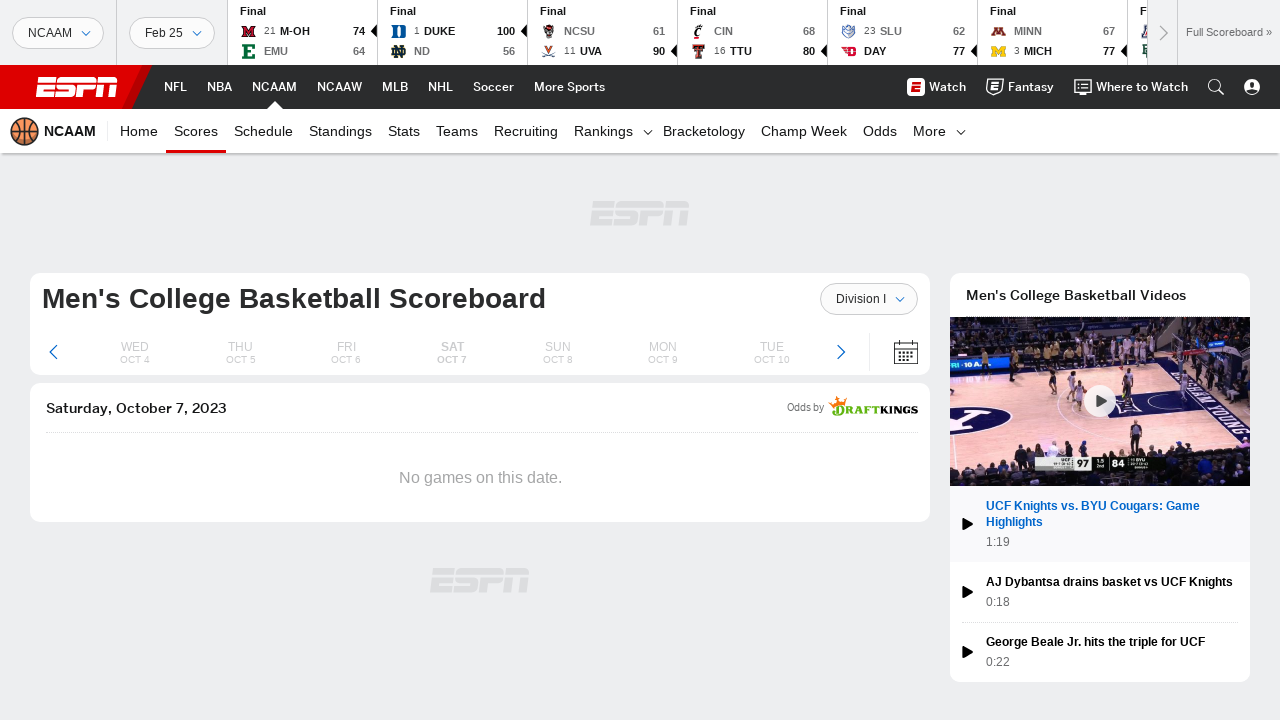

Navigated to box score page for game 3
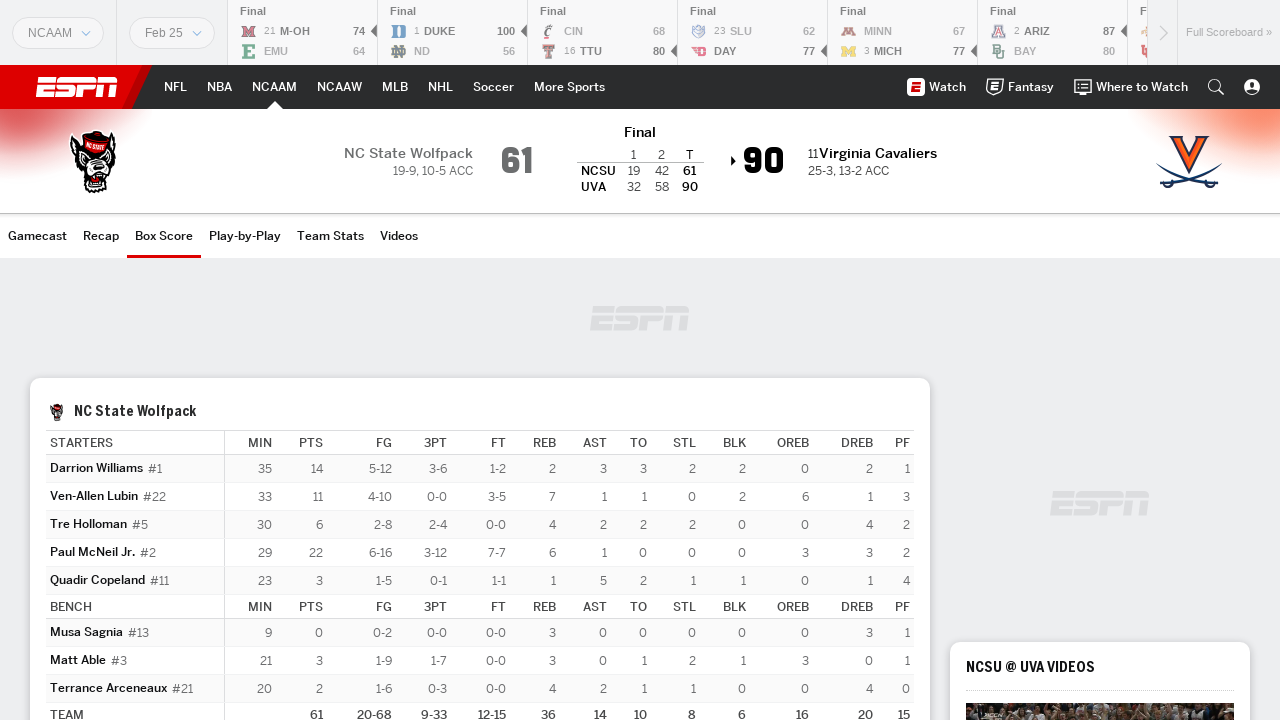

Box score table data loaded
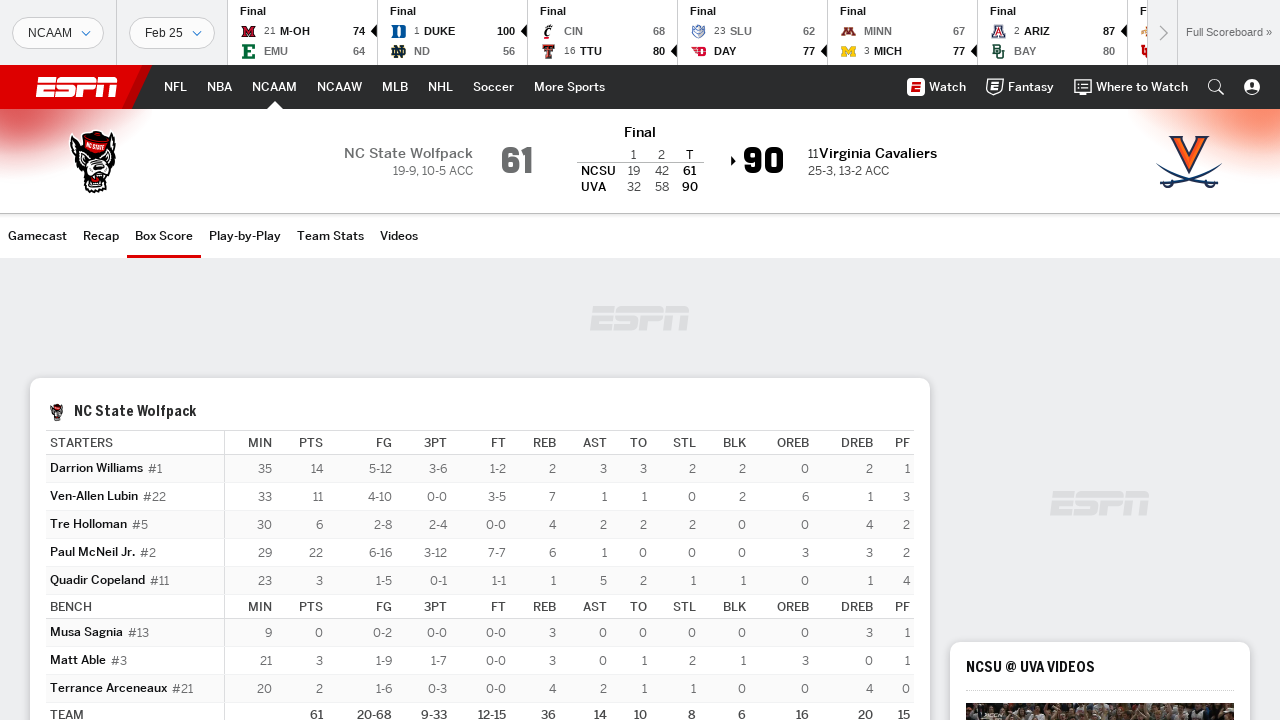

Navigated back to scoreboard page
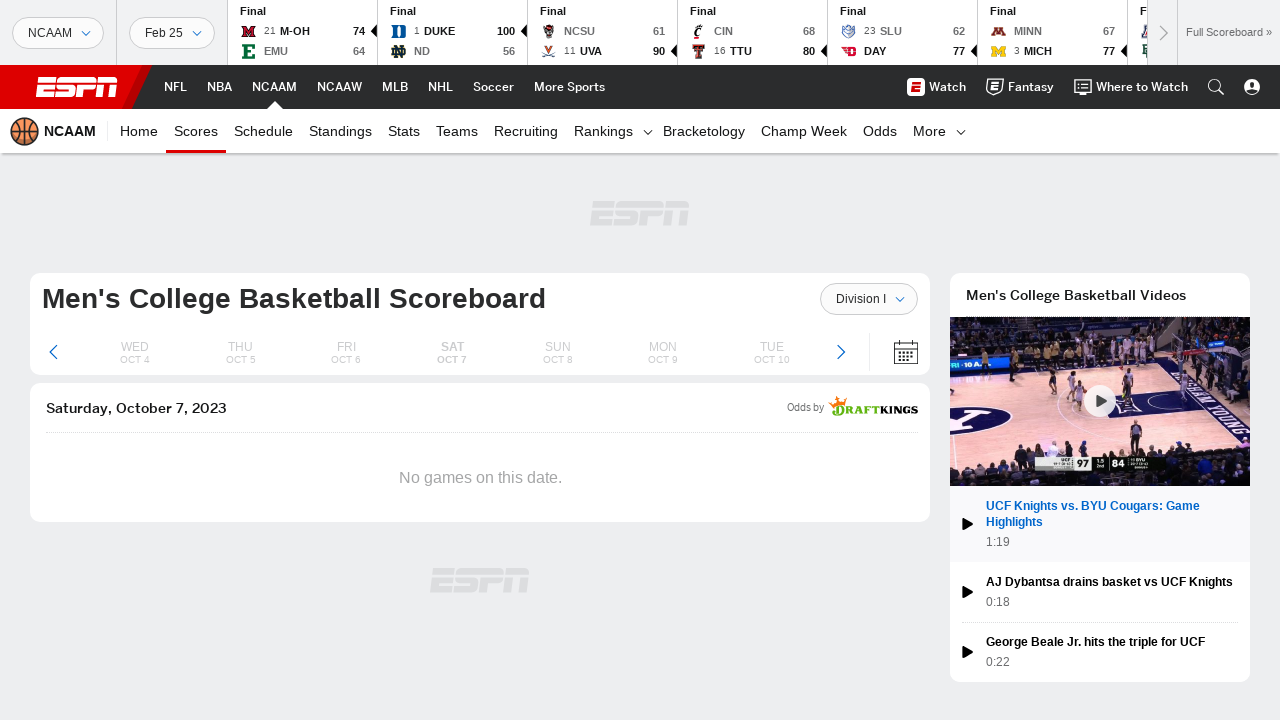

Waited for scoreboard page to reload
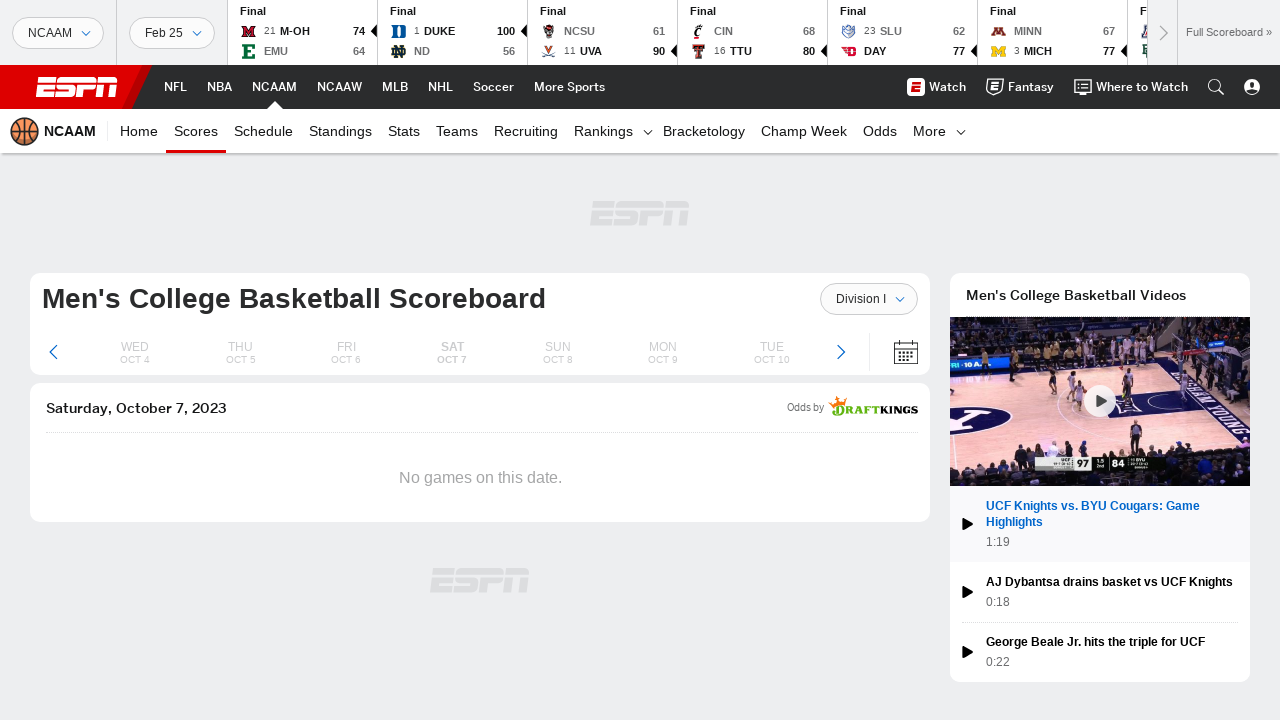

Retrieved href for box score link 4
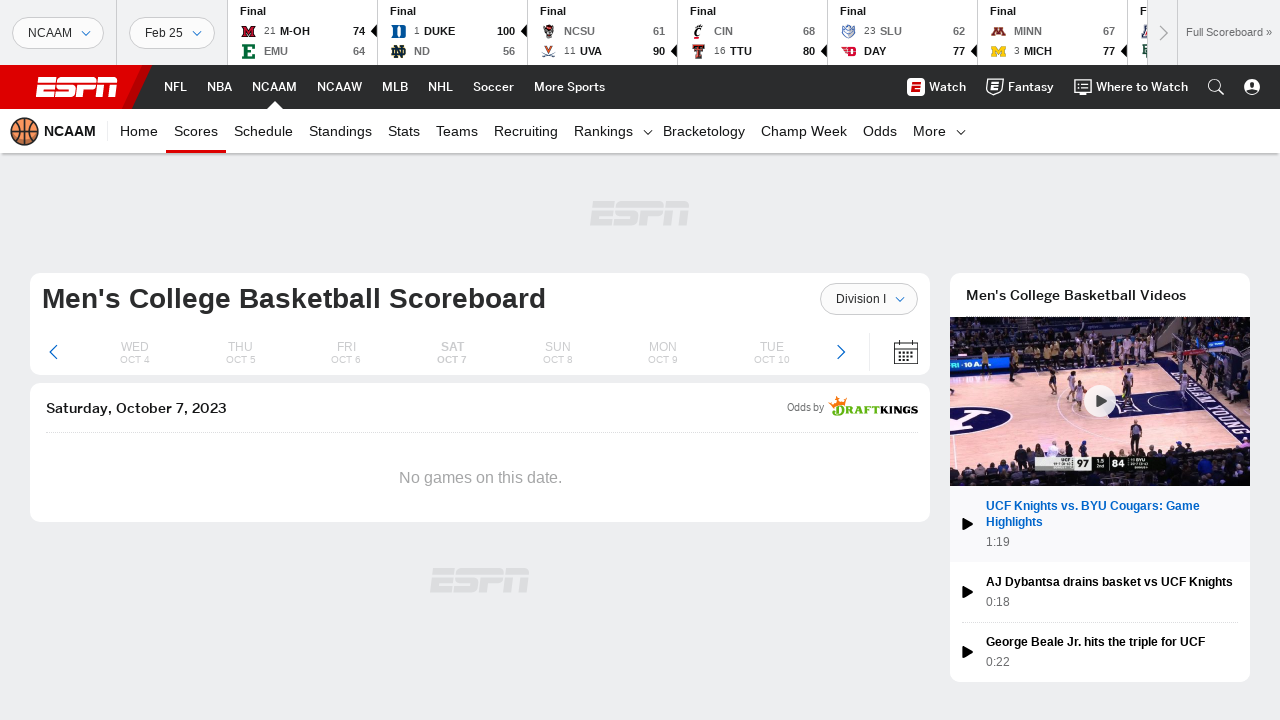

Navigated to box score page for game 4
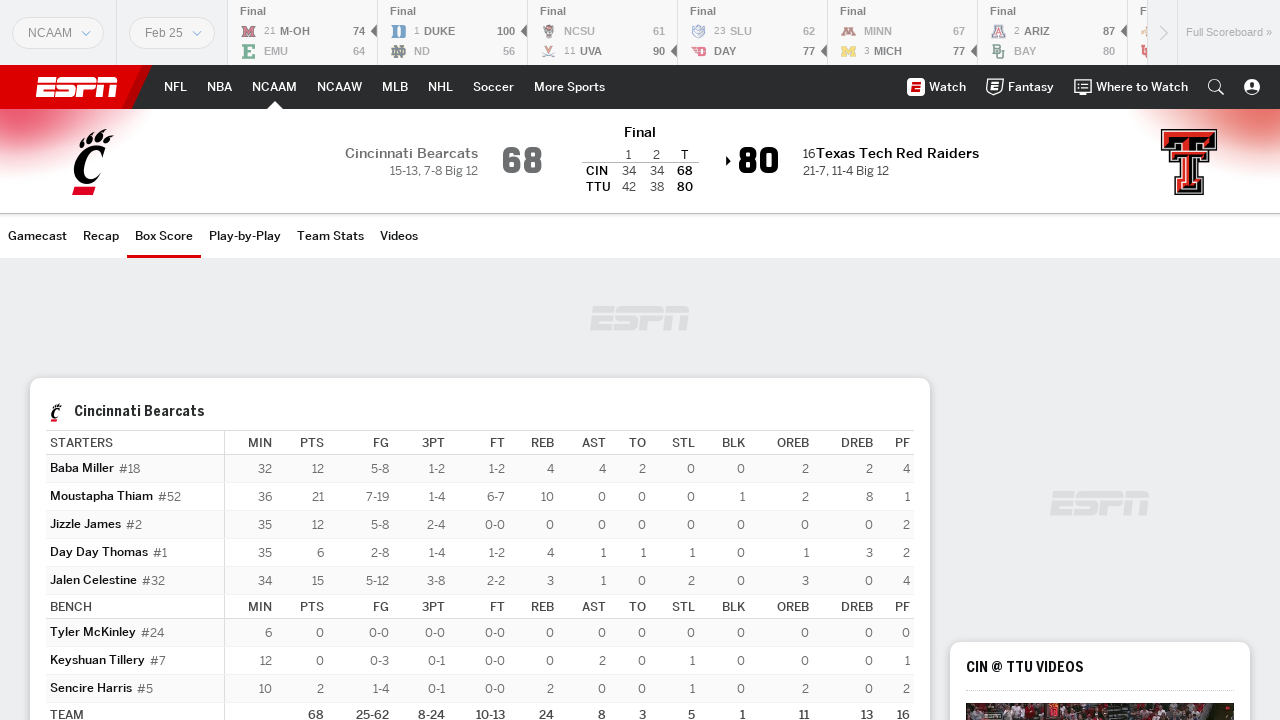

Box score table data loaded
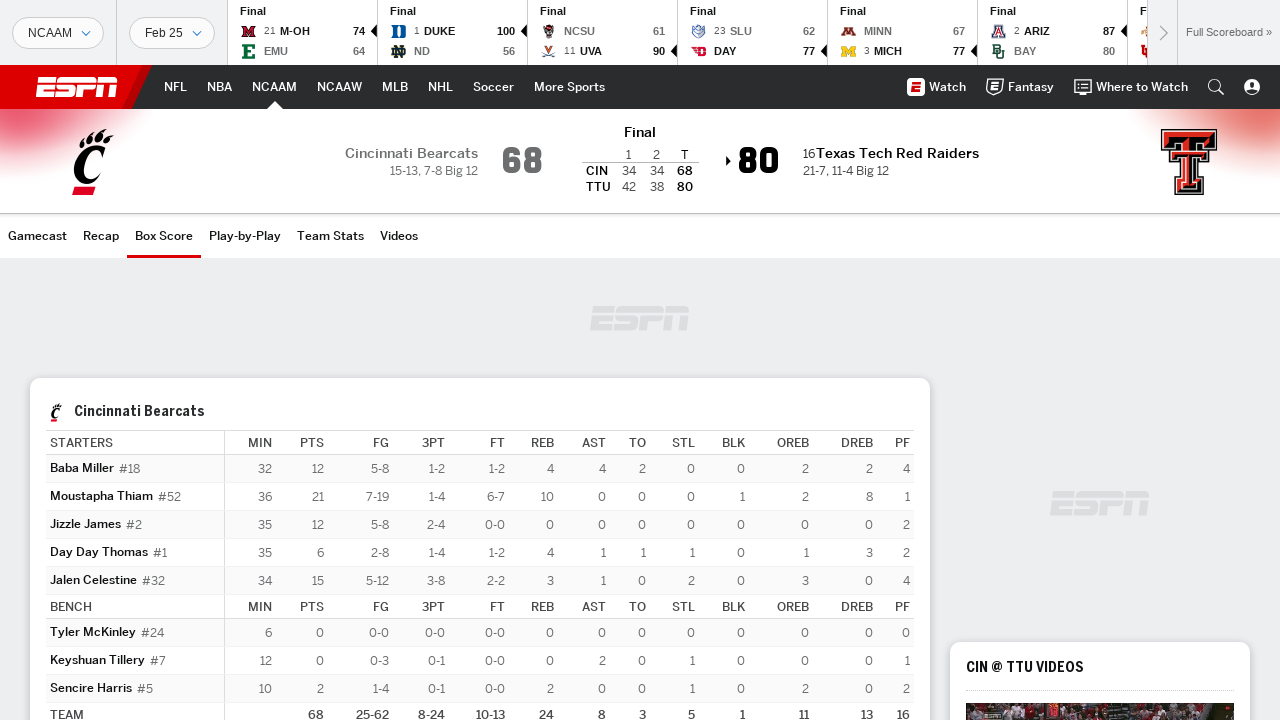

Navigated back to scoreboard page
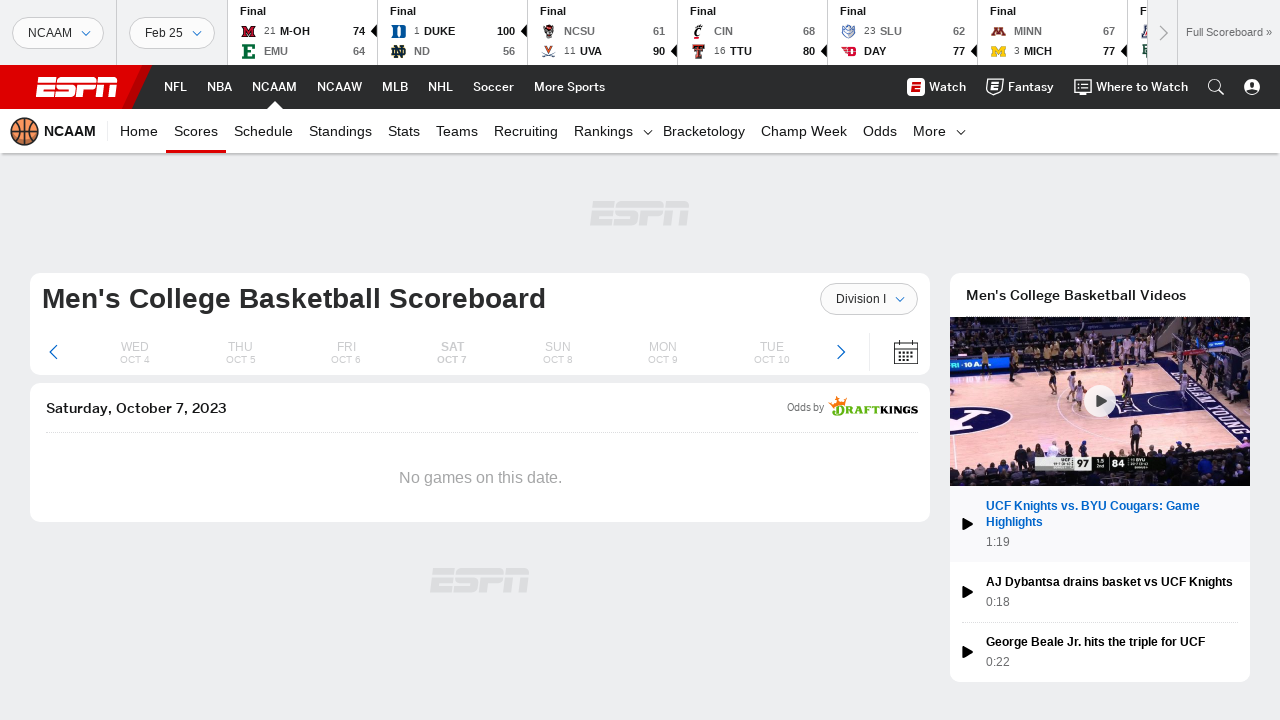

Waited for scoreboard page to reload
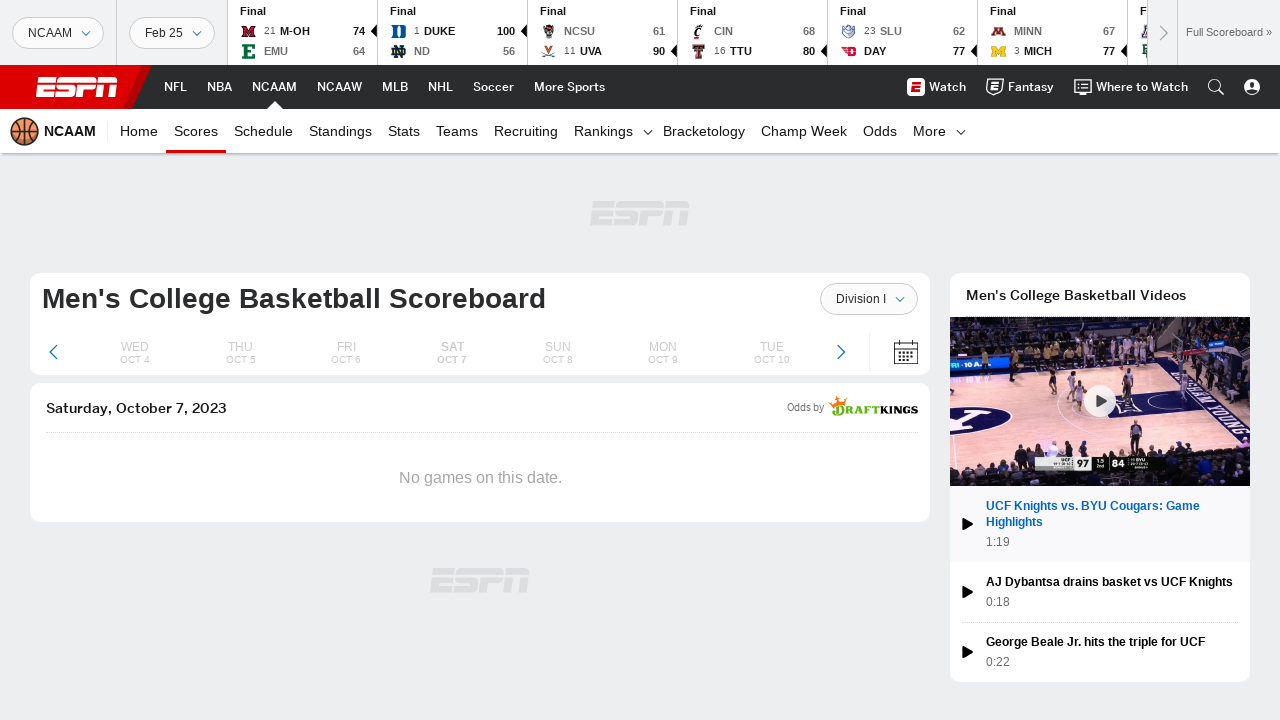

Retrieved href for box score link 5
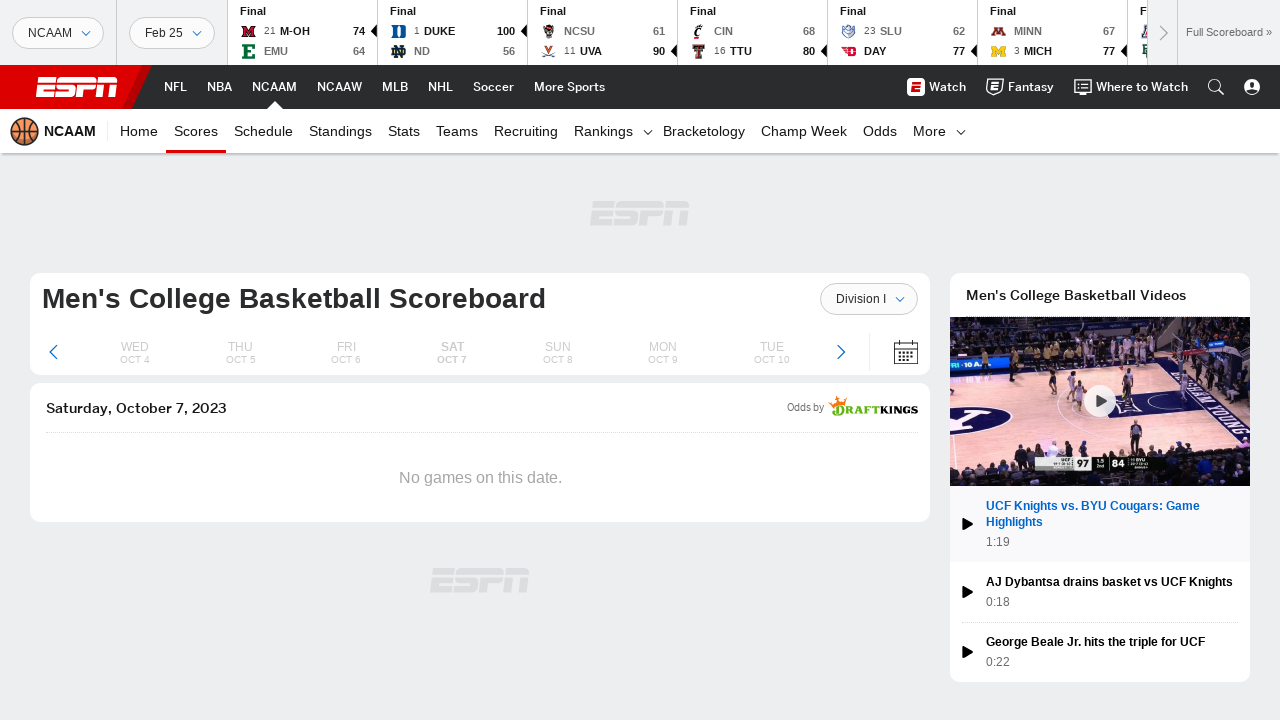

Navigated to box score page for game 5
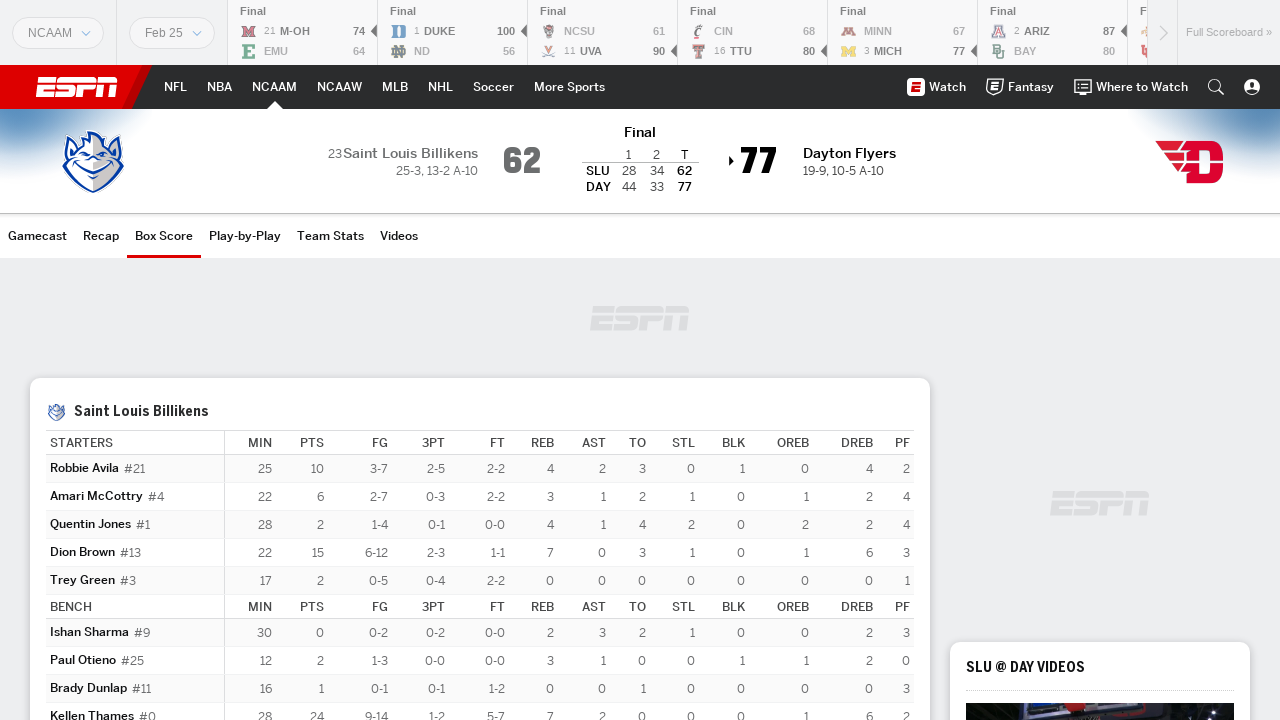

Box score table data loaded
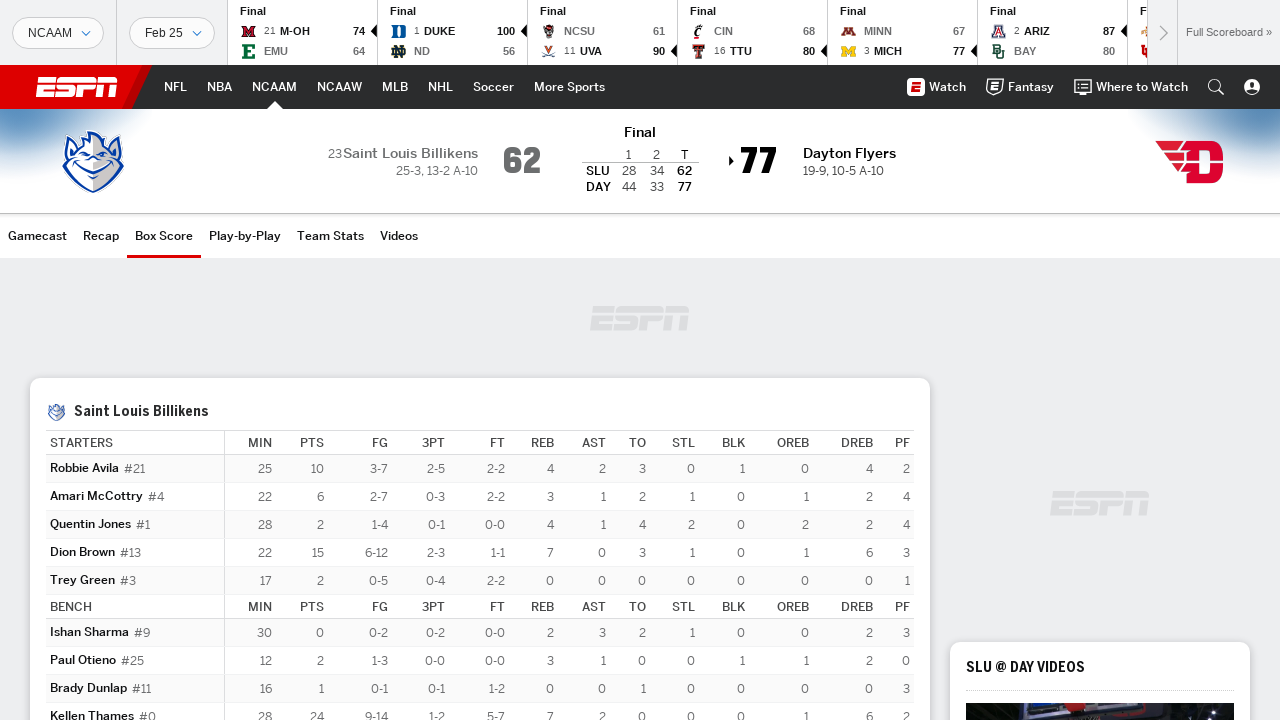

Navigated back to scoreboard page
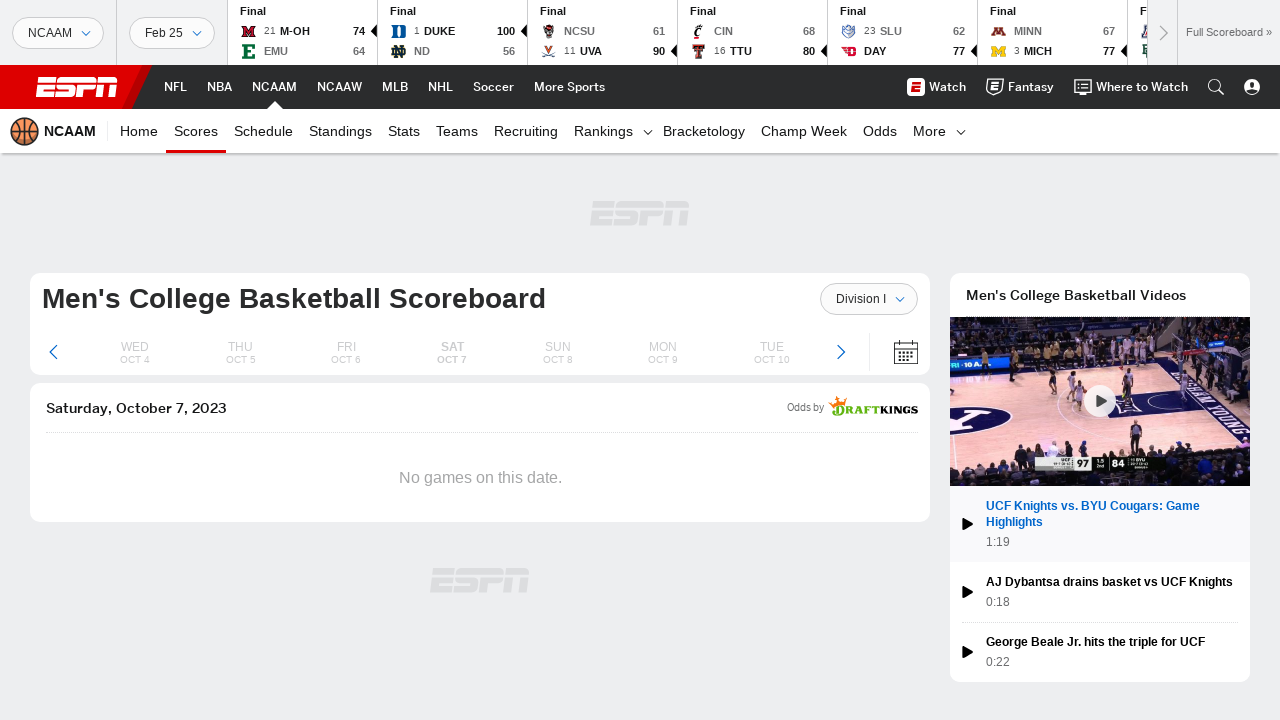

Waited for scoreboard page to reload
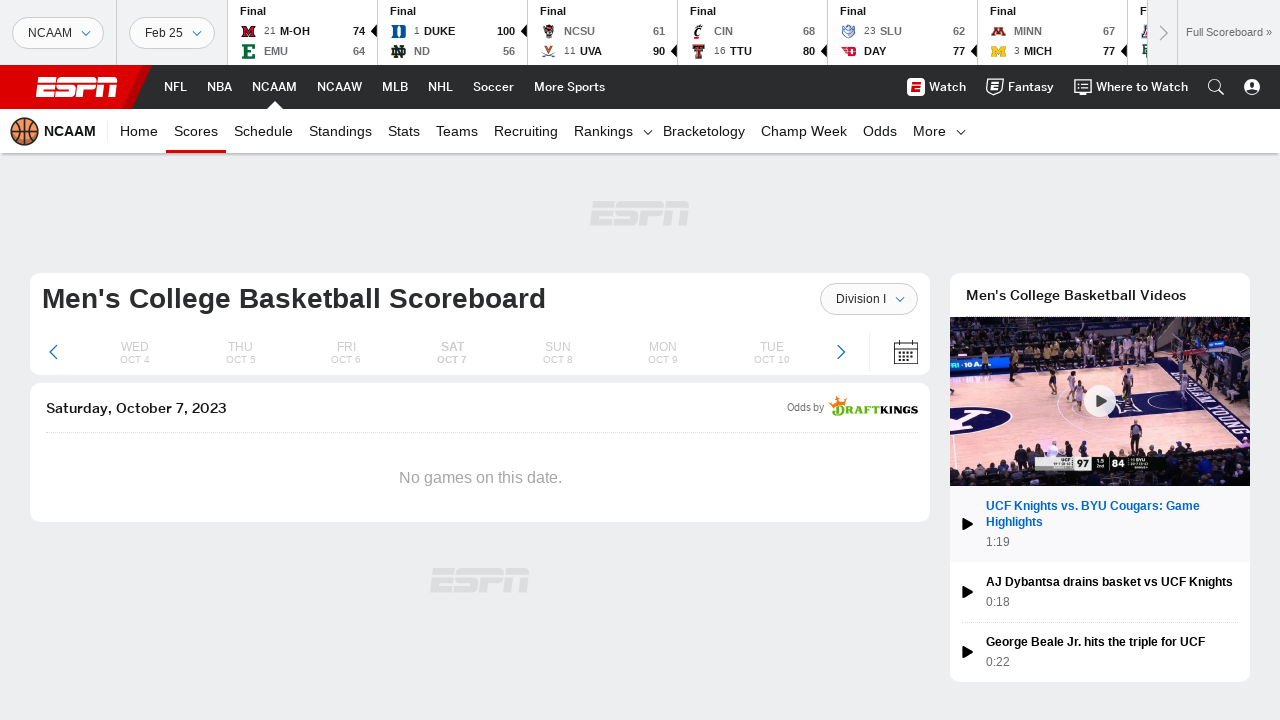

Advanced to next date: 2023-10-08
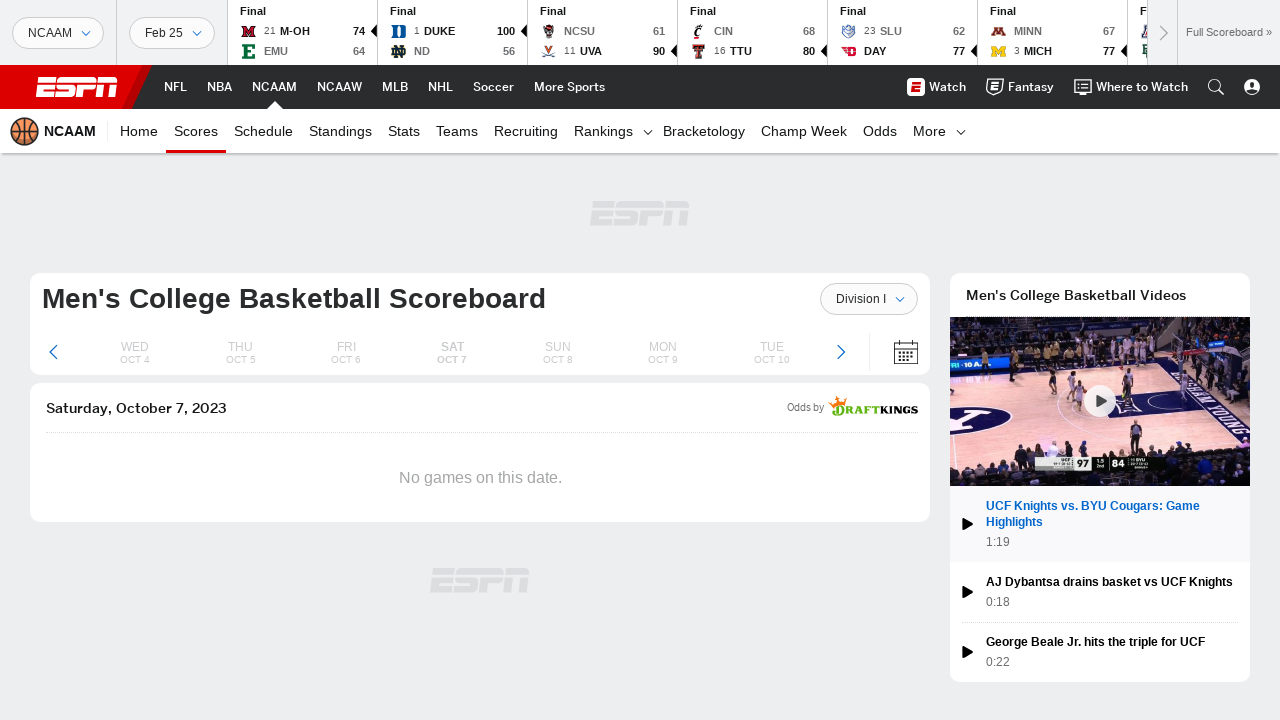

Navigated to NCAA basketball scoreboard for 20231008
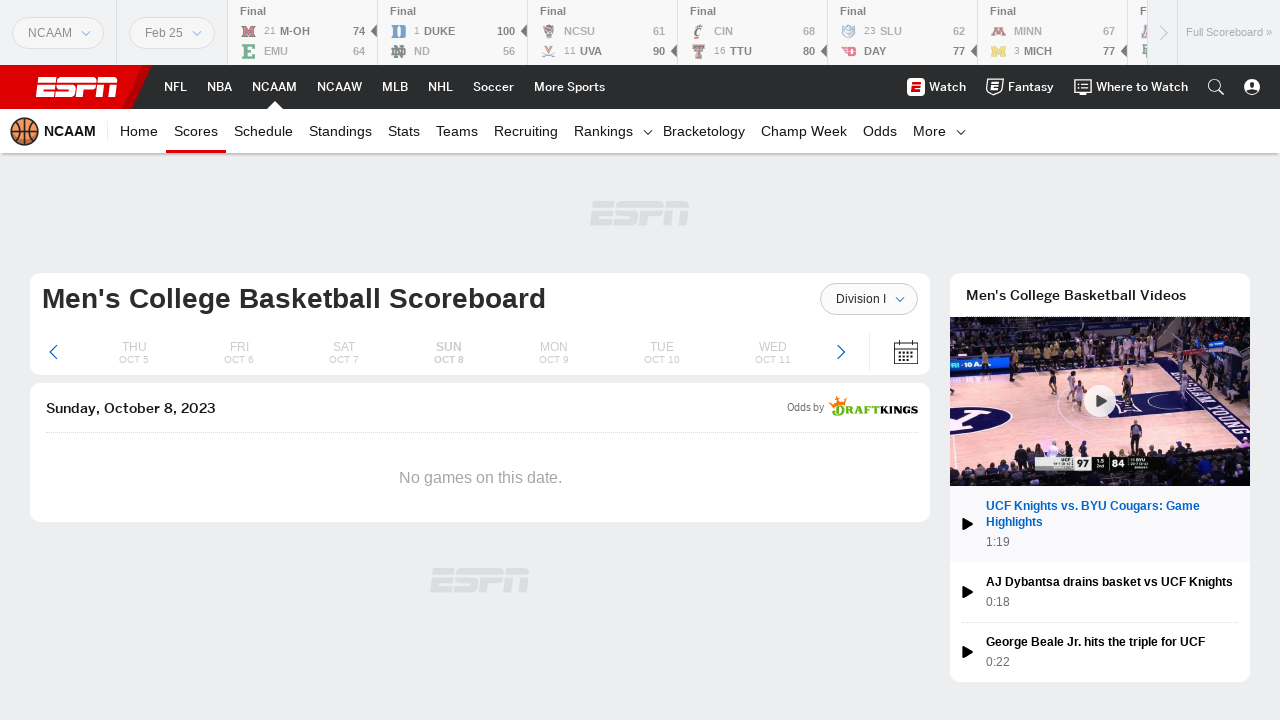

Waited for scoreboard page to load
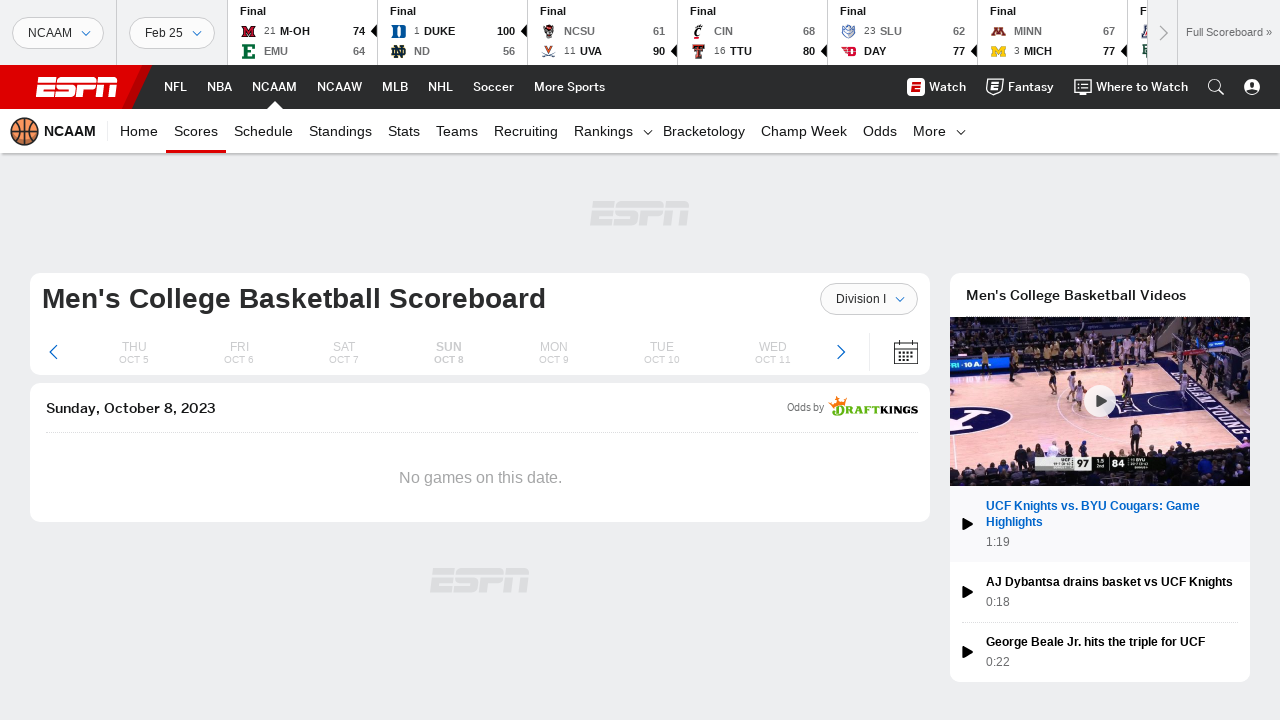

Found 10 box score links on the page
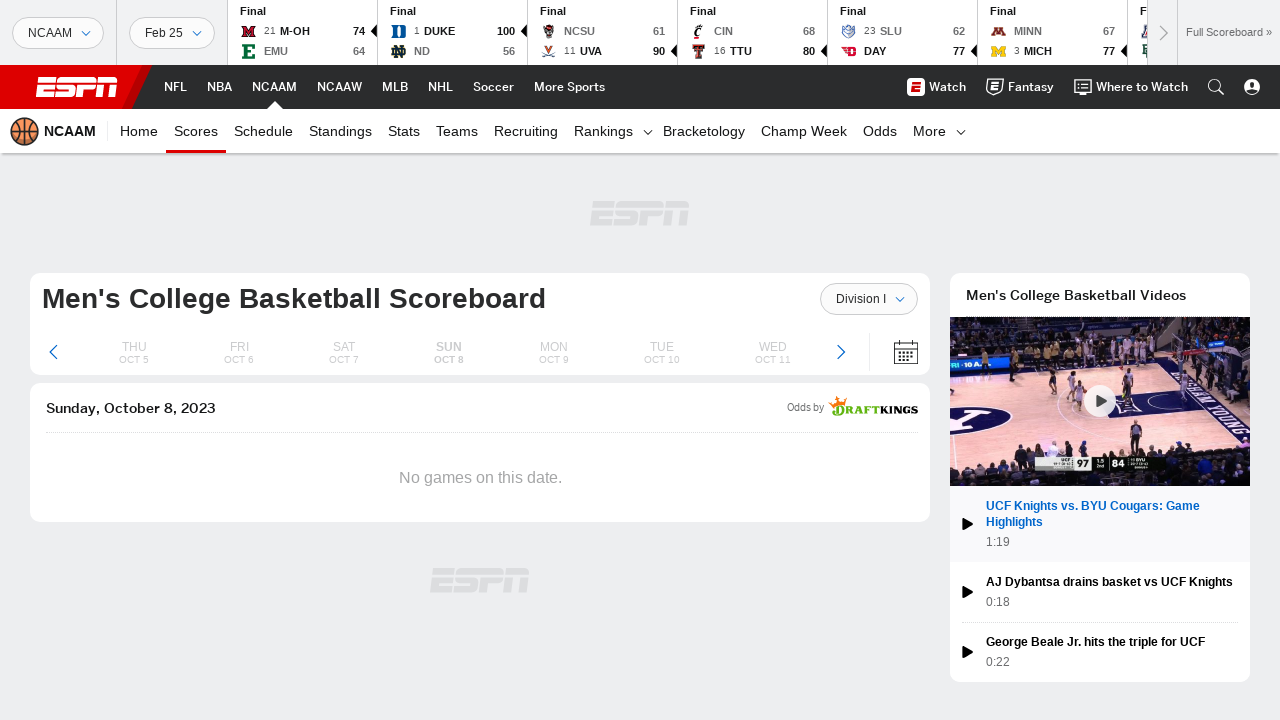

Retrieved href for box score link 1
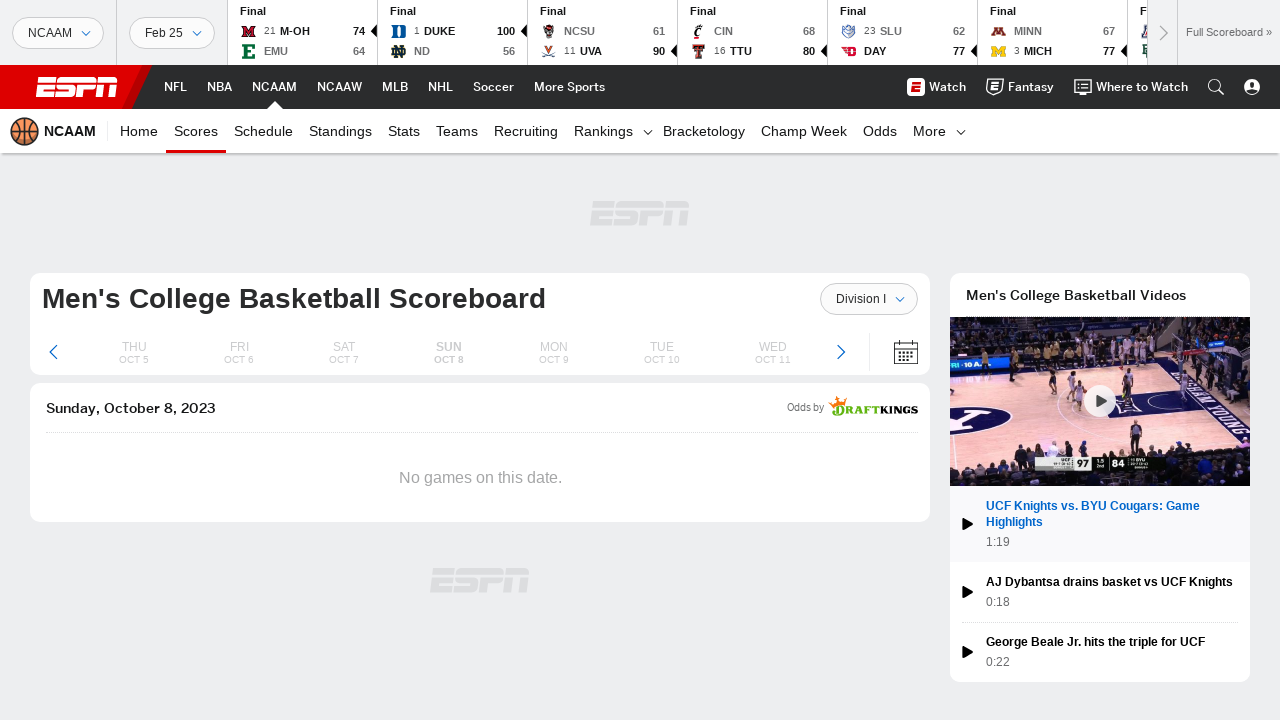

Navigated to box score page for game 1
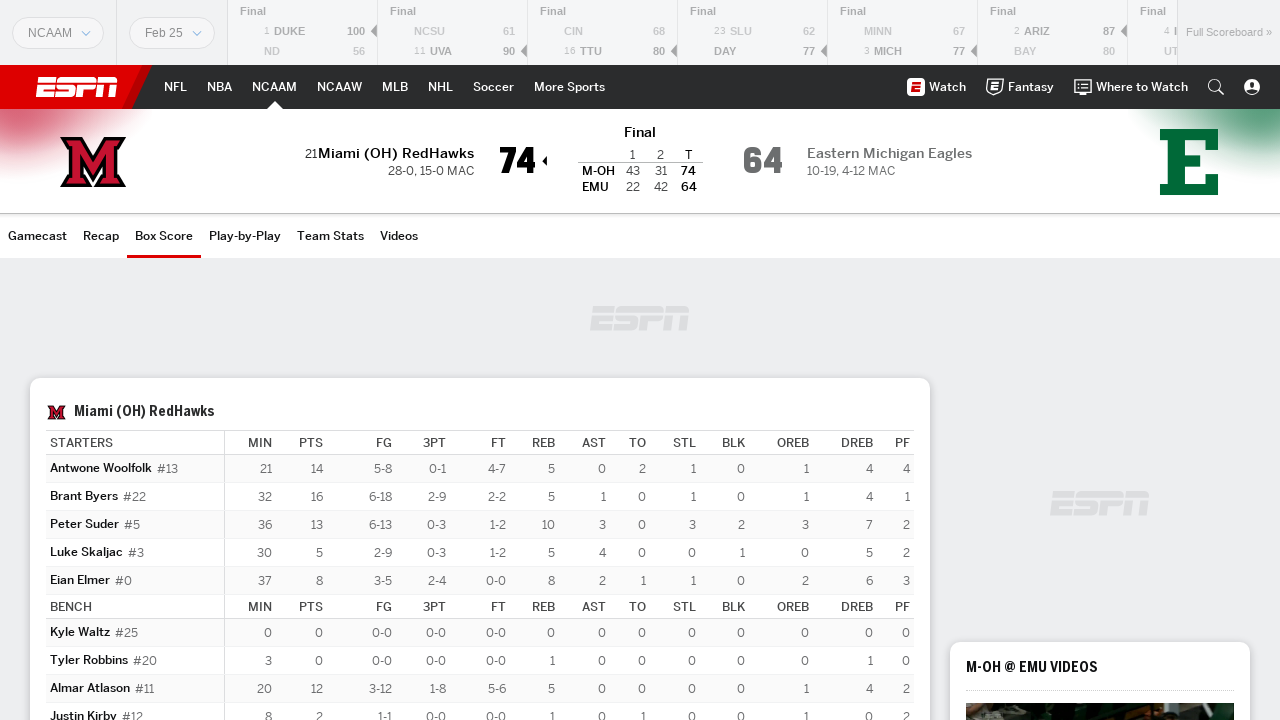

Box score table data loaded
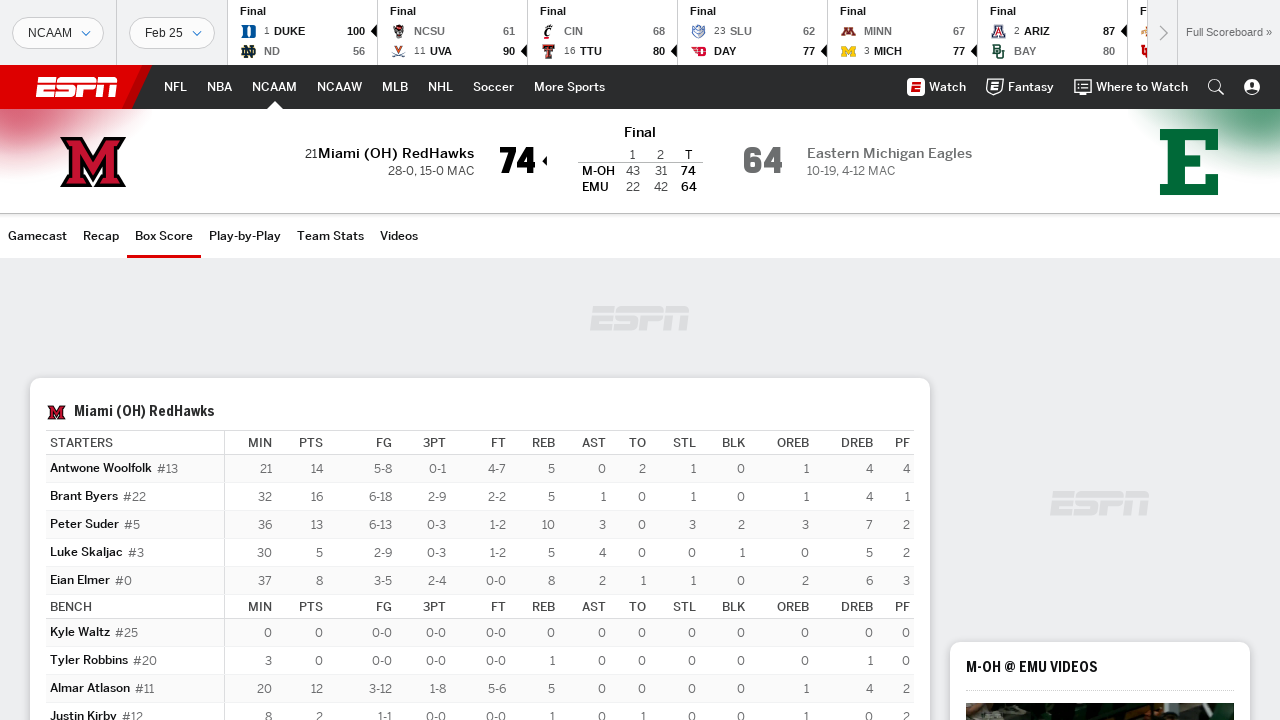

Navigated back to scoreboard page
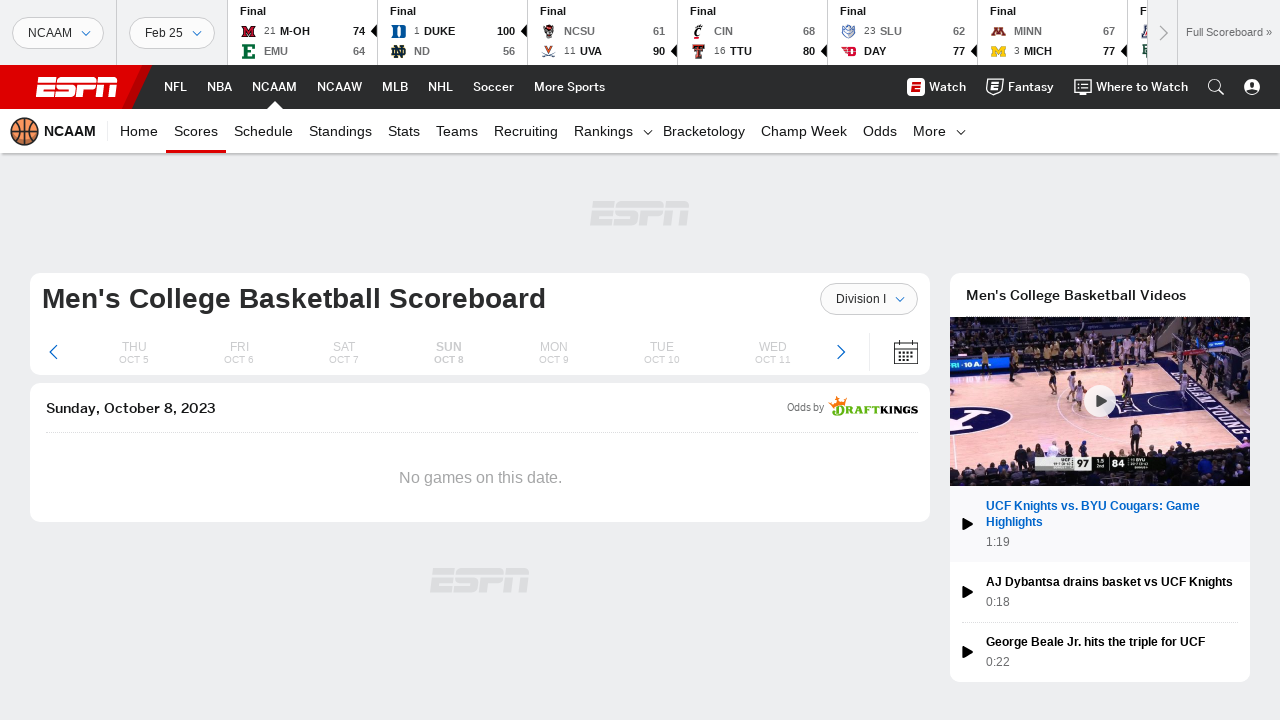

Waited for scoreboard page to reload
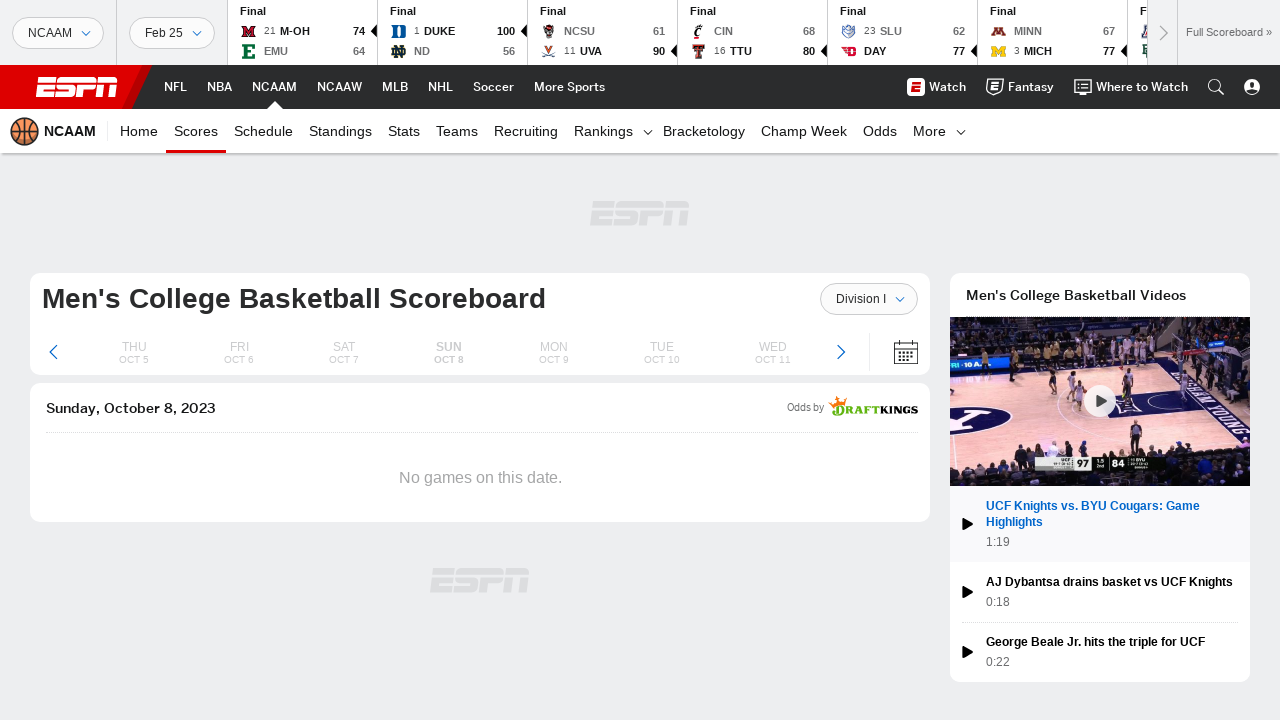

Retrieved href for box score link 2
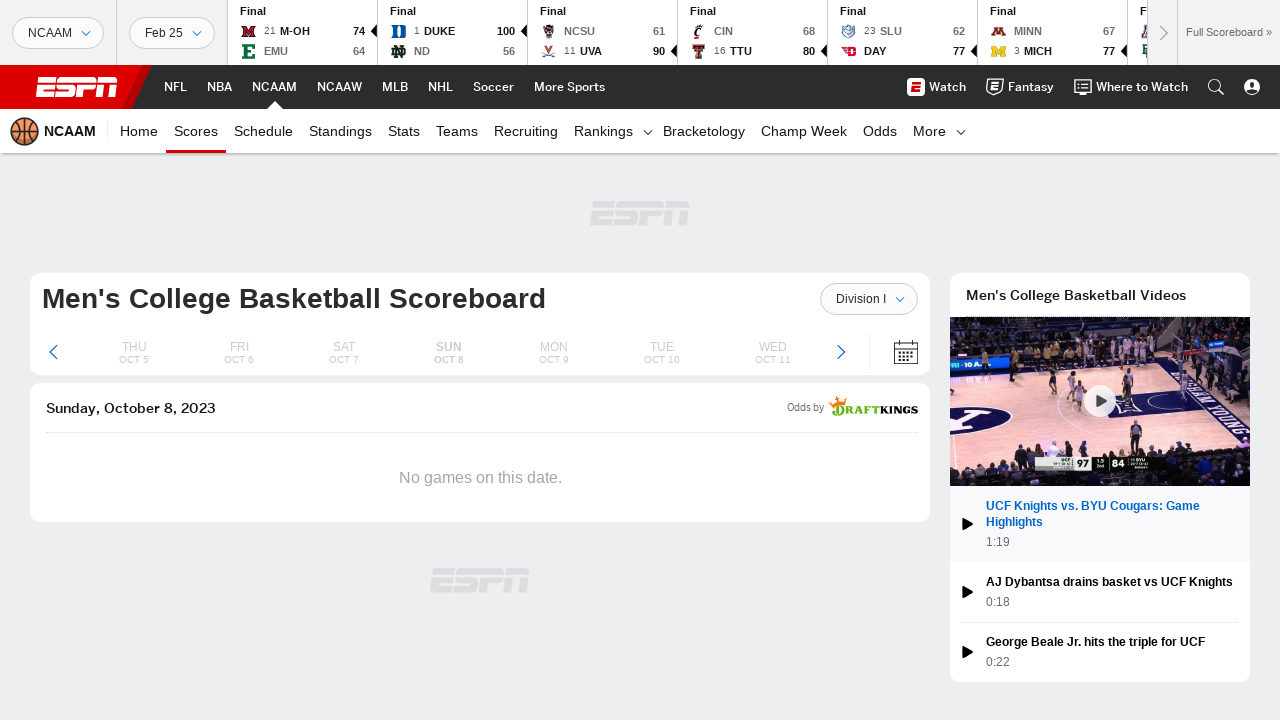

Navigated to box score page for game 2
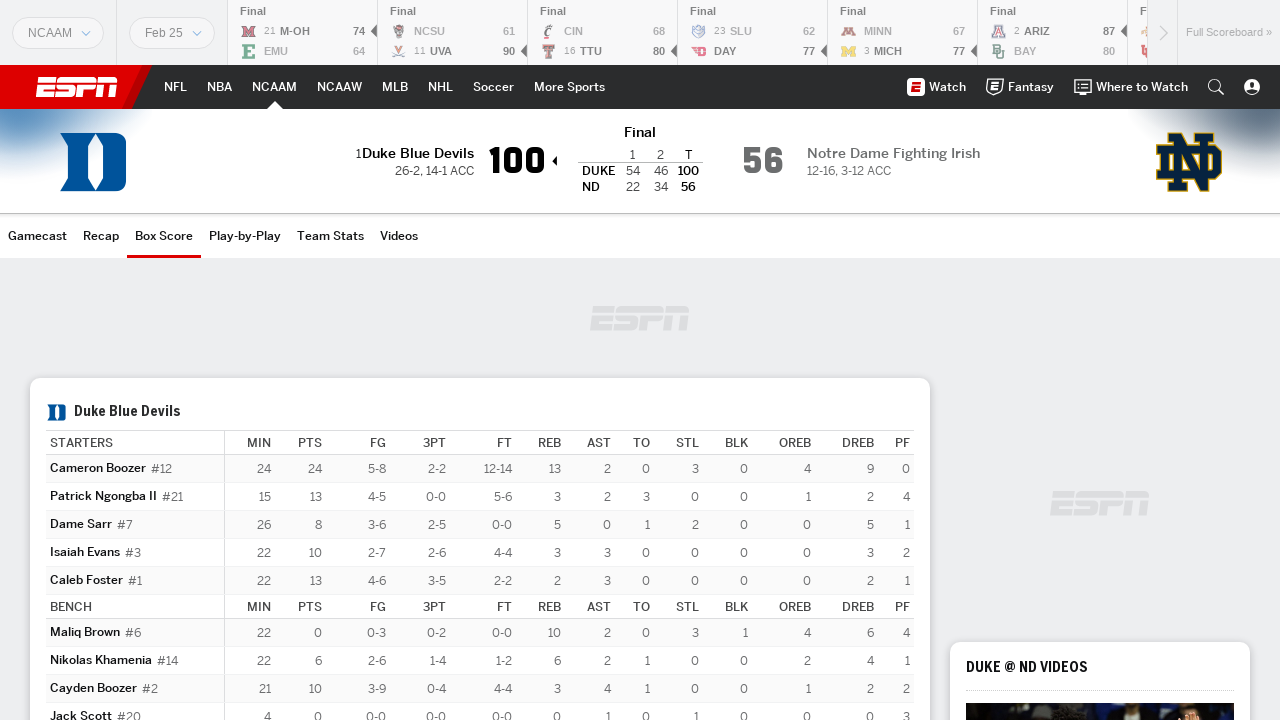

Box score table data loaded
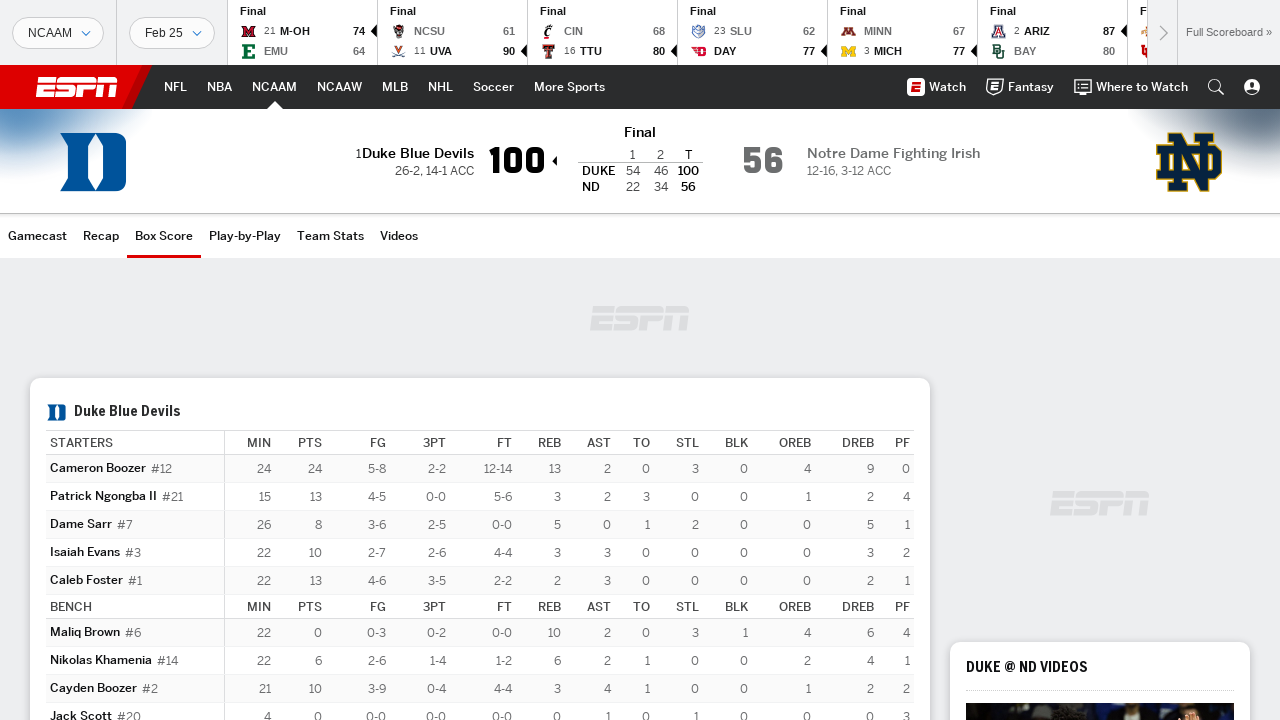

Navigated back to scoreboard page
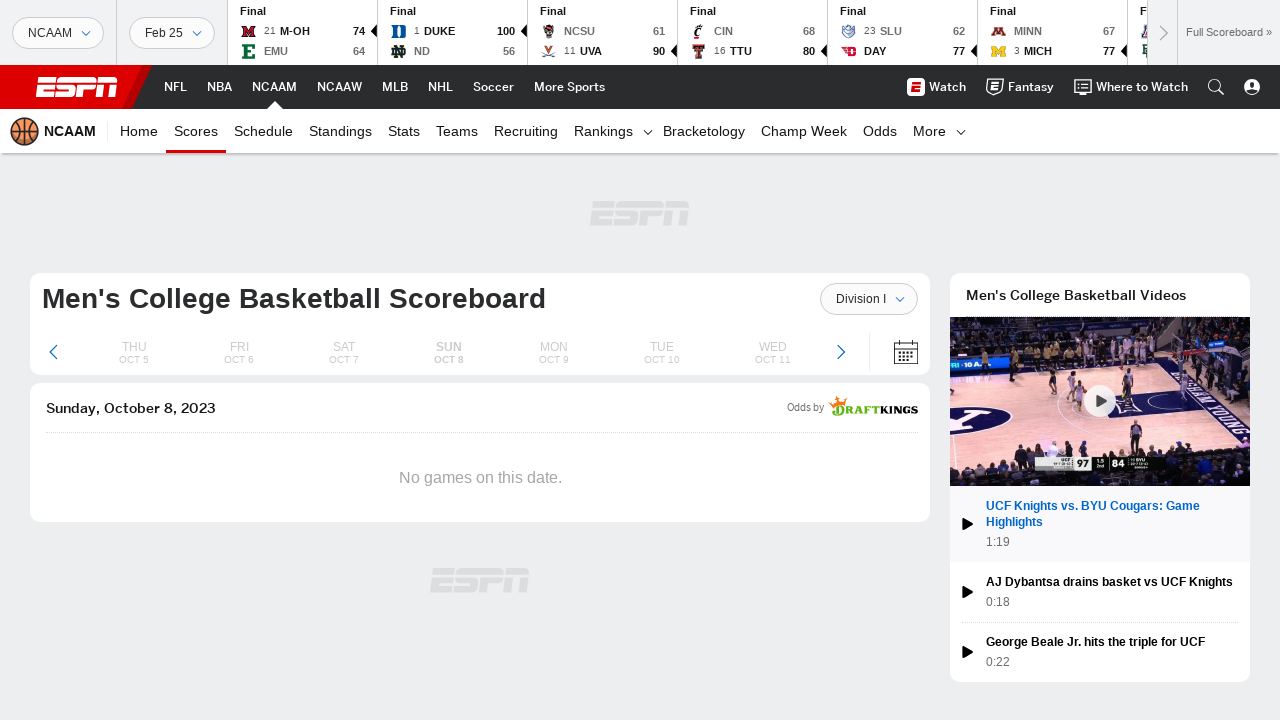

Waited for scoreboard page to reload
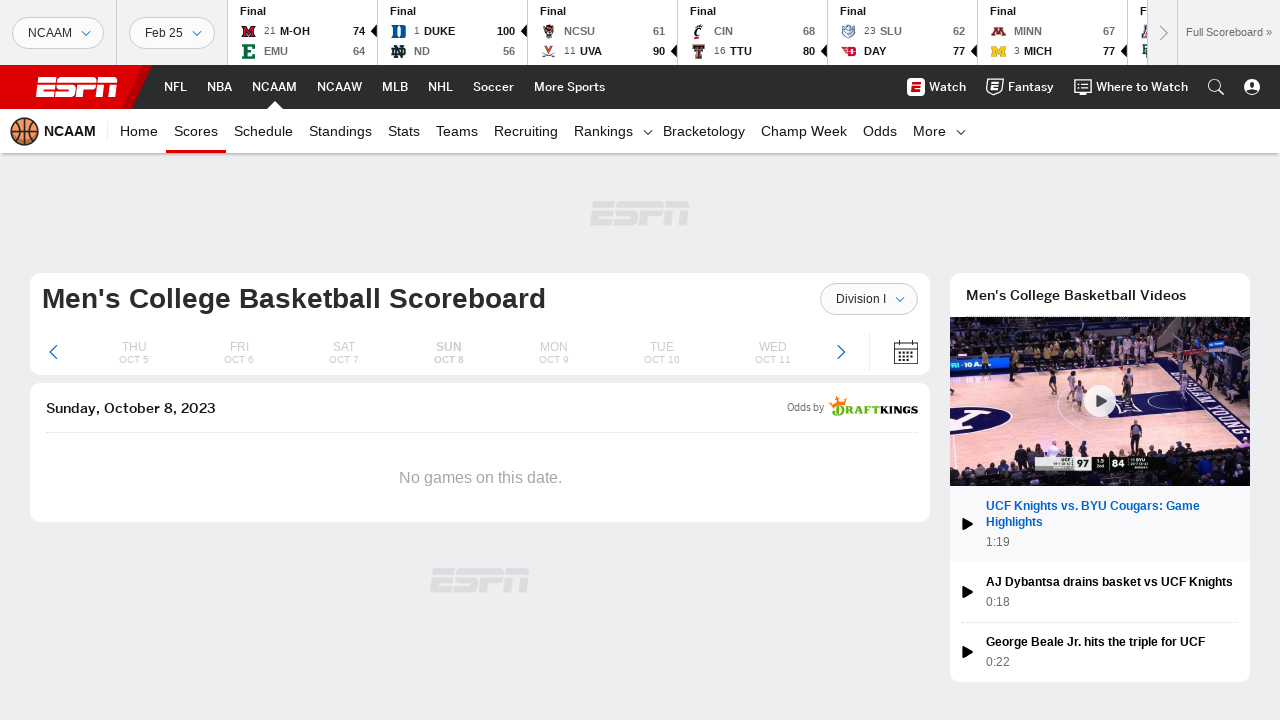

Retrieved href for box score link 3
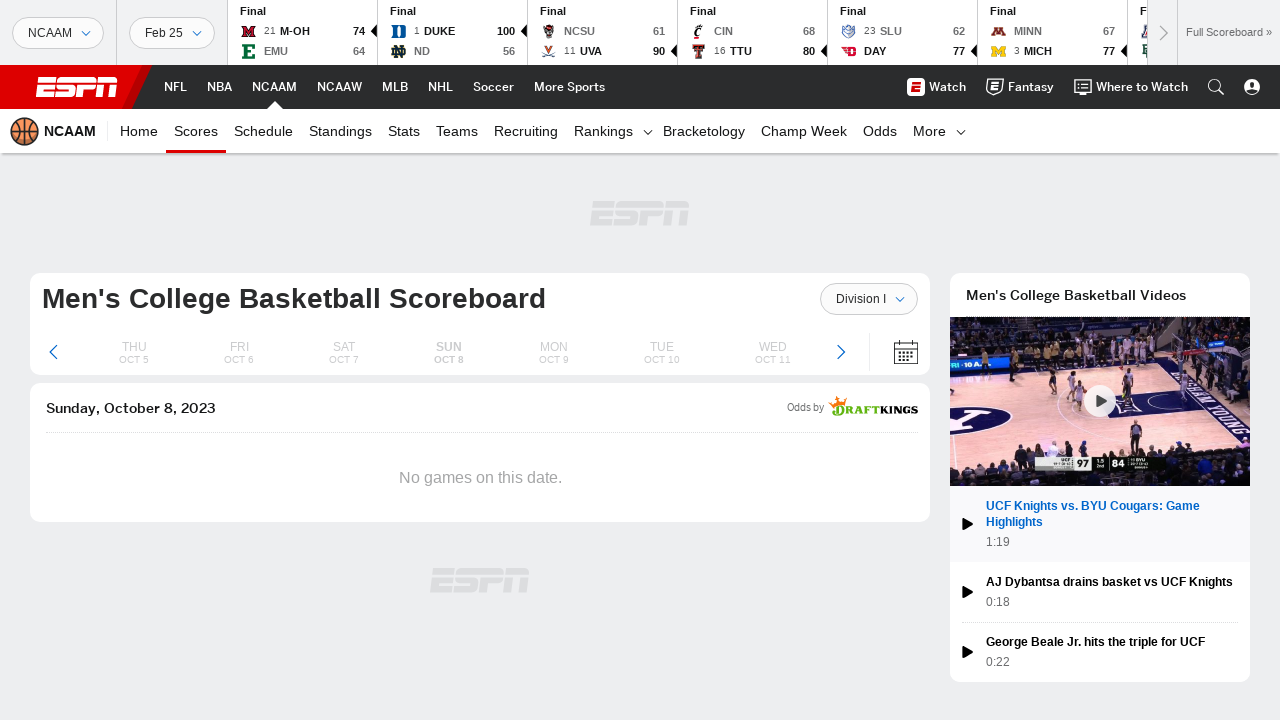

Navigated to box score page for game 3
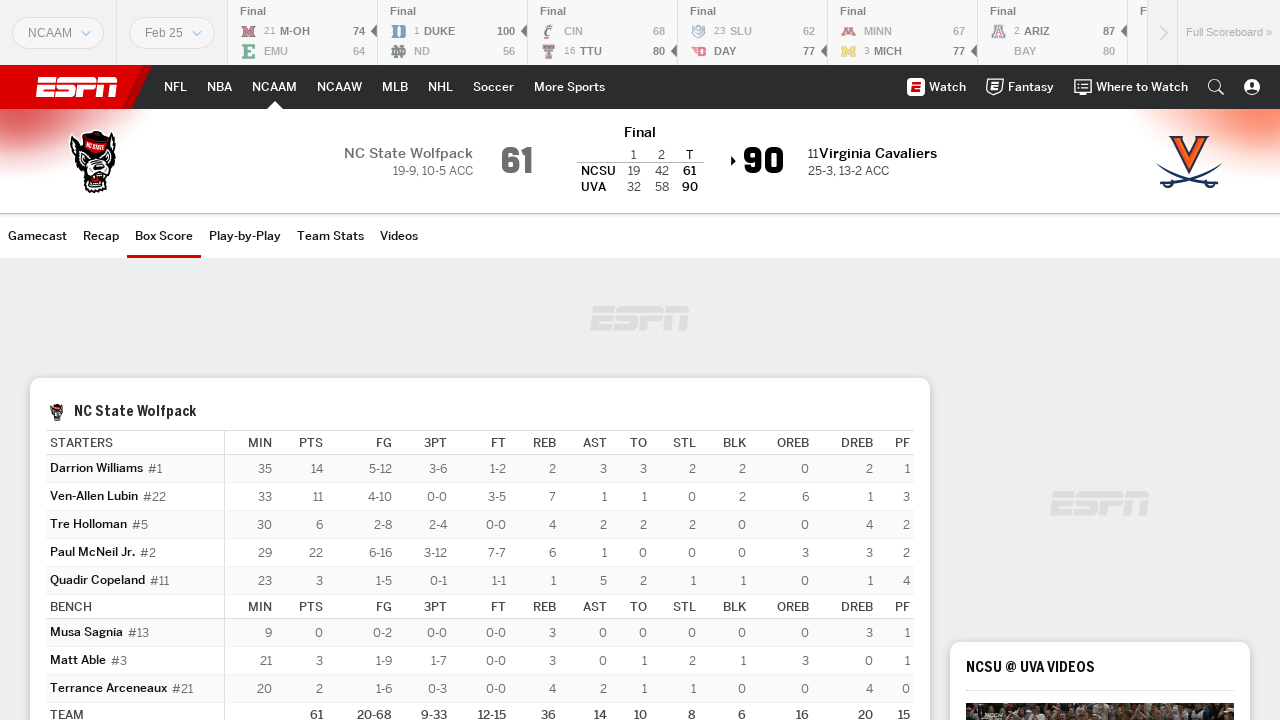

Box score table data loaded
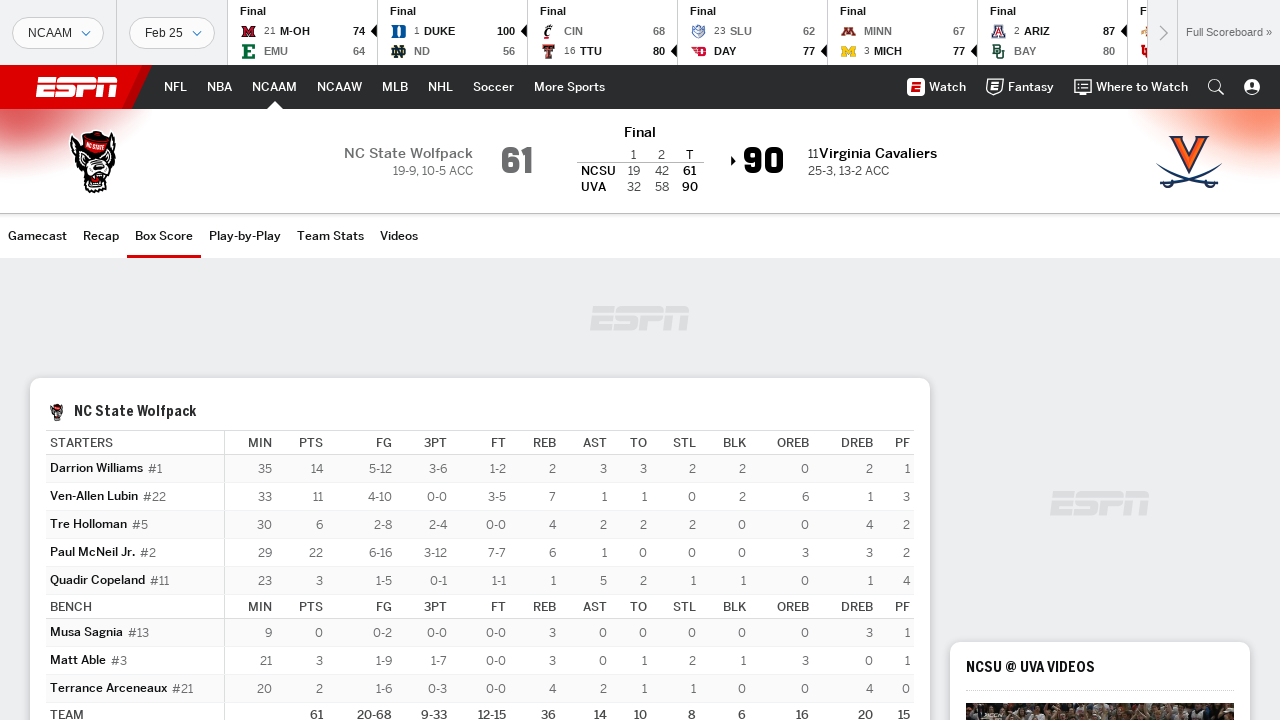

Navigated back to scoreboard page
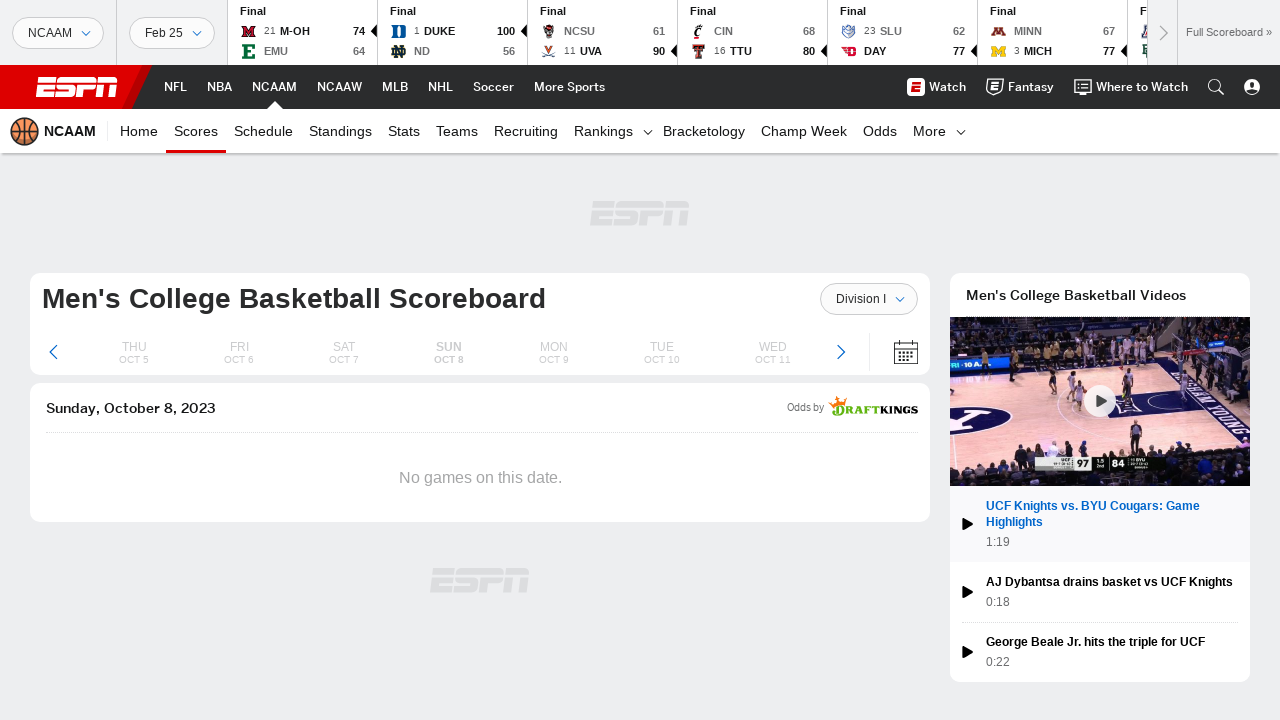

Waited for scoreboard page to reload
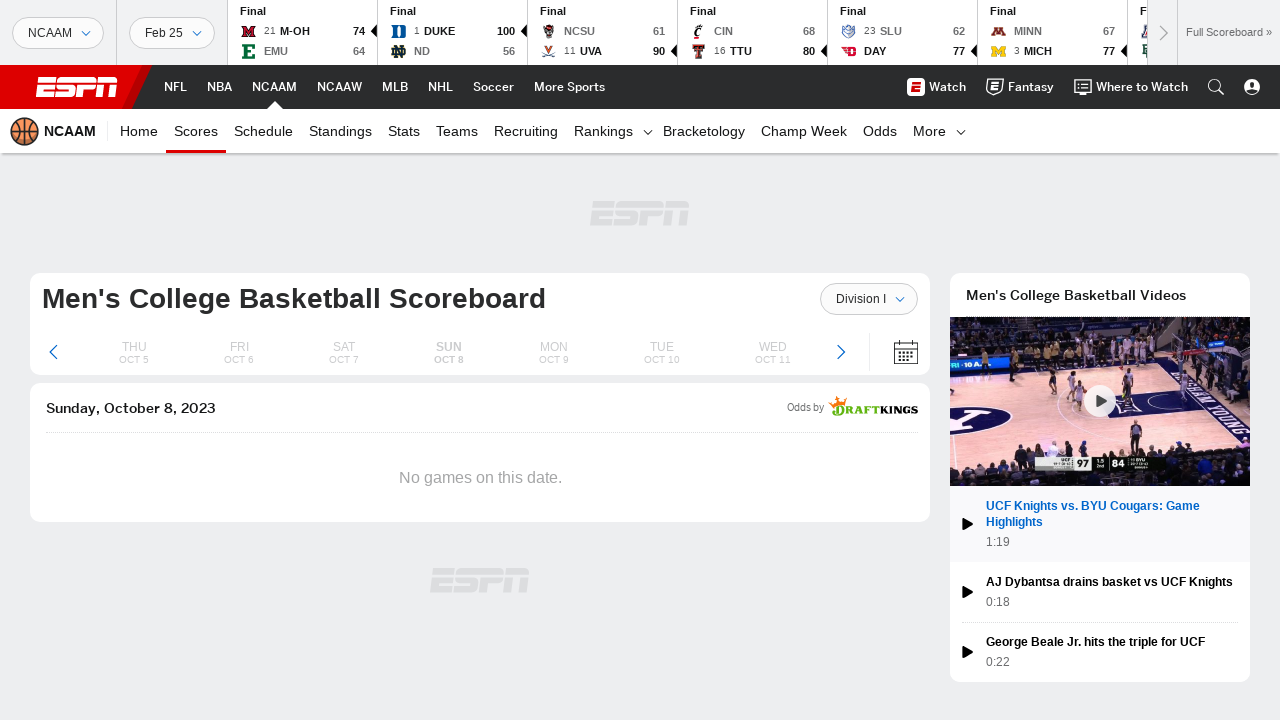

Retrieved href for box score link 4
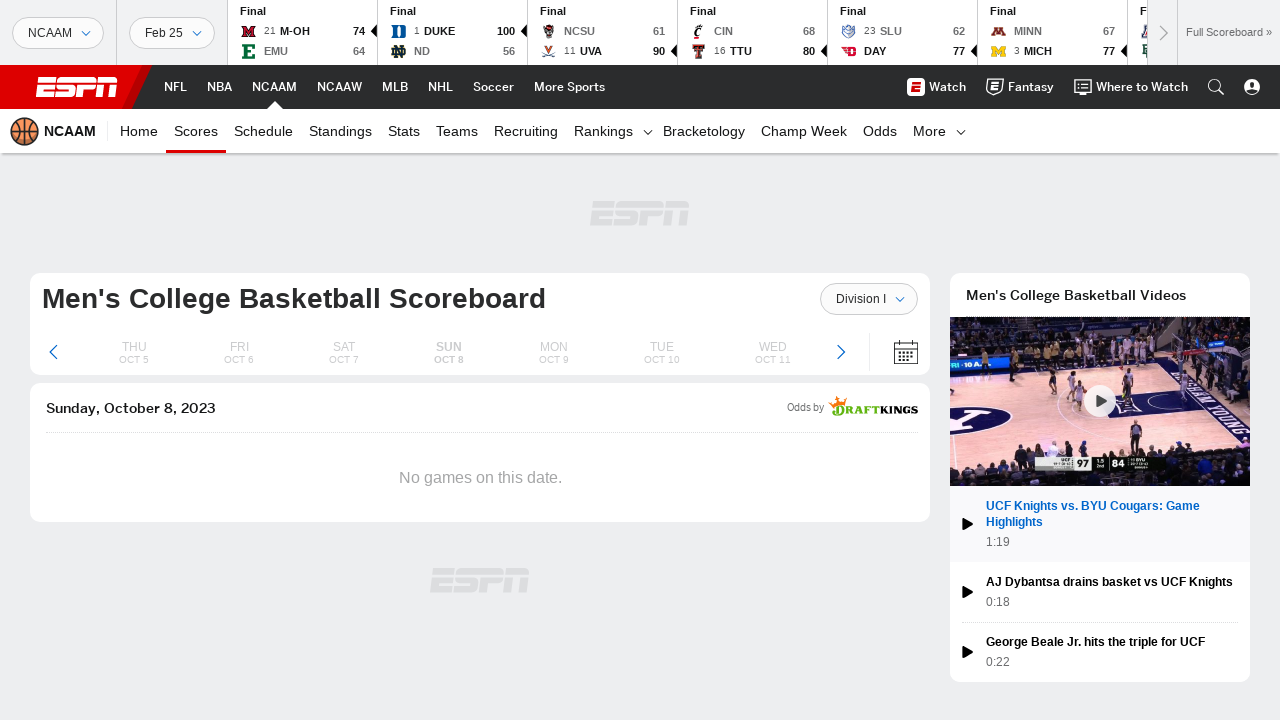

Navigated to box score page for game 4
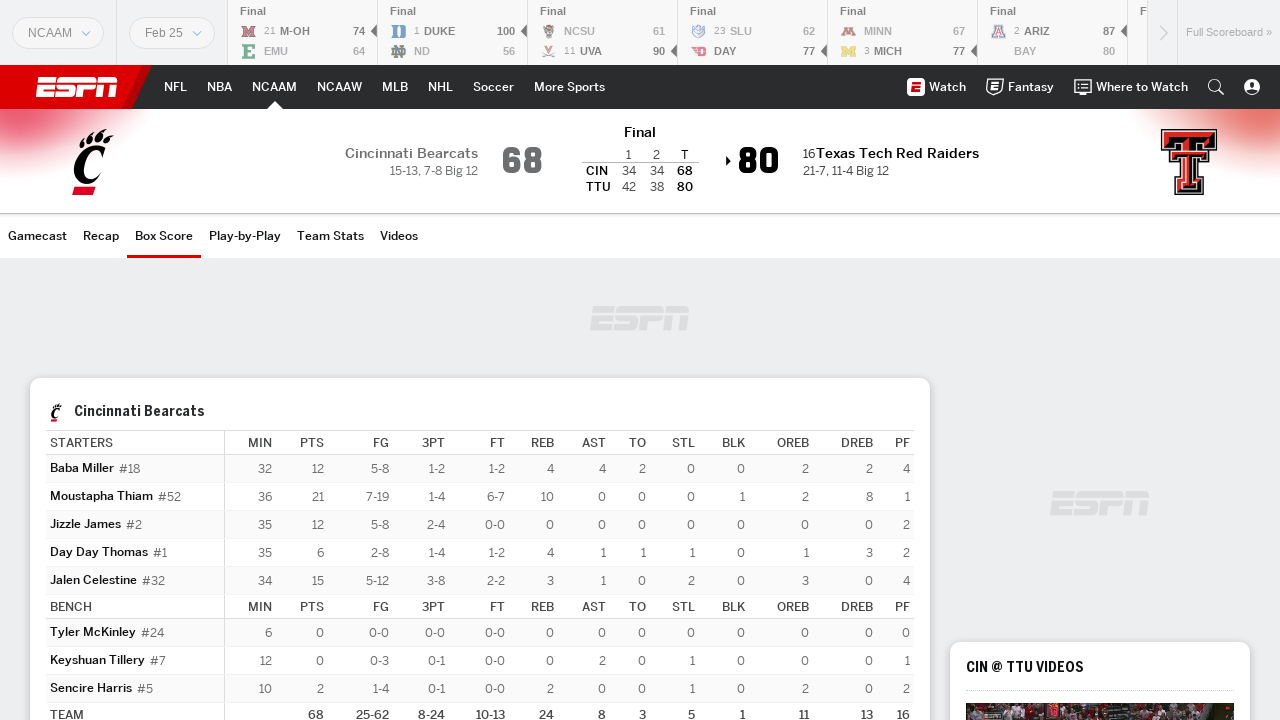

Box score table data loaded
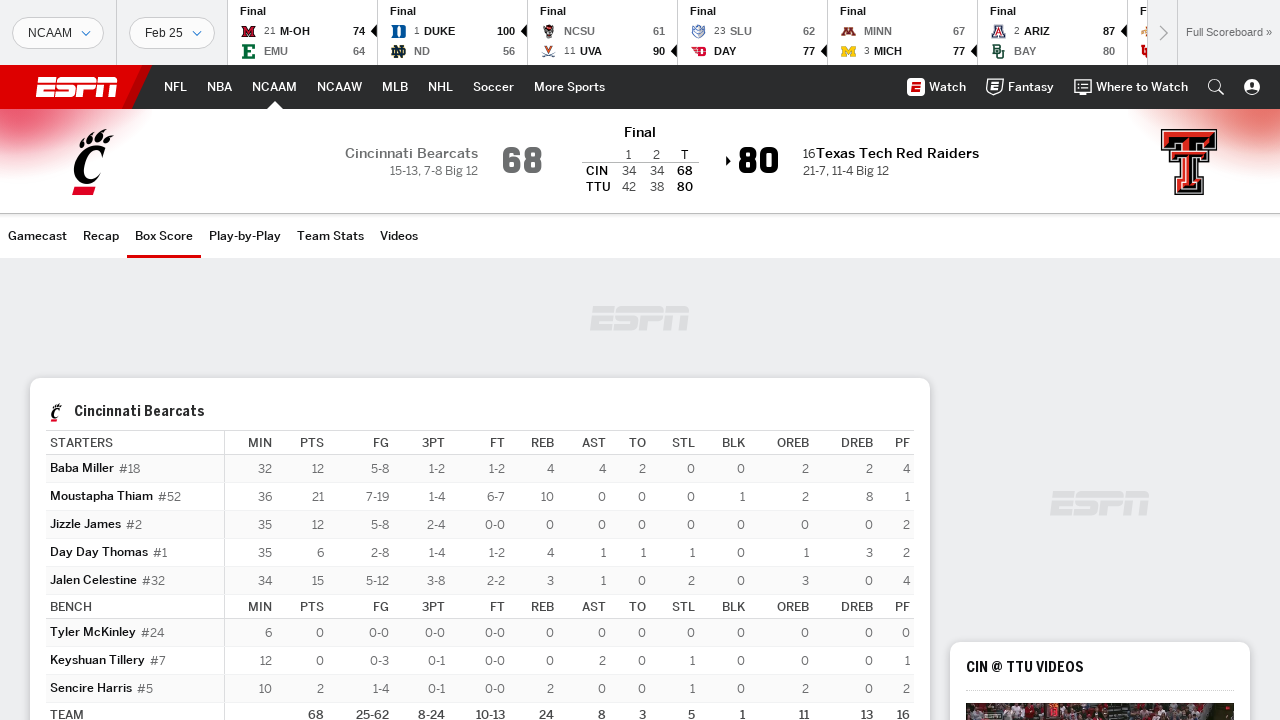

Navigated back to scoreboard page
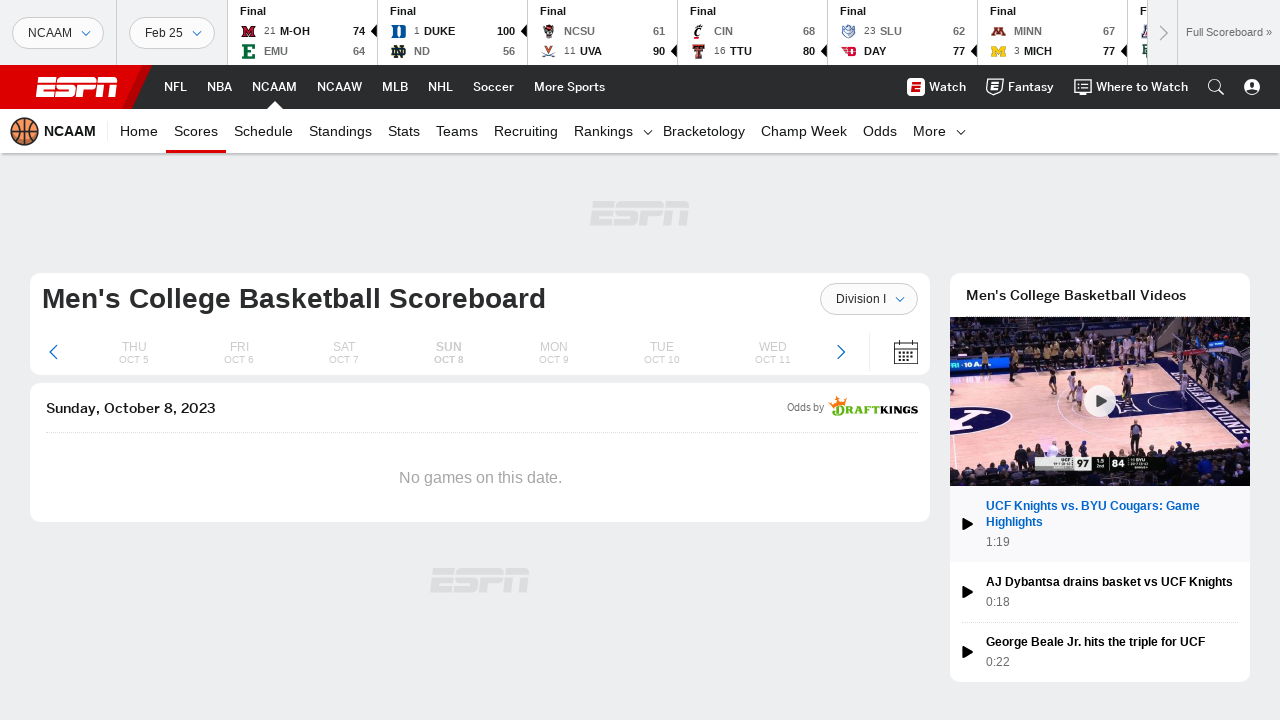

Waited for scoreboard page to reload
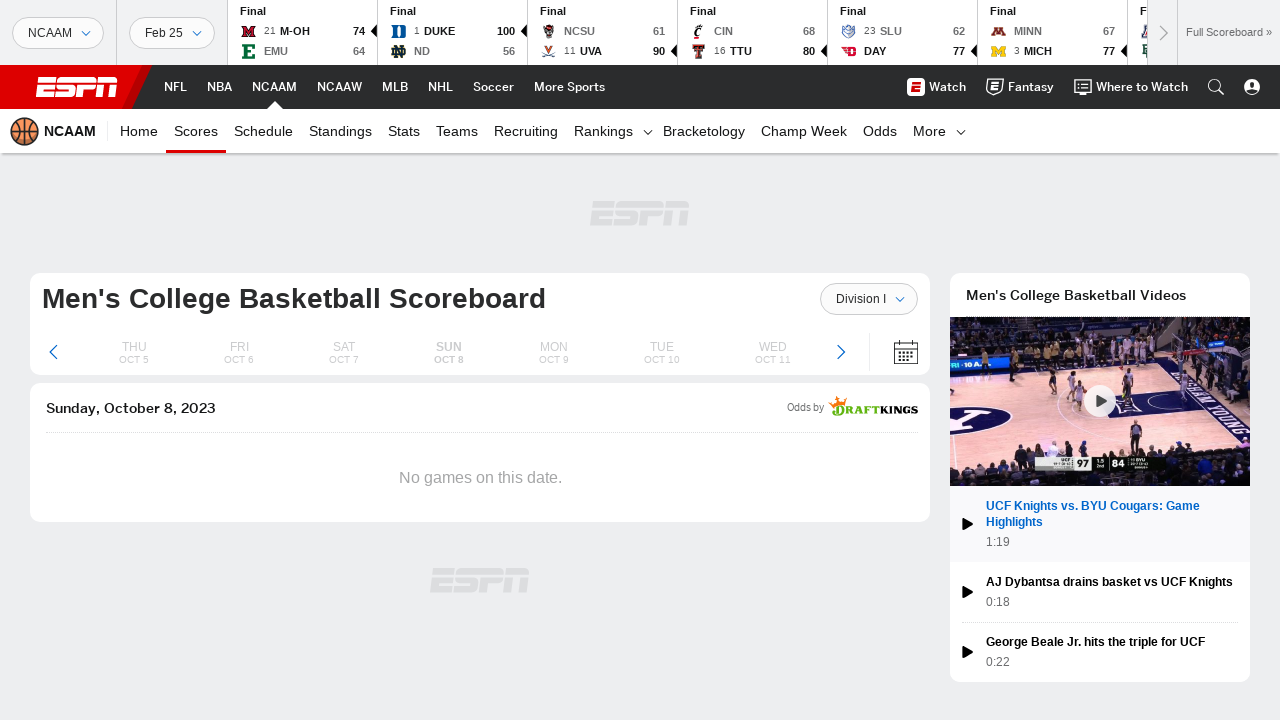

Retrieved href for box score link 5
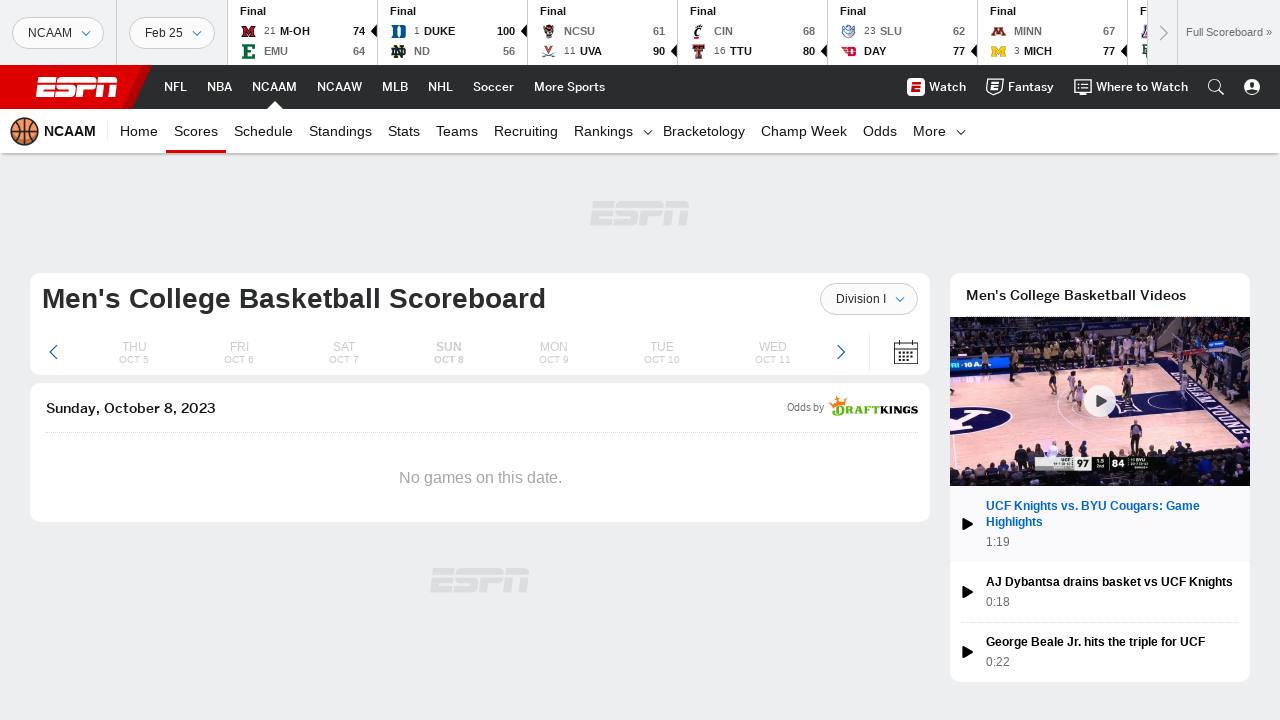

Navigated to box score page for game 5
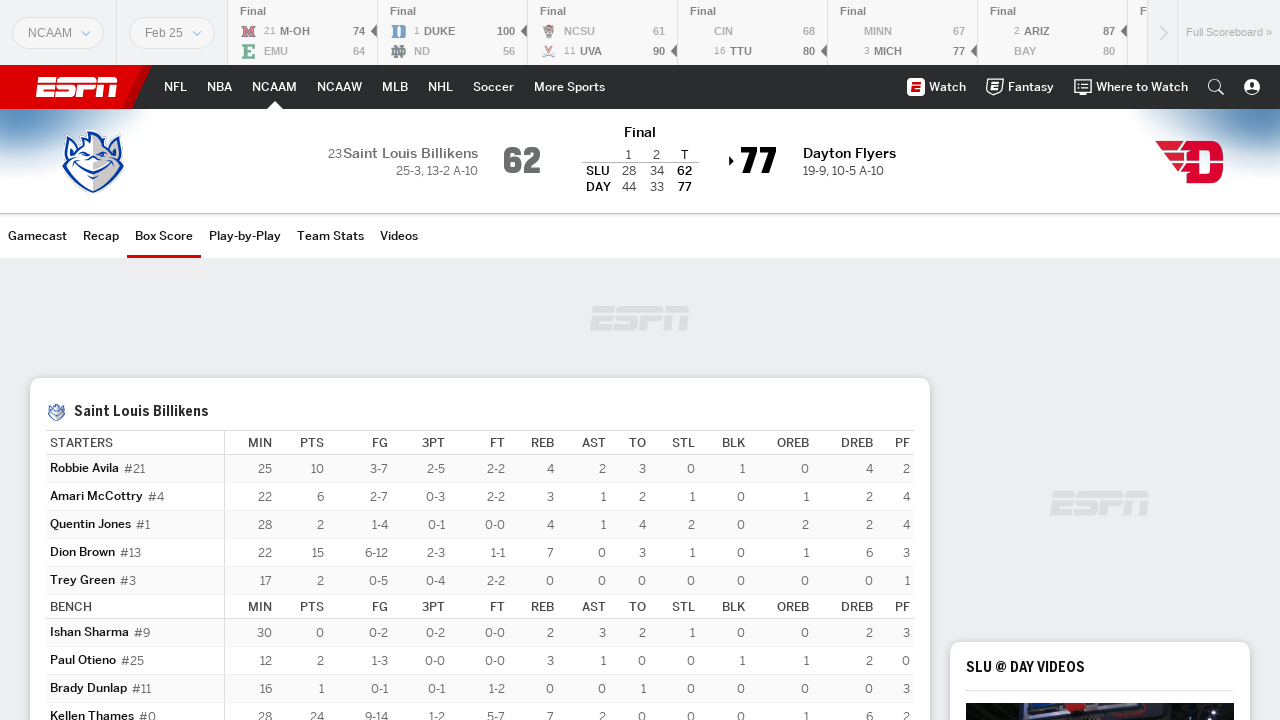

Box score table data loaded
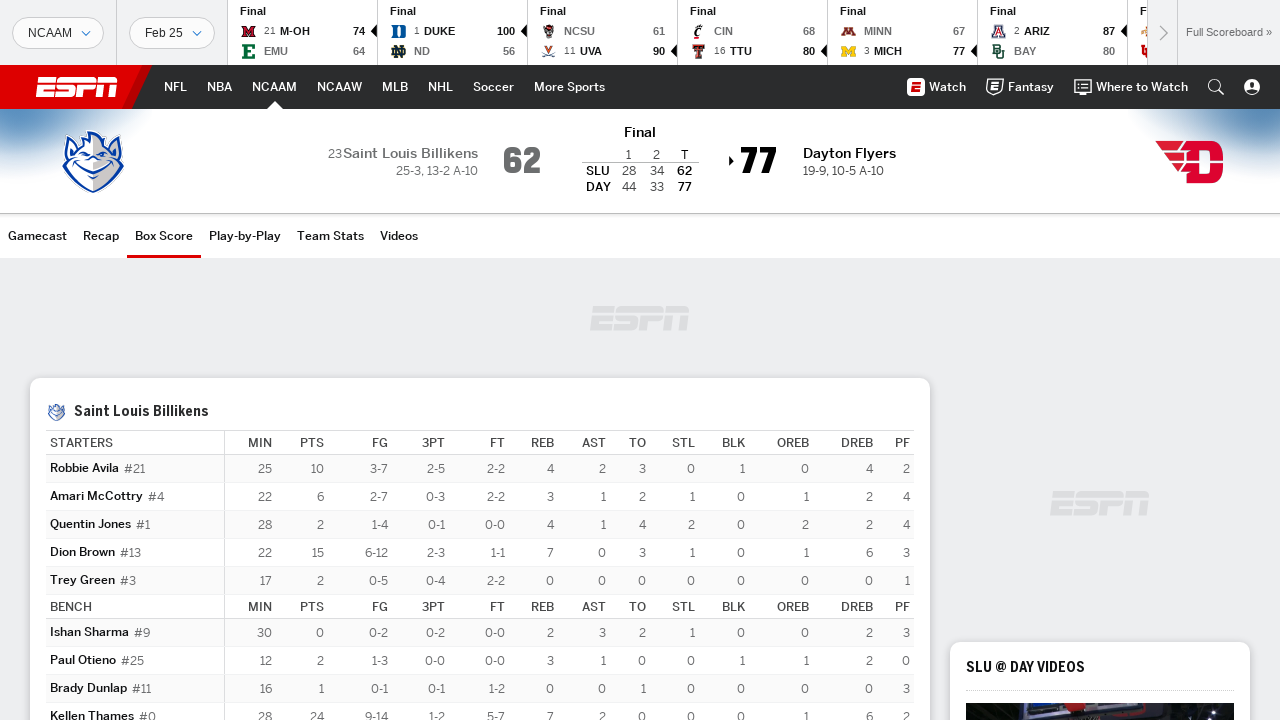

Navigated back to scoreboard page
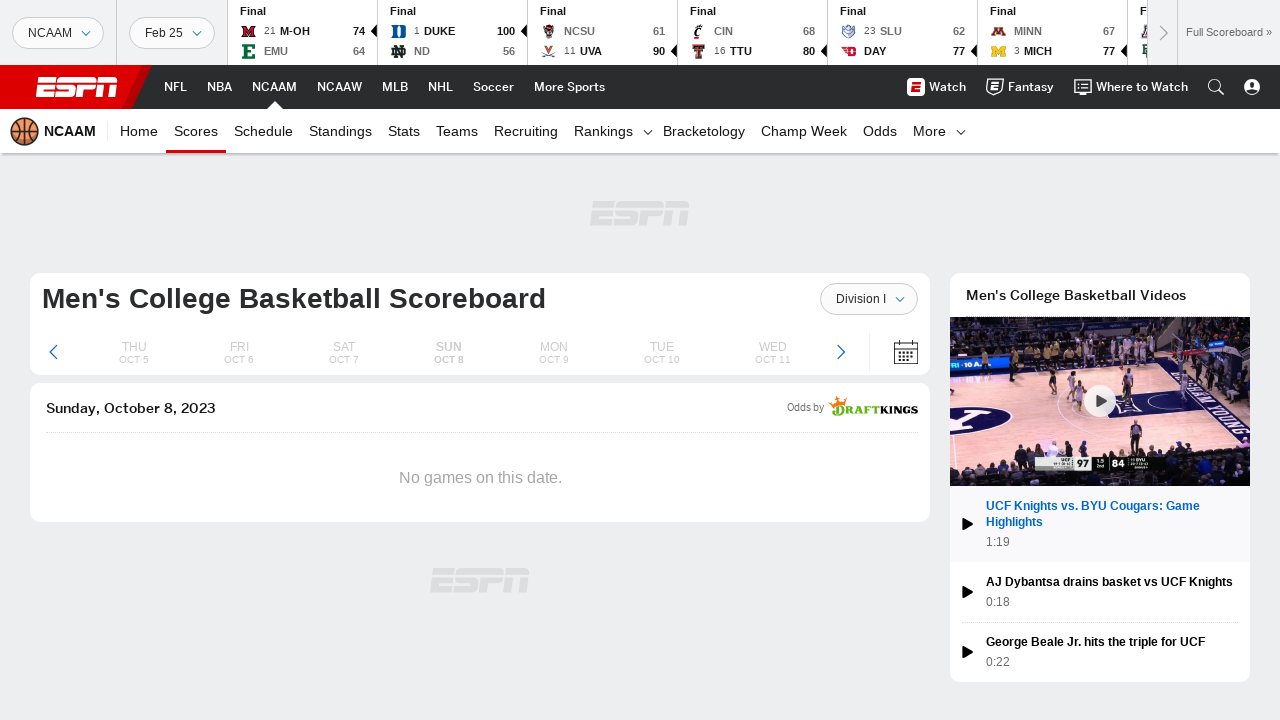

Waited for scoreboard page to reload
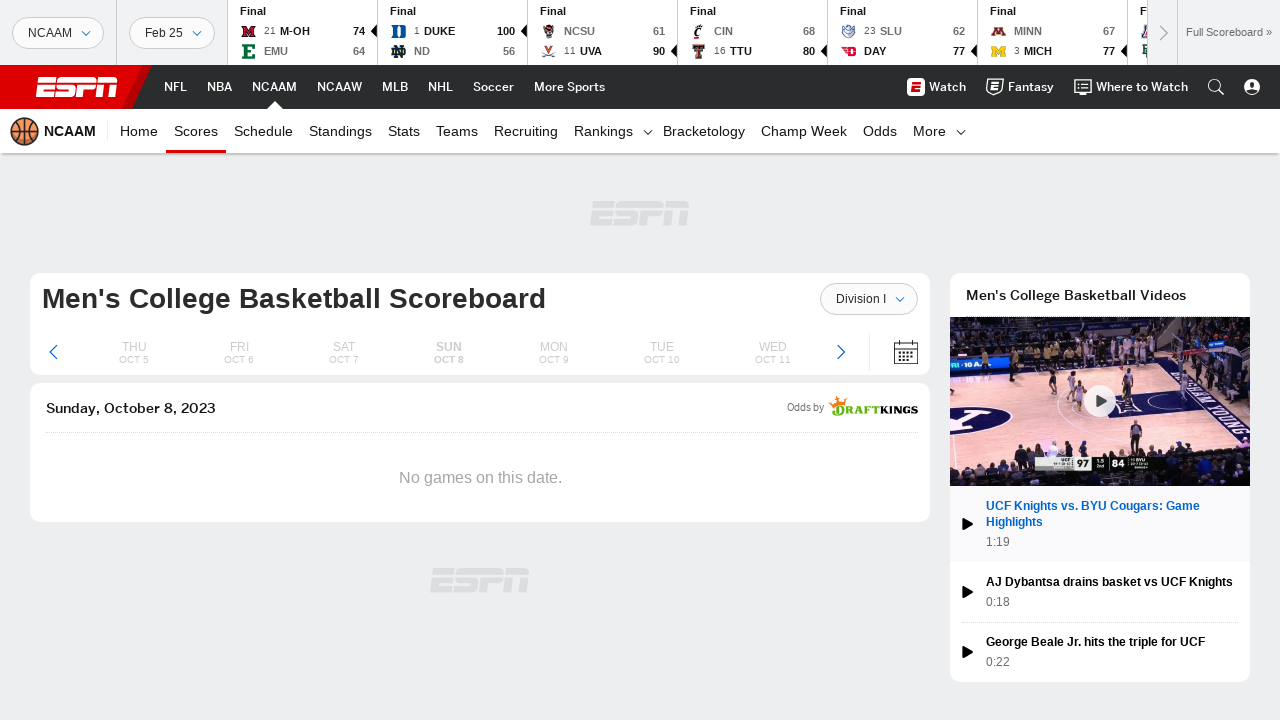

Advanced to next date: 2023-10-09
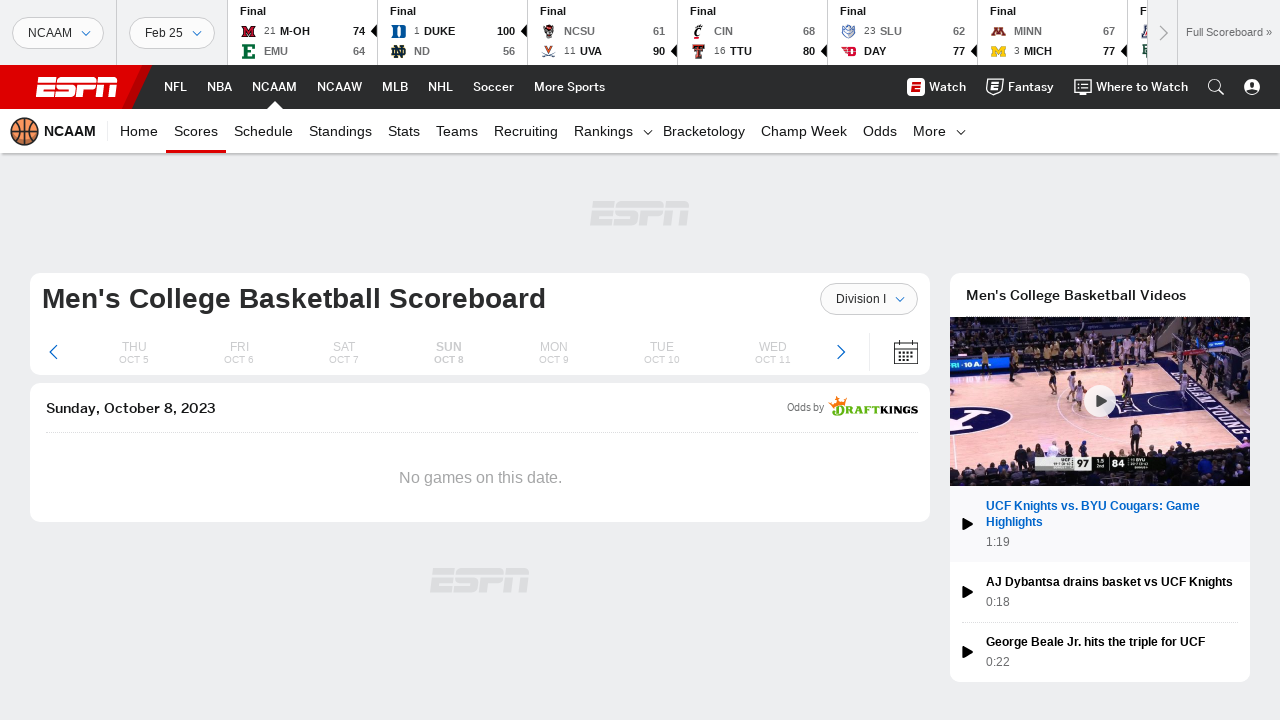

Reached 3-day limit, stopping scraper
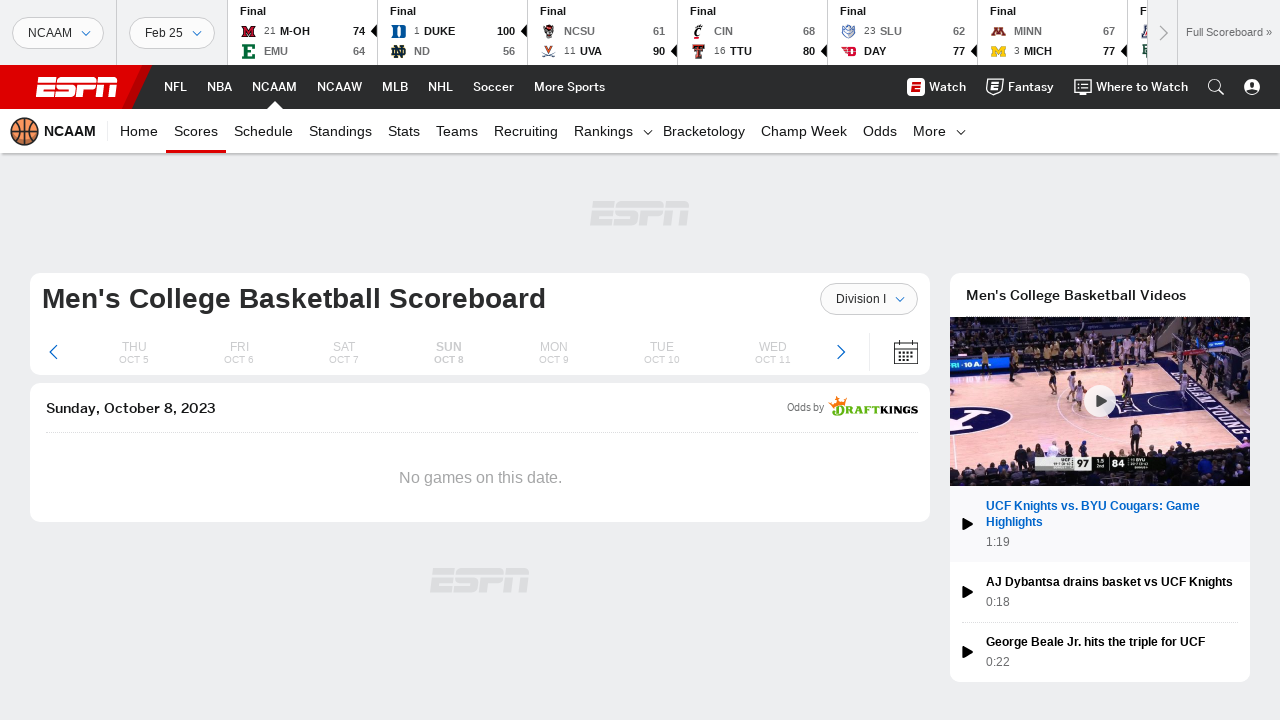

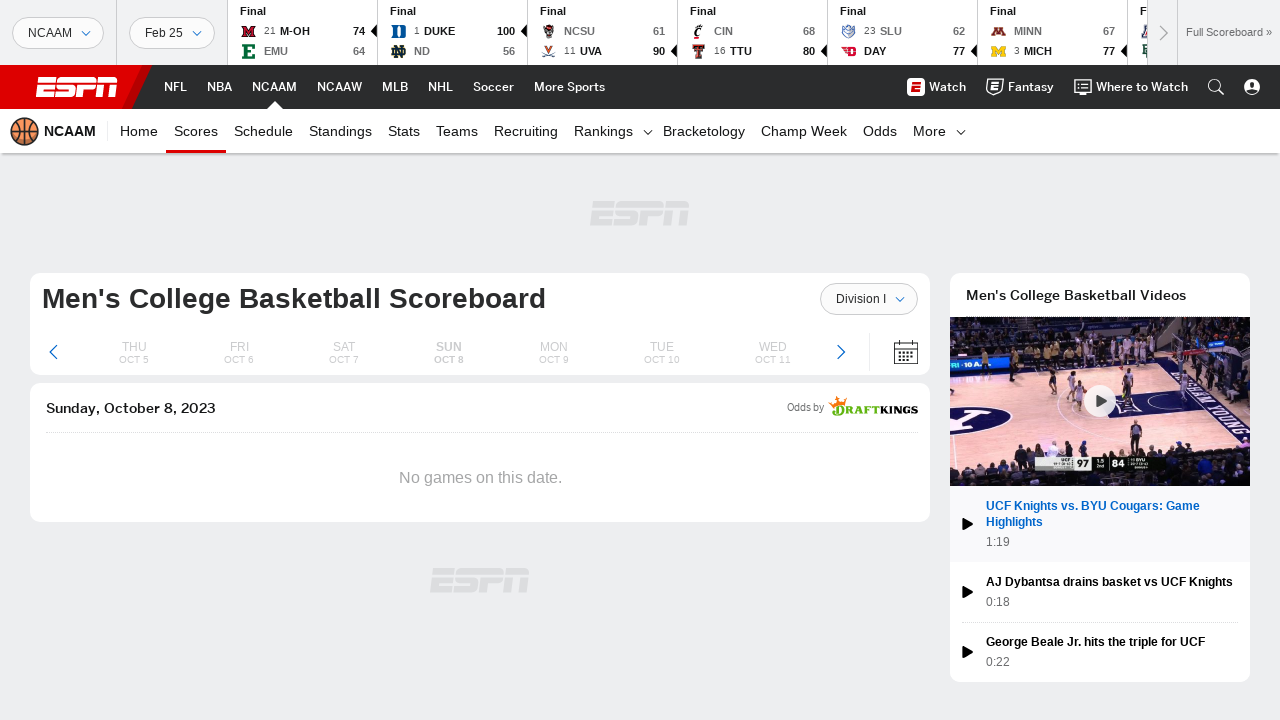